Tests a large form by filling all input fields with the same value and submitting

Starting URL: http://suninjuly.github.io/huge_form.html

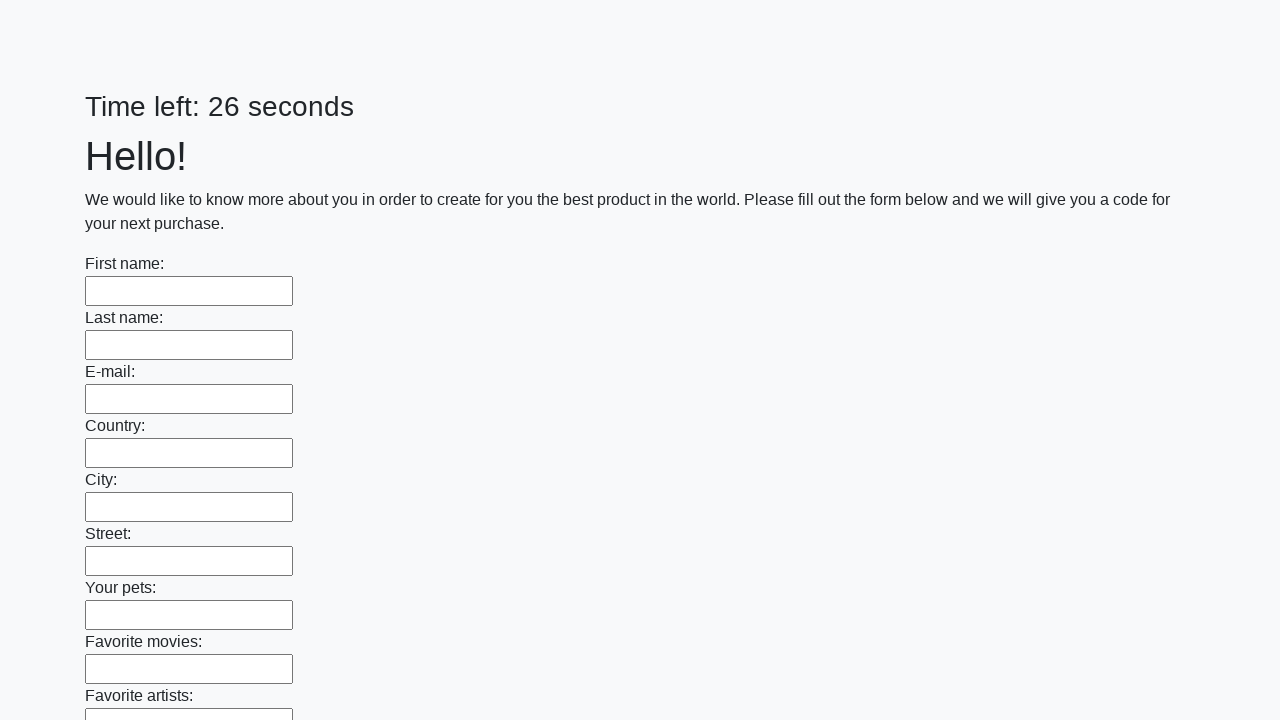

Located all input fields on the huge form page
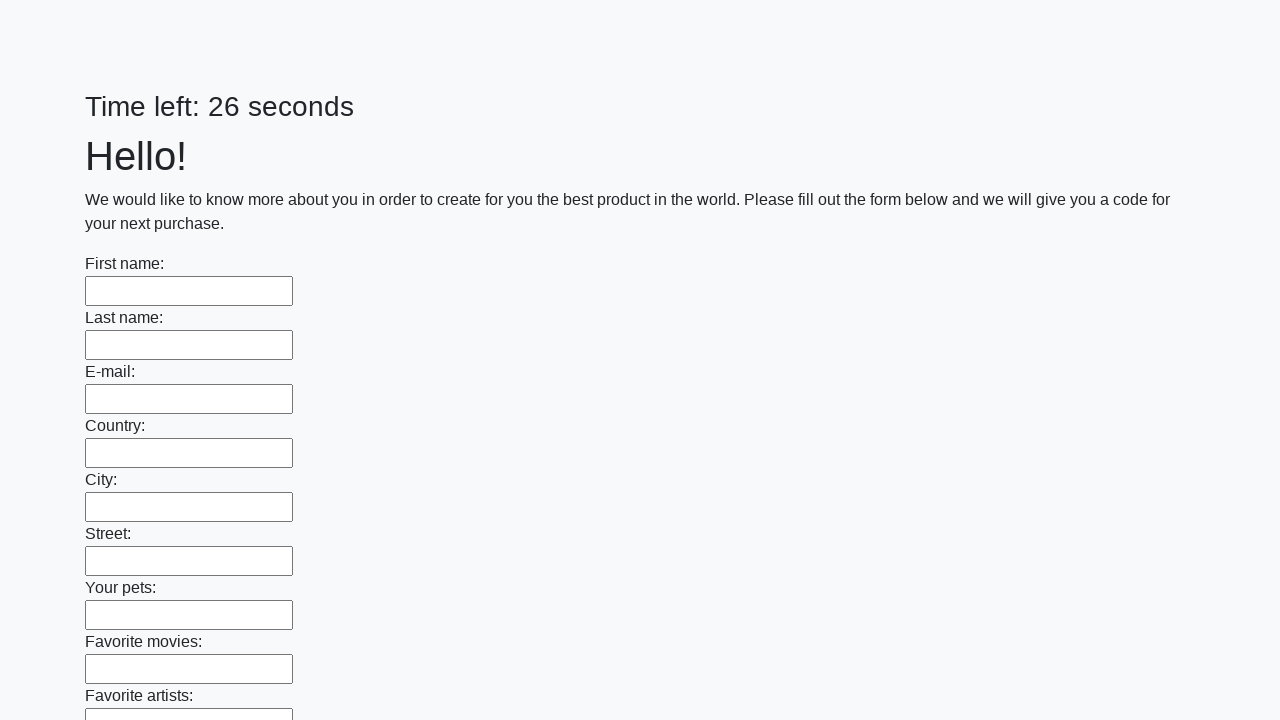

Counted 100 input fields on the form
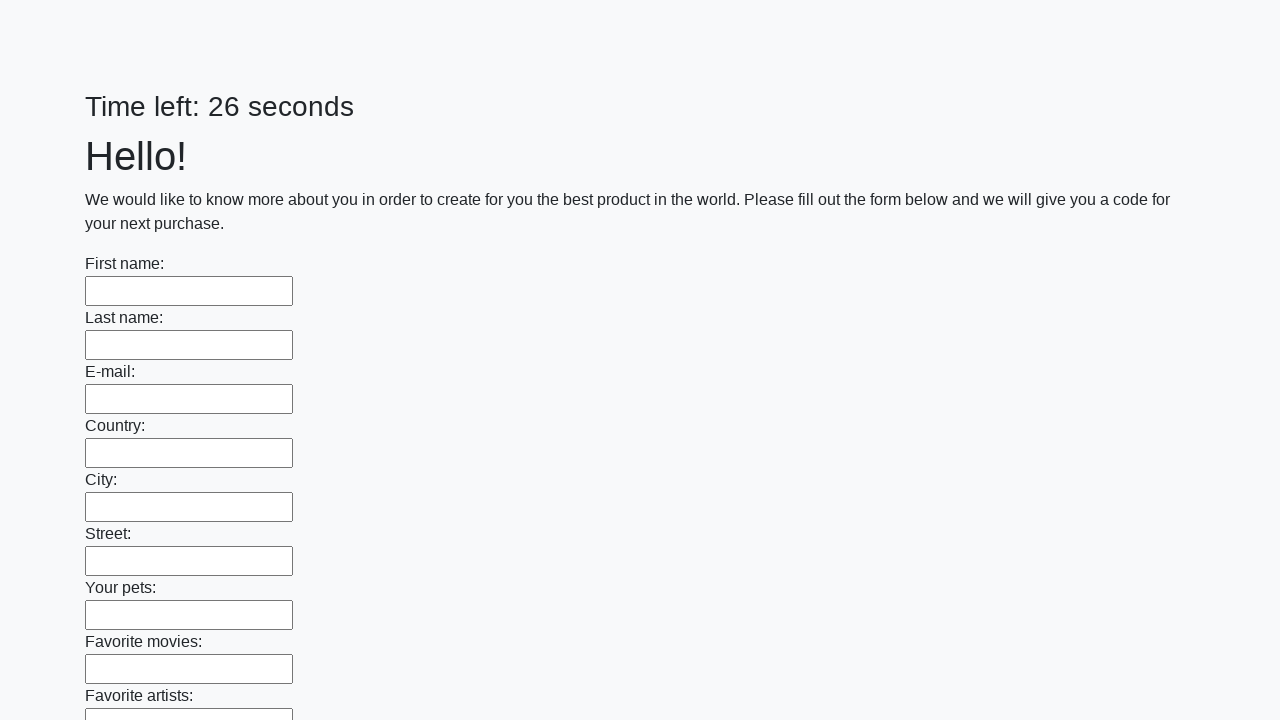

Filled input field 1 of 100 with 'My Answer' on input >> nth=0
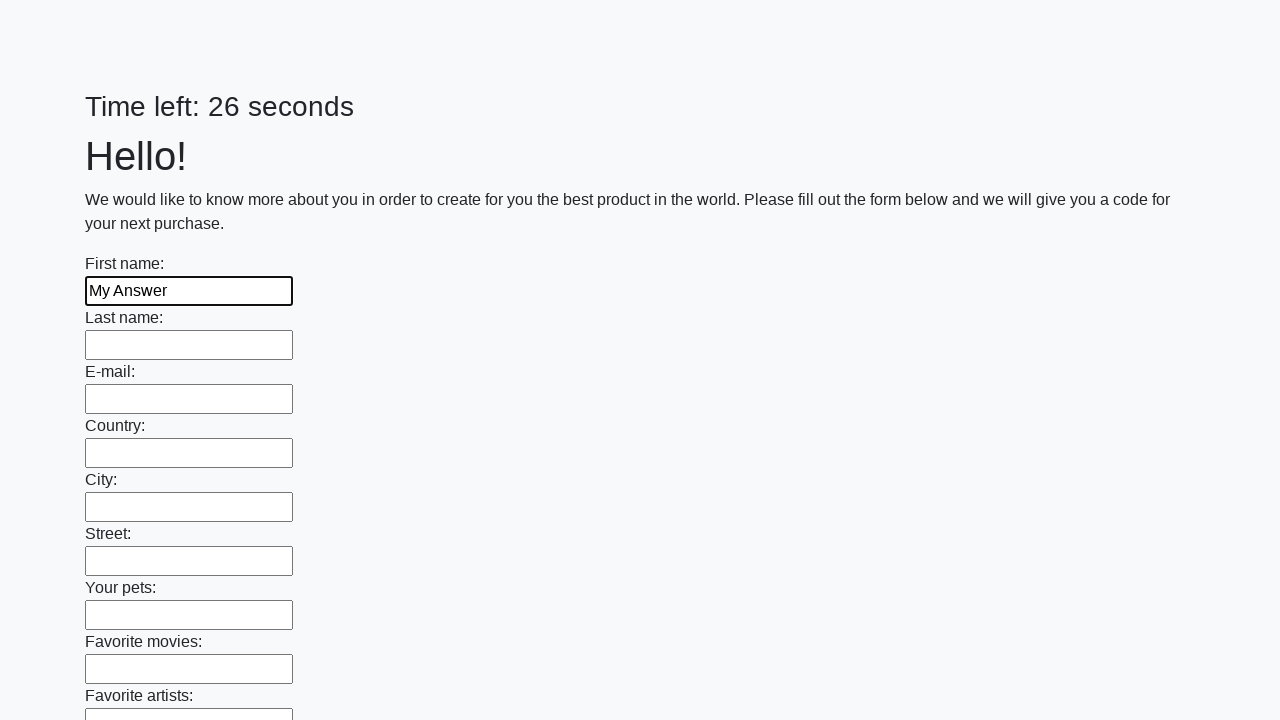

Filled input field 2 of 100 with 'My Answer' on input >> nth=1
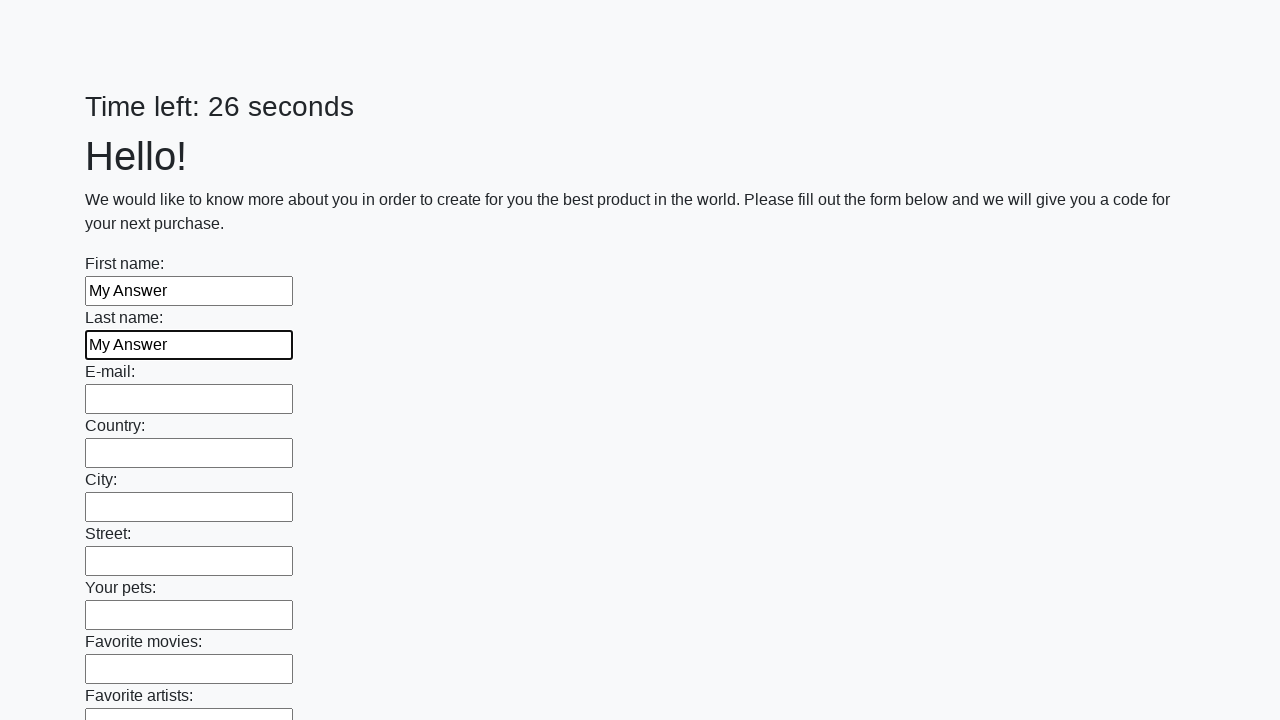

Filled input field 3 of 100 with 'My Answer' on input >> nth=2
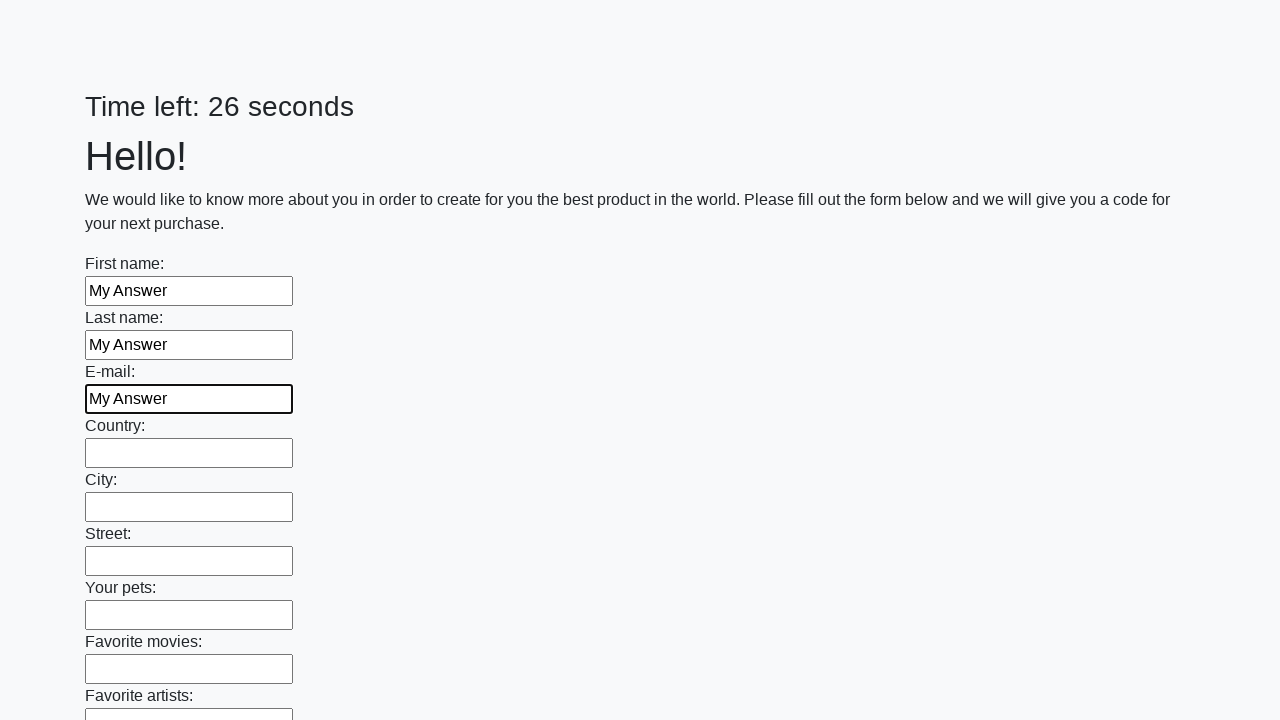

Filled input field 4 of 100 with 'My Answer' on input >> nth=3
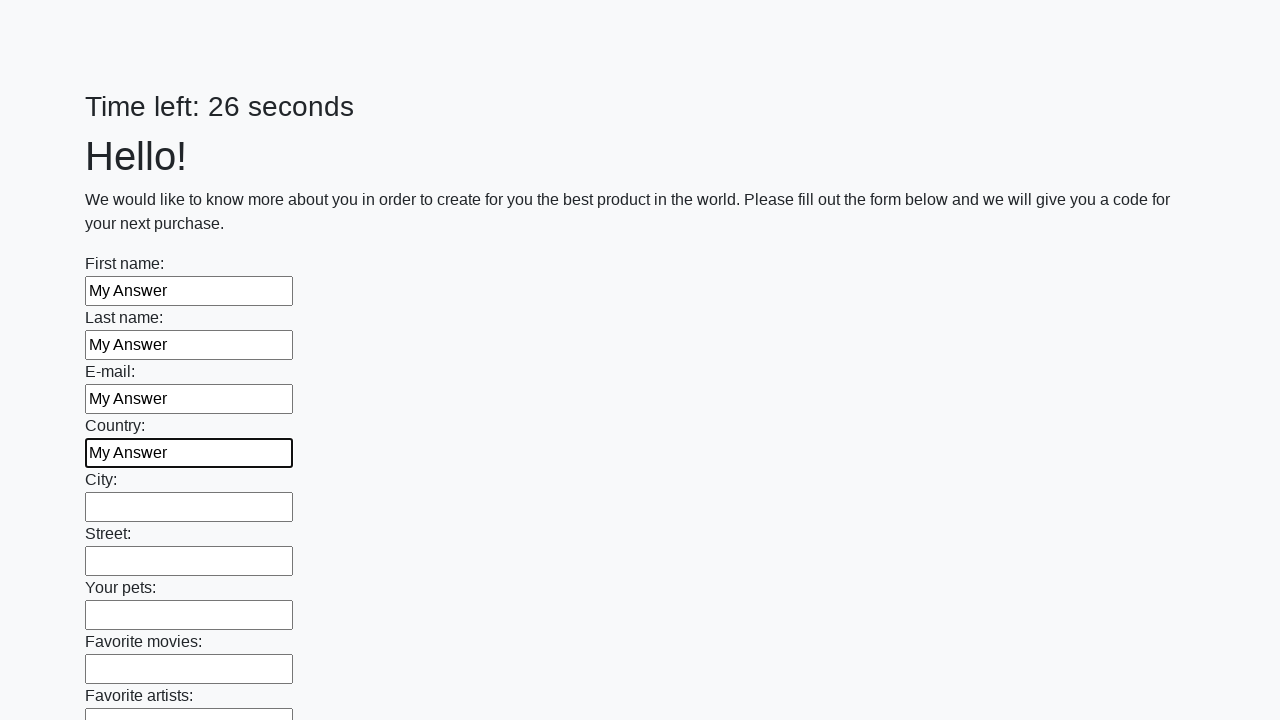

Filled input field 5 of 100 with 'My Answer' on input >> nth=4
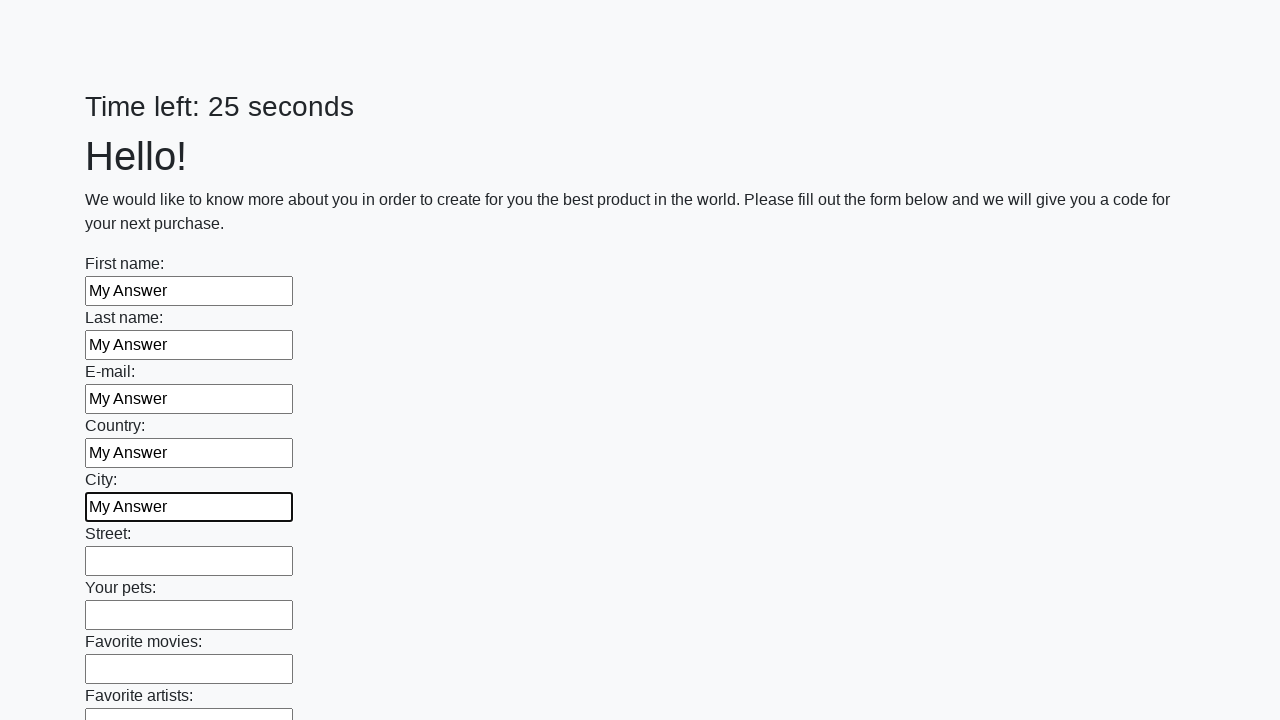

Filled input field 6 of 100 with 'My Answer' on input >> nth=5
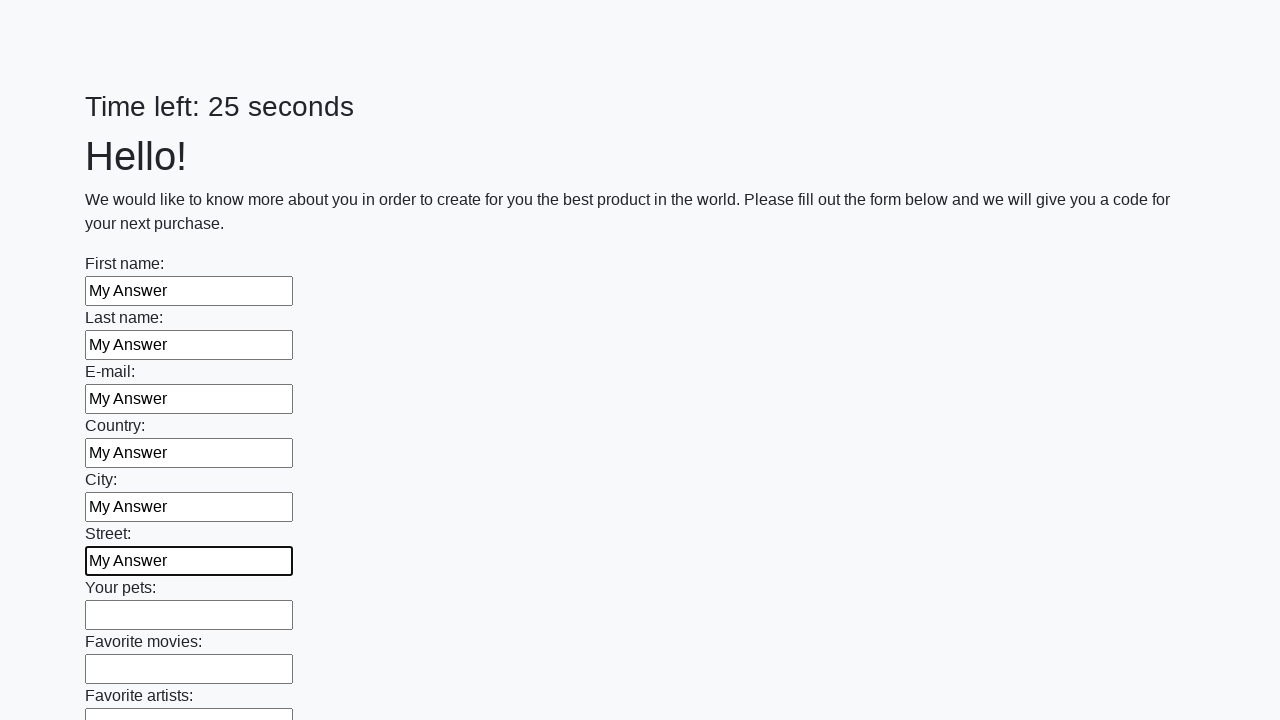

Filled input field 7 of 100 with 'My Answer' on input >> nth=6
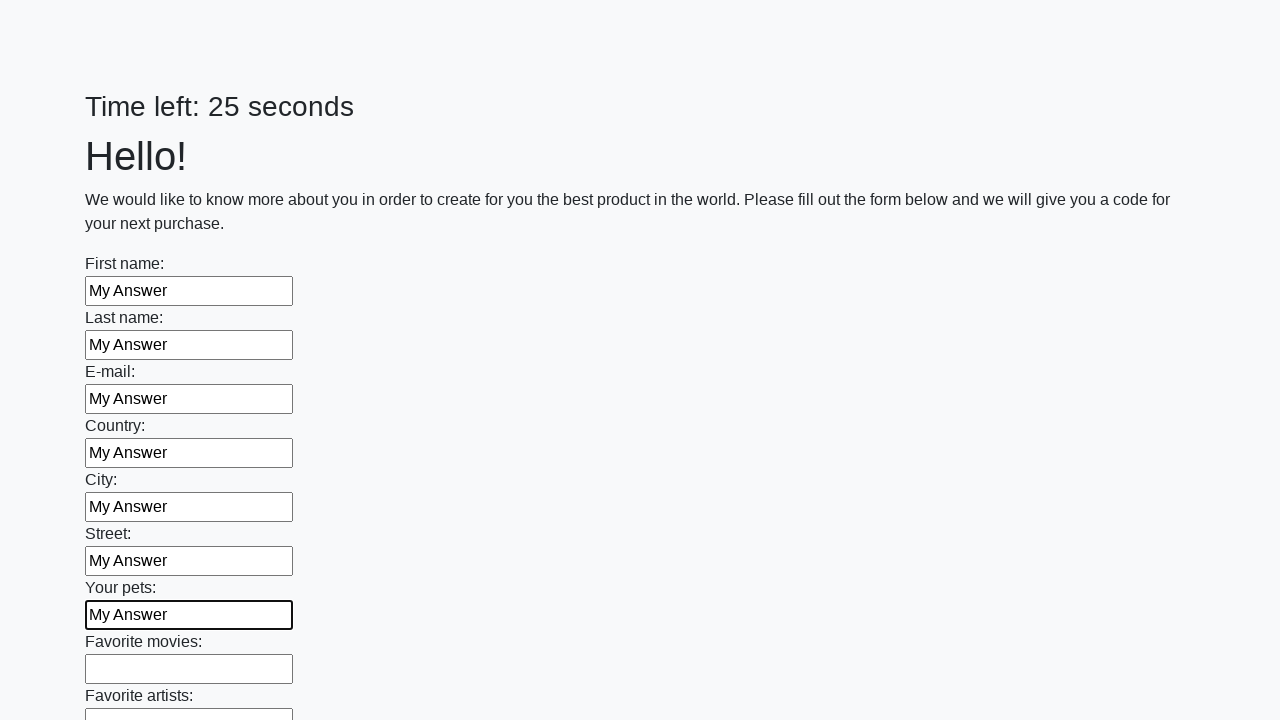

Filled input field 8 of 100 with 'My Answer' on input >> nth=7
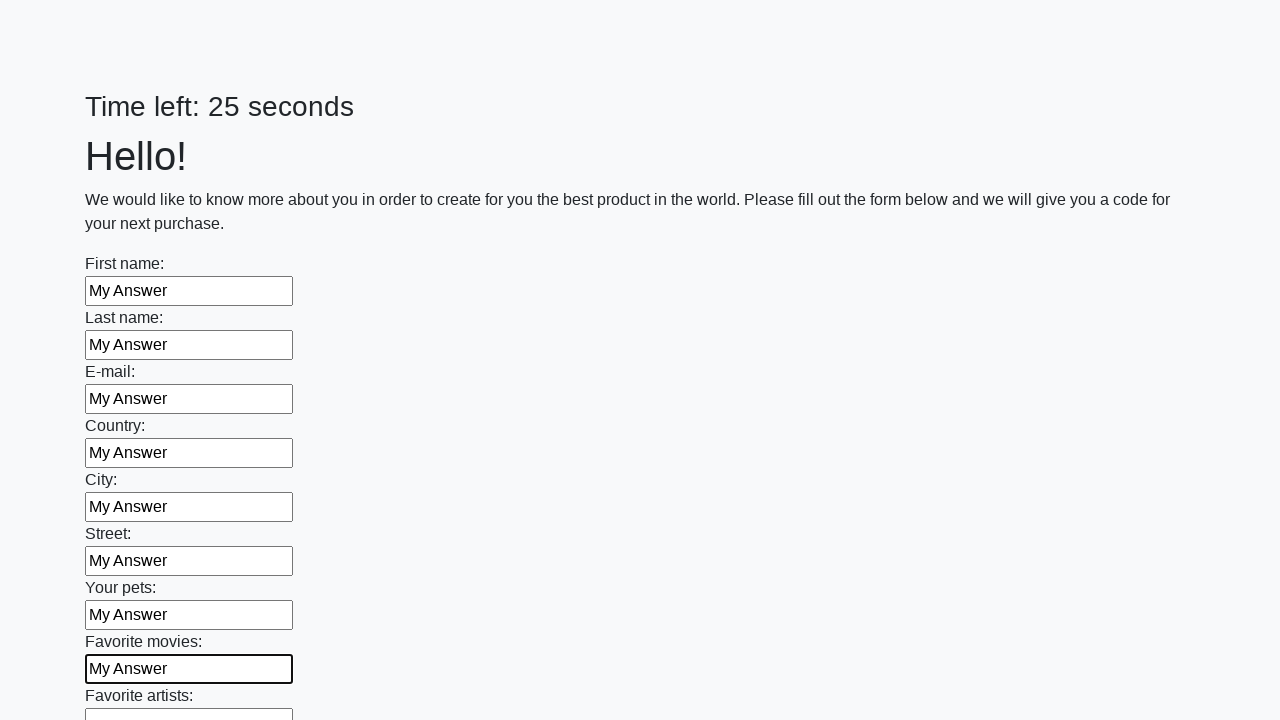

Filled input field 9 of 100 with 'My Answer' on input >> nth=8
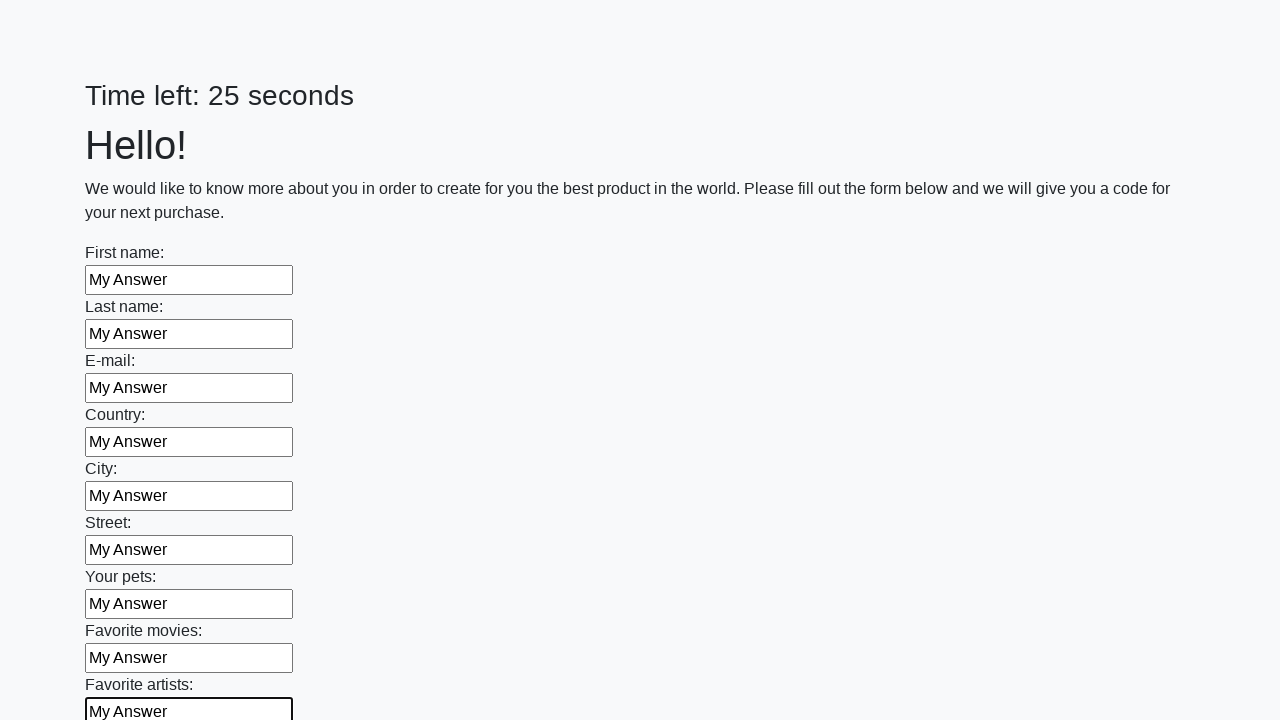

Filled input field 10 of 100 with 'My Answer' on input >> nth=9
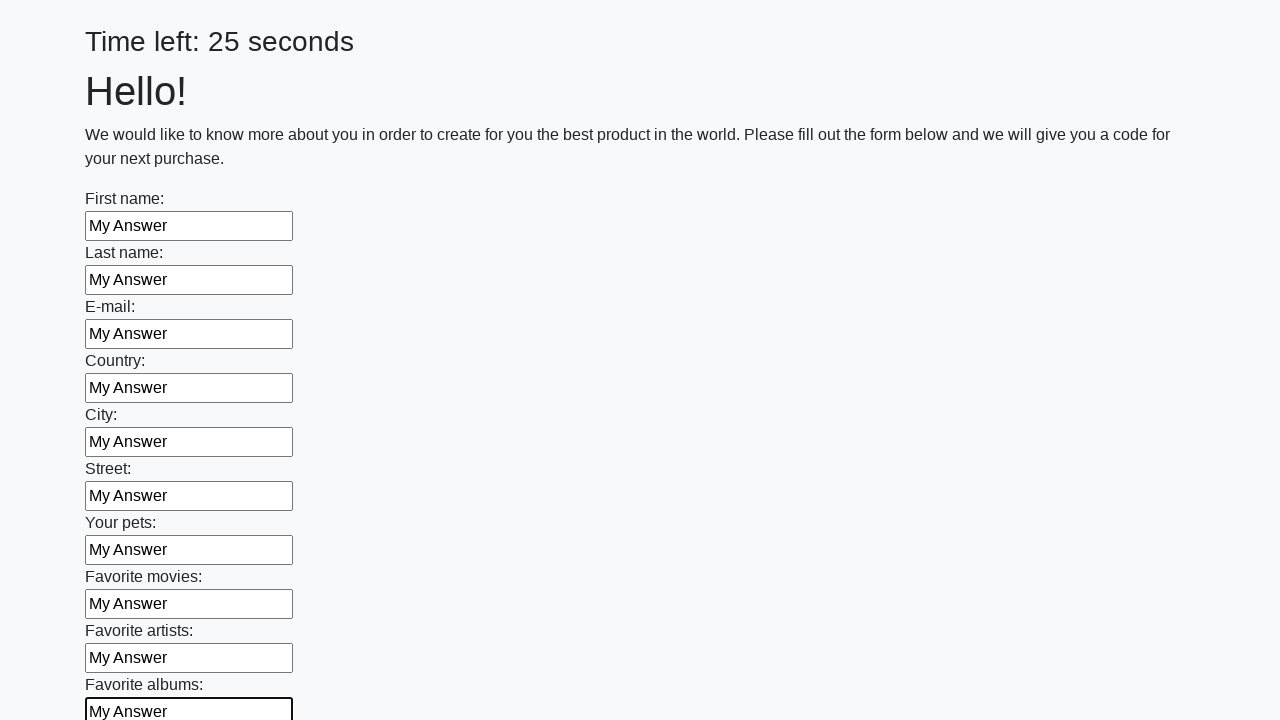

Filled input field 11 of 100 with 'My Answer' on input >> nth=10
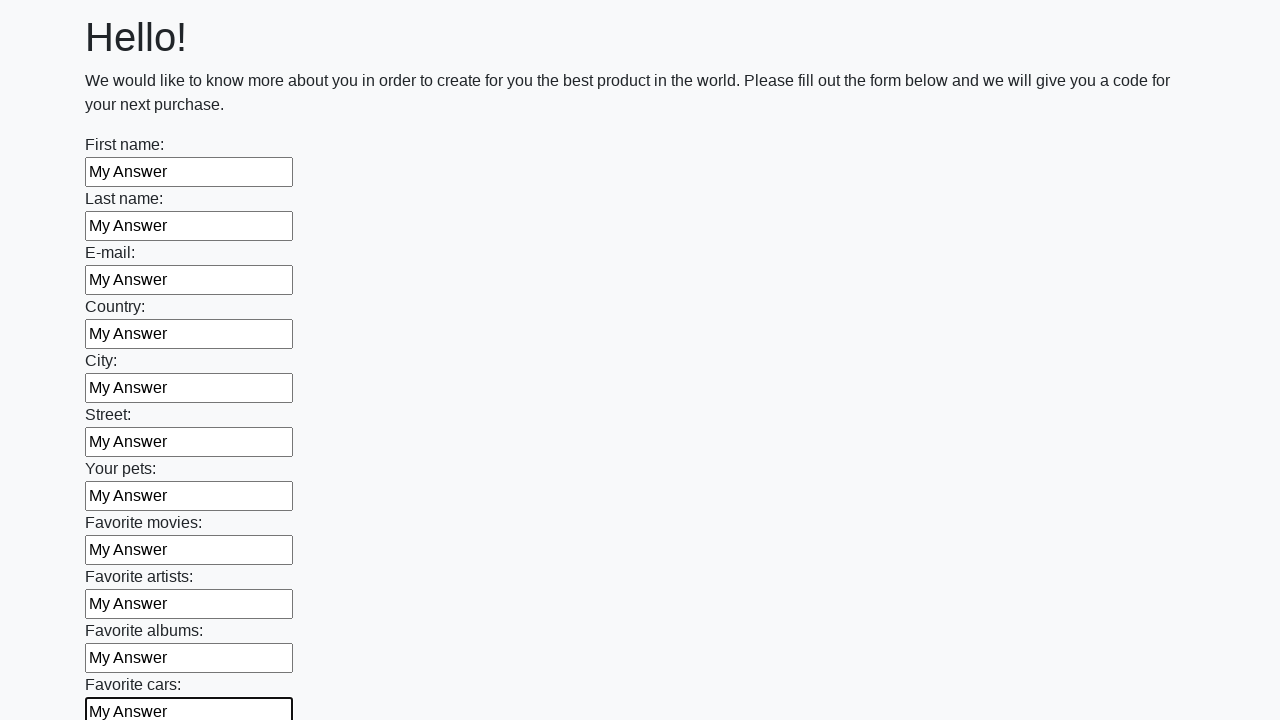

Filled input field 12 of 100 with 'My Answer' on input >> nth=11
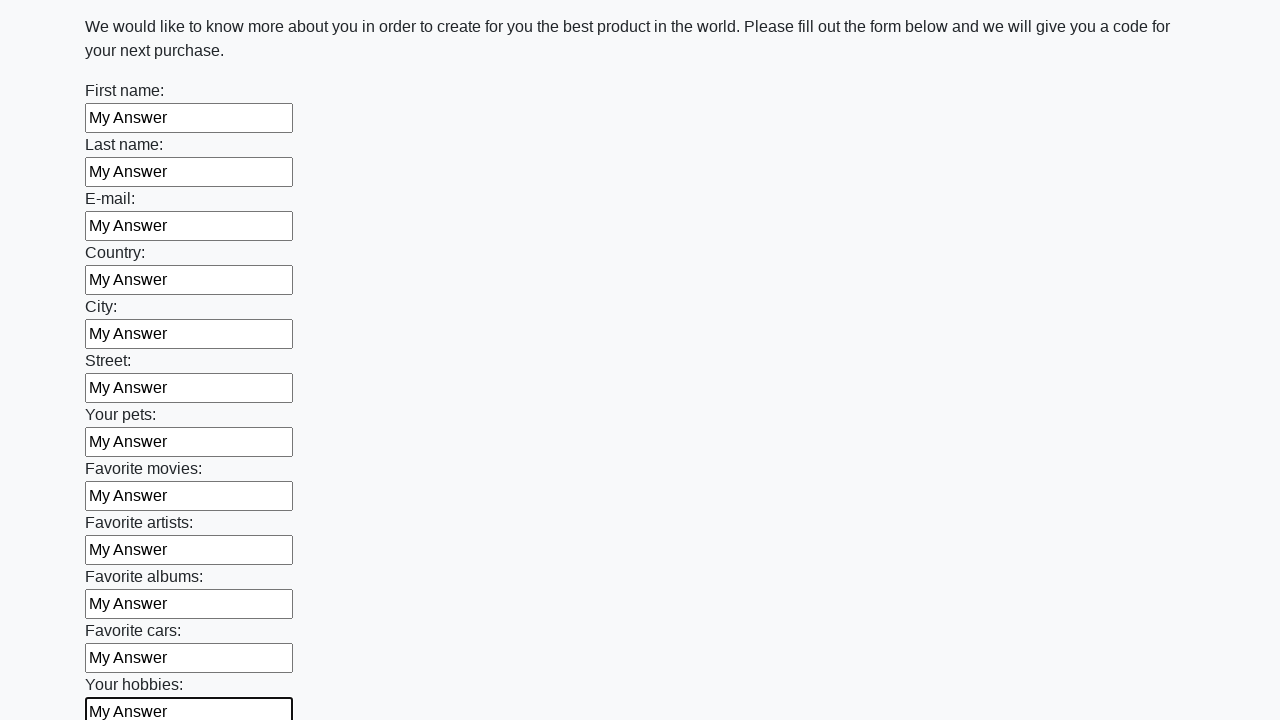

Filled input field 13 of 100 with 'My Answer' on input >> nth=12
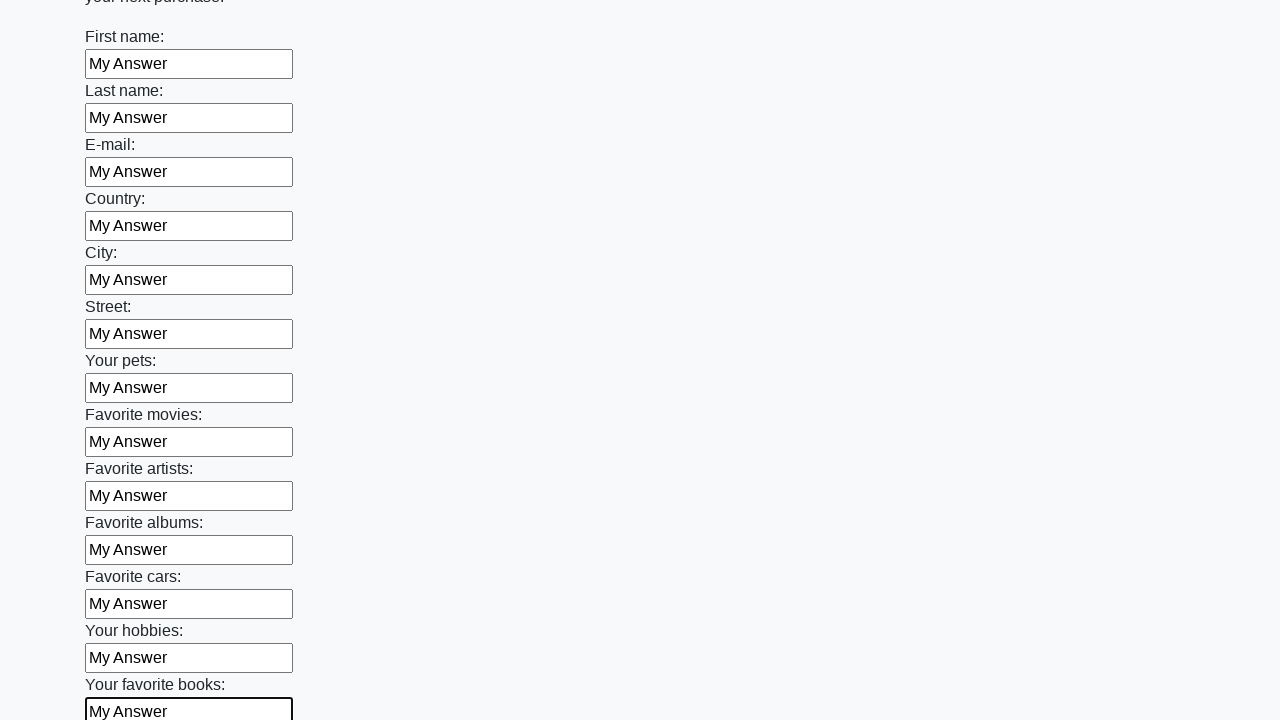

Filled input field 14 of 100 with 'My Answer' on input >> nth=13
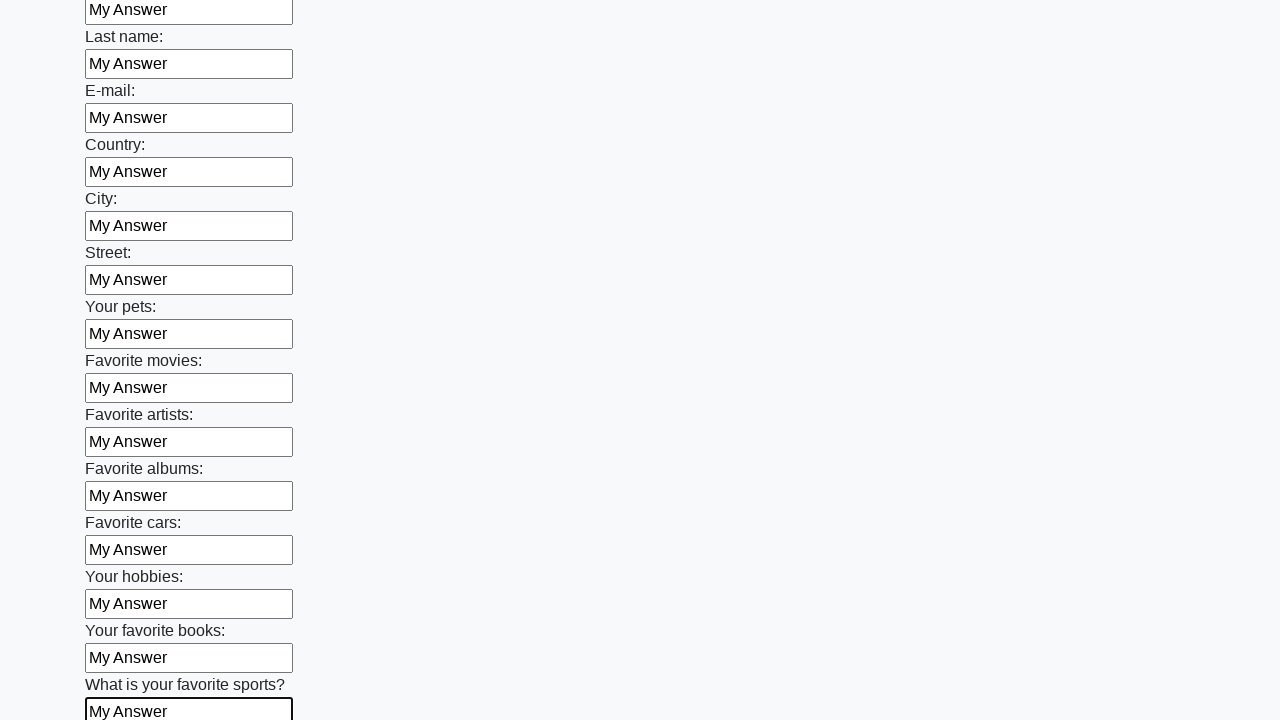

Filled input field 15 of 100 with 'My Answer' on input >> nth=14
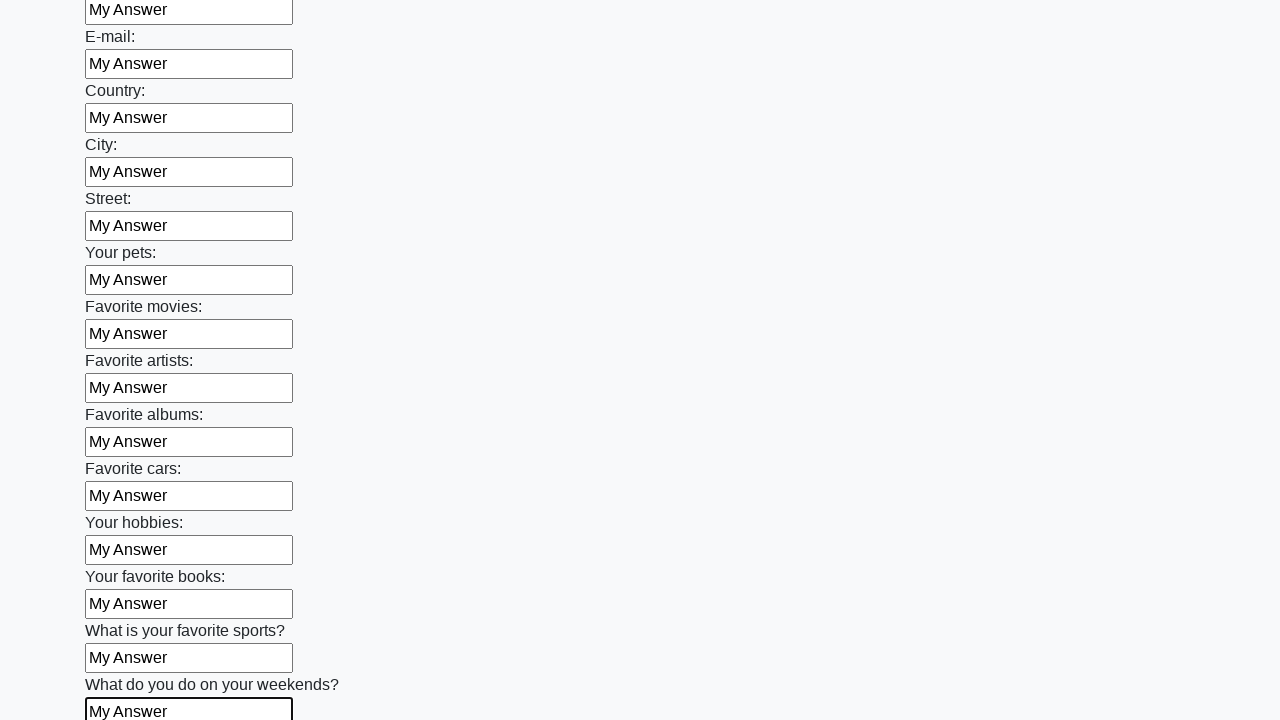

Filled input field 16 of 100 with 'My Answer' on input >> nth=15
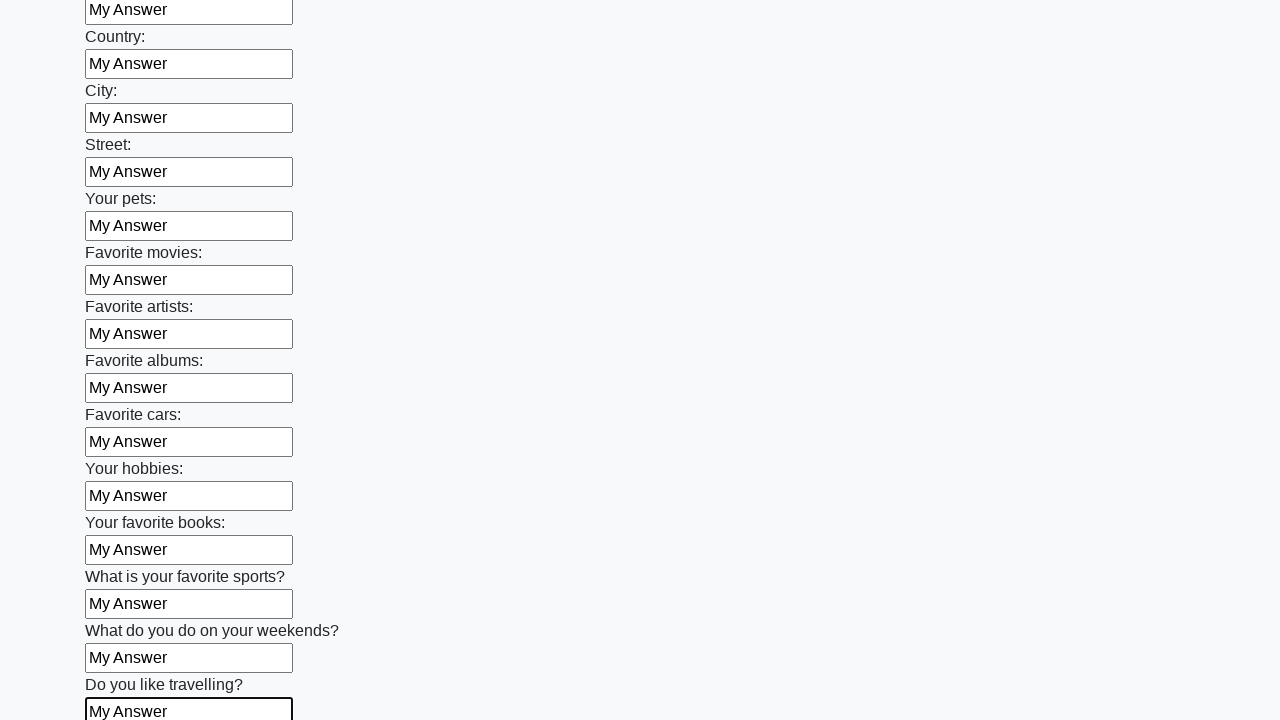

Filled input field 17 of 100 with 'My Answer' on input >> nth=16
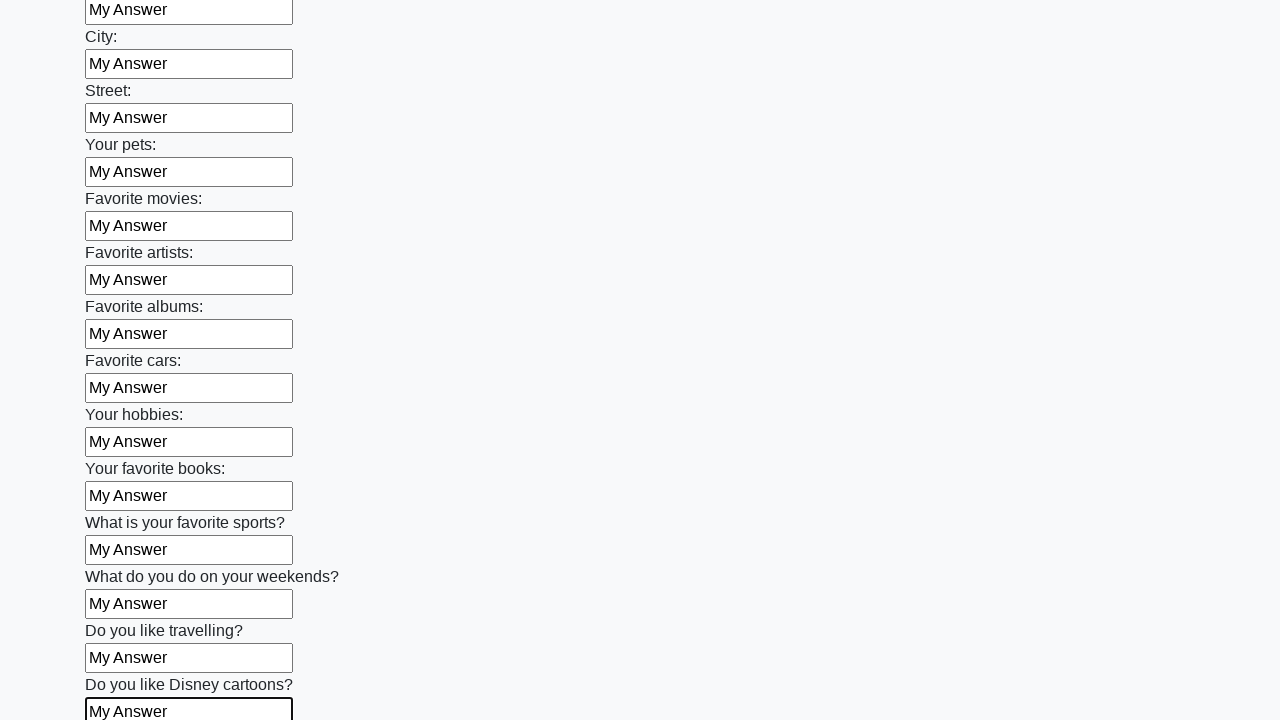

Filled input field 18 of 100 with 'My Answer' on input >> nth=17
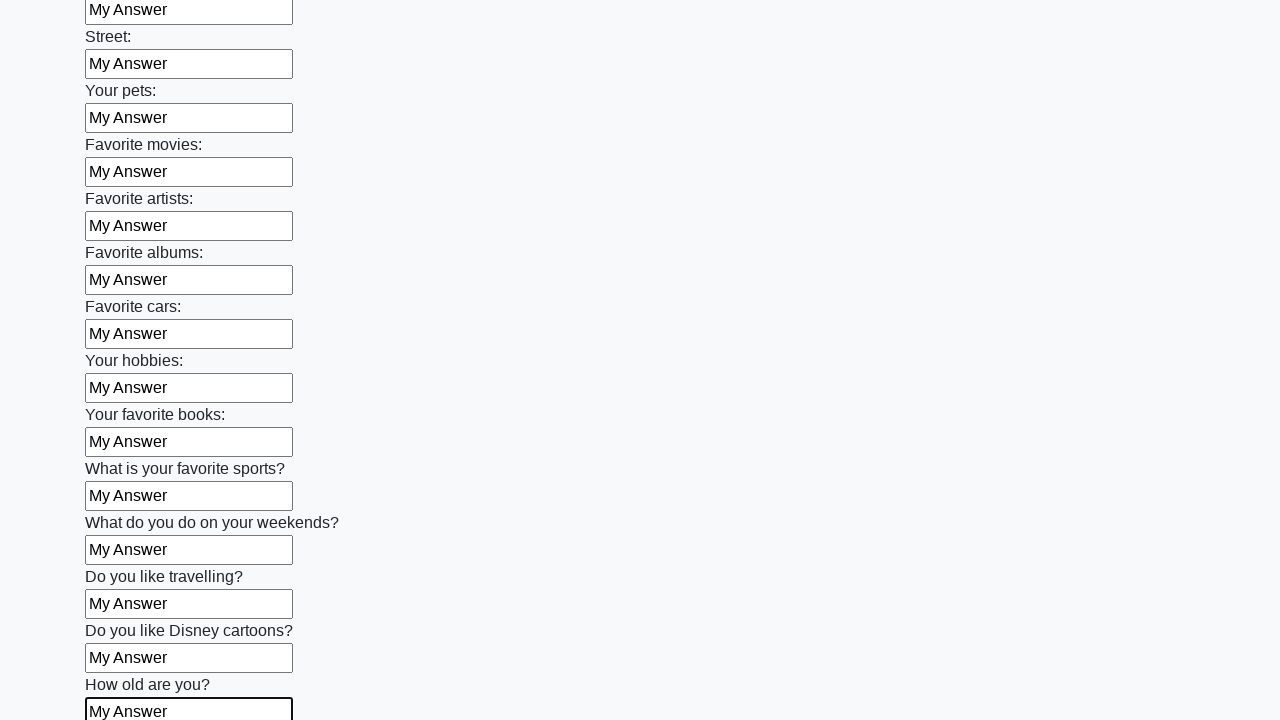

Filled input field 19 of 100 with 'My Answer' on input >> nth=18
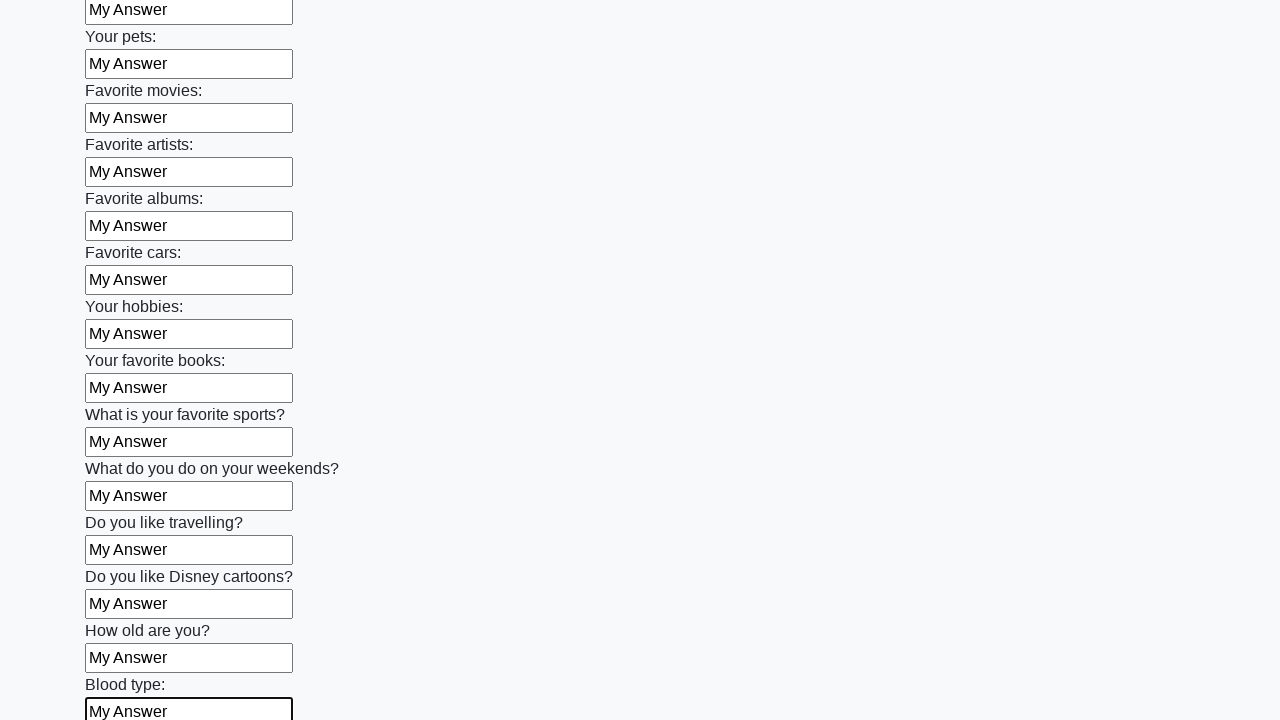

Filled input field 20 of 100 with 'My Answer' on input >> nth=19
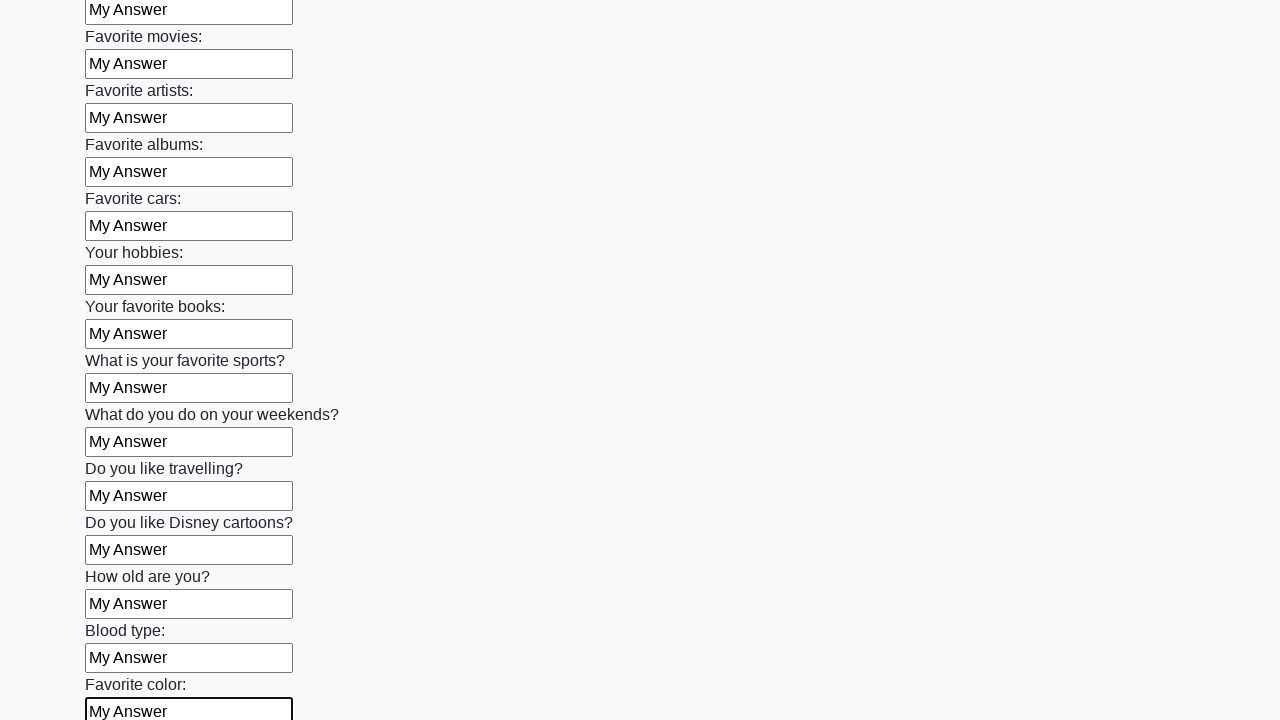

Filled input field 21 of 100 with 'My Answer' on input >> nth=20
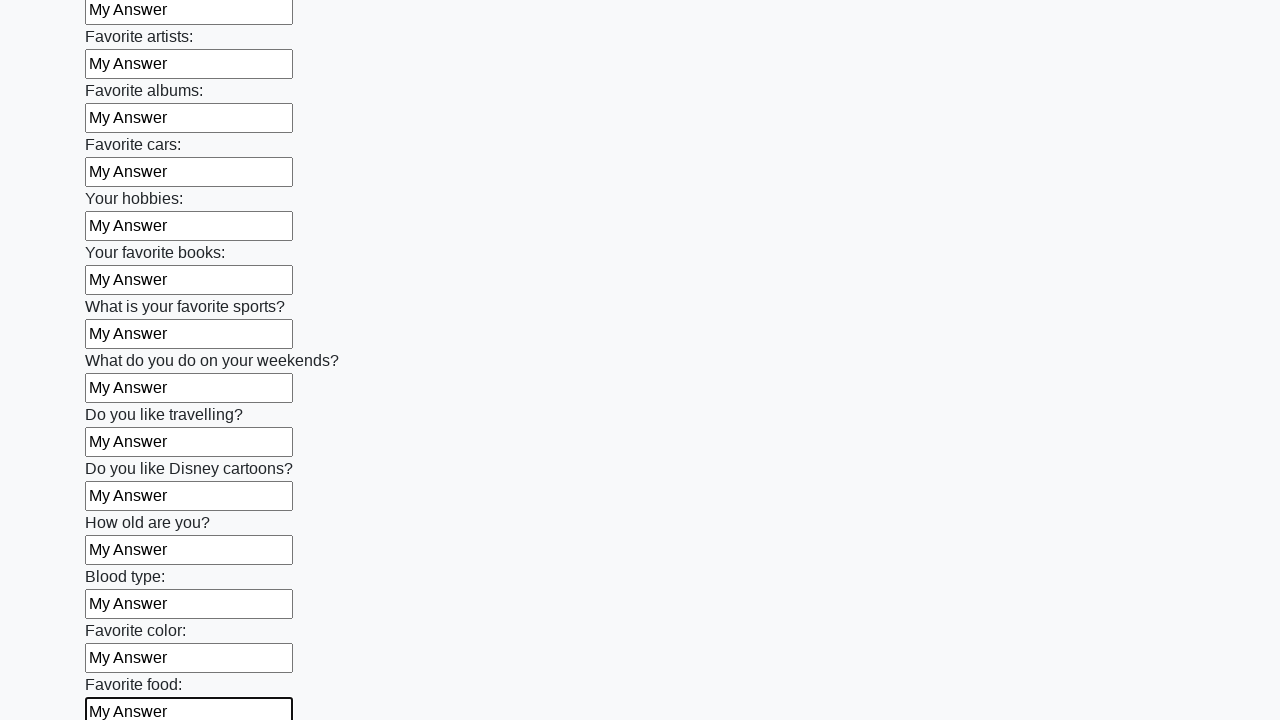

Filled input field 22 of 100 with 'My Answer' on input >> nth=21
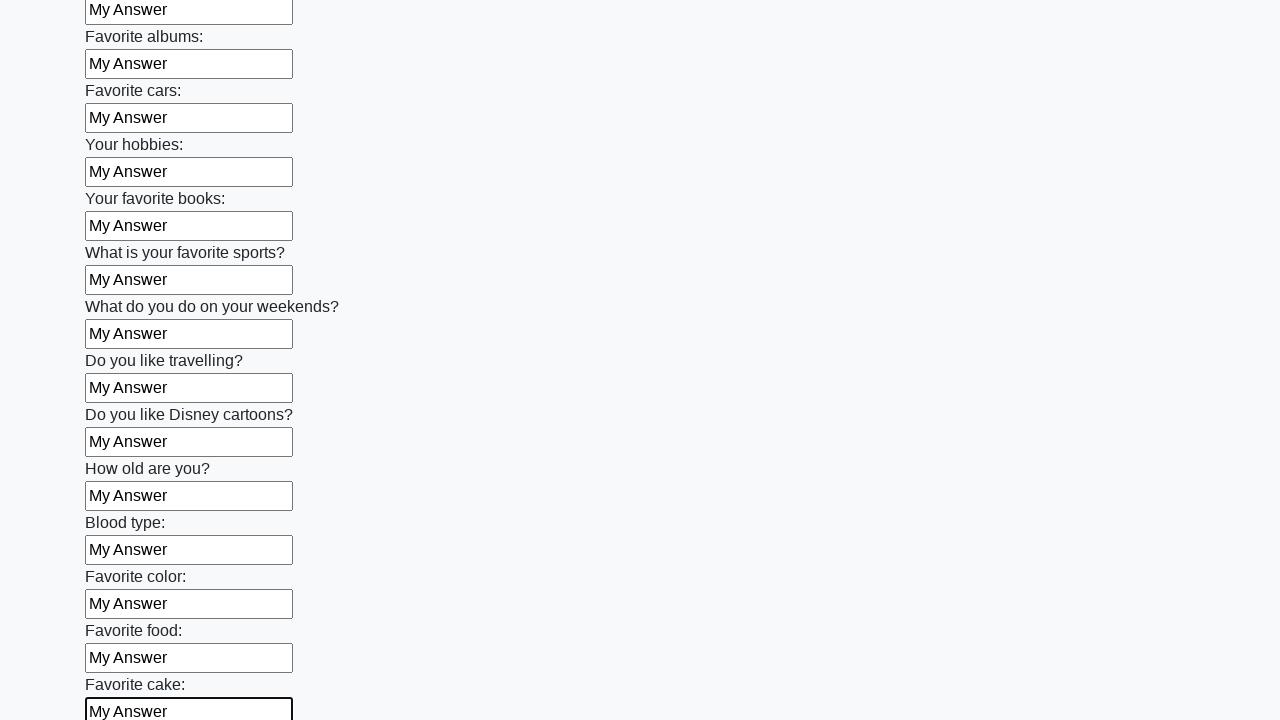

Filled input field 23 of 100 with 'My Answer' on input >> nth=22
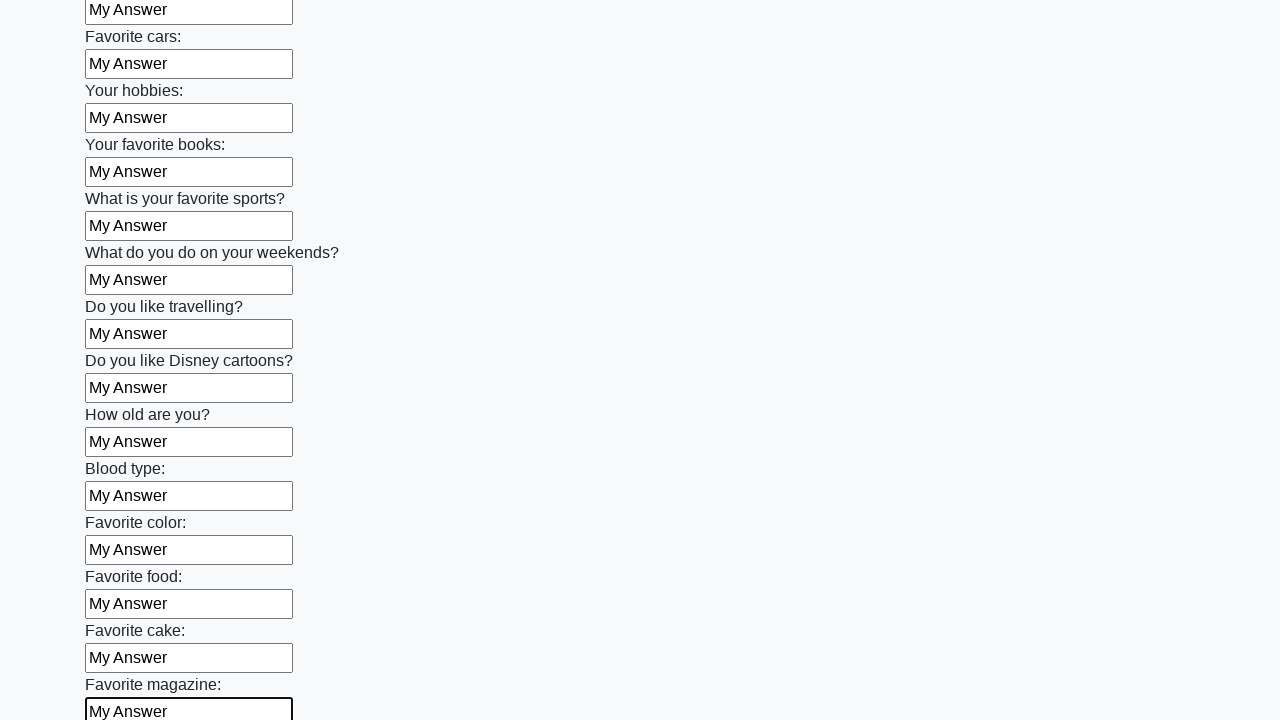

Filled input field 24 of 100 with 'My Answer' on input >> nth=23
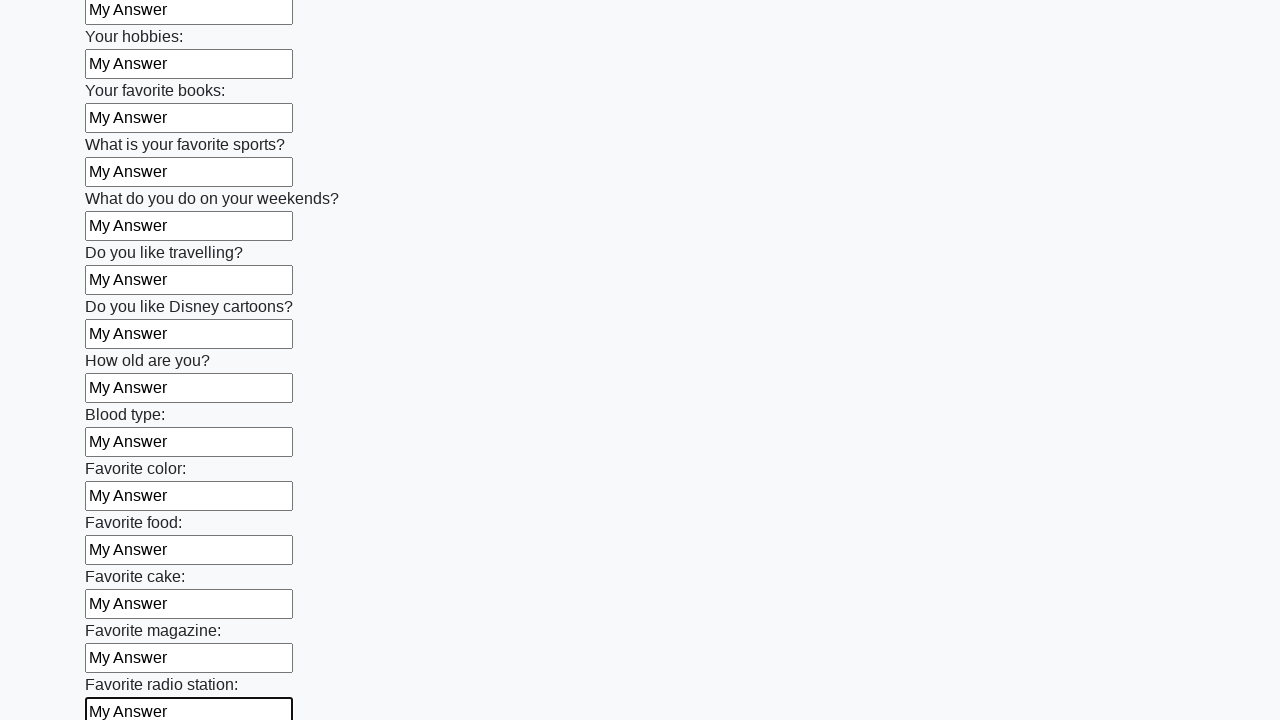

Filled input field 25 of 100 with 'My Answer' on input >> nth=24
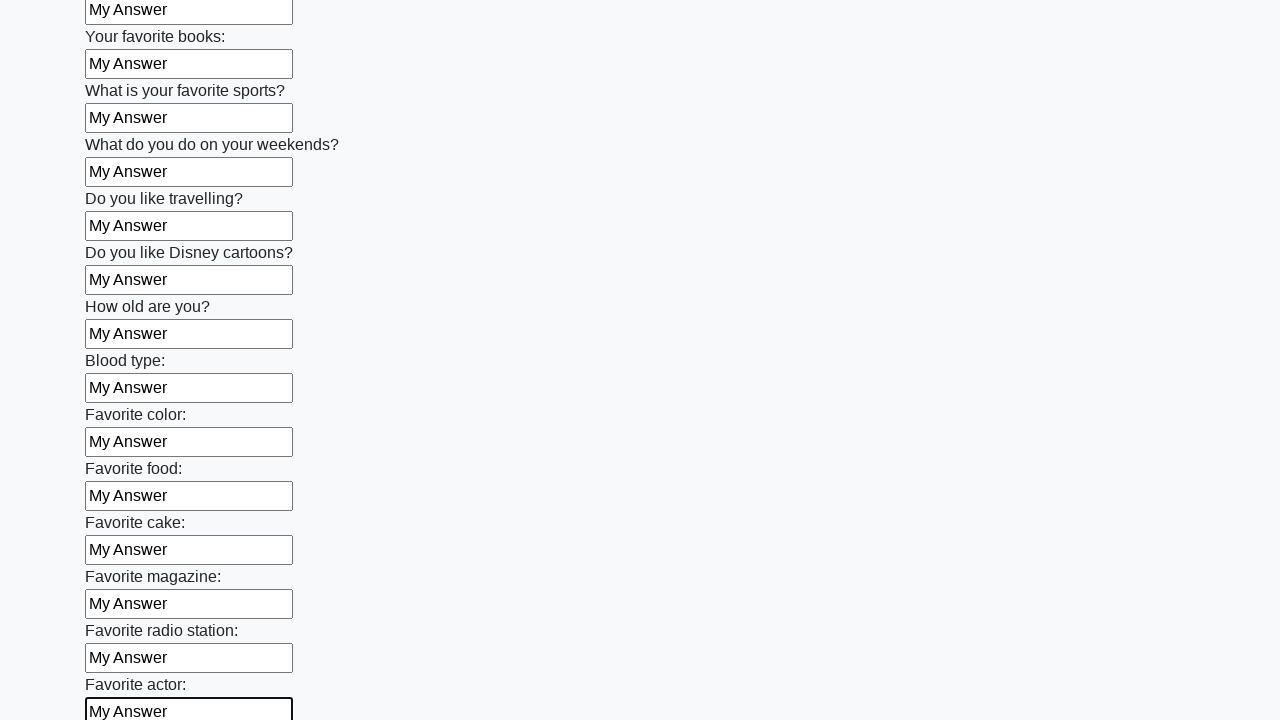

Filled input field 26 of 100 with 'My Answer' on input >> nth=25
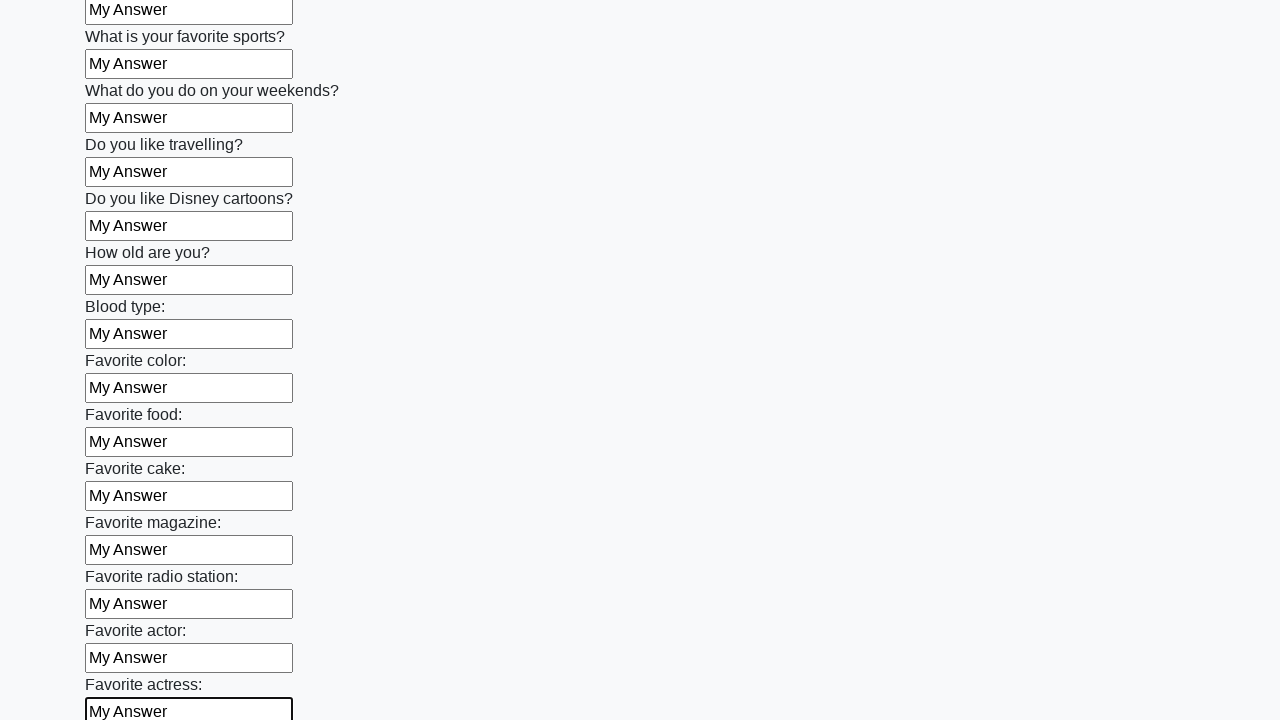

Filled input field 27 of 100 with 'My Answer' on input >> nth=26
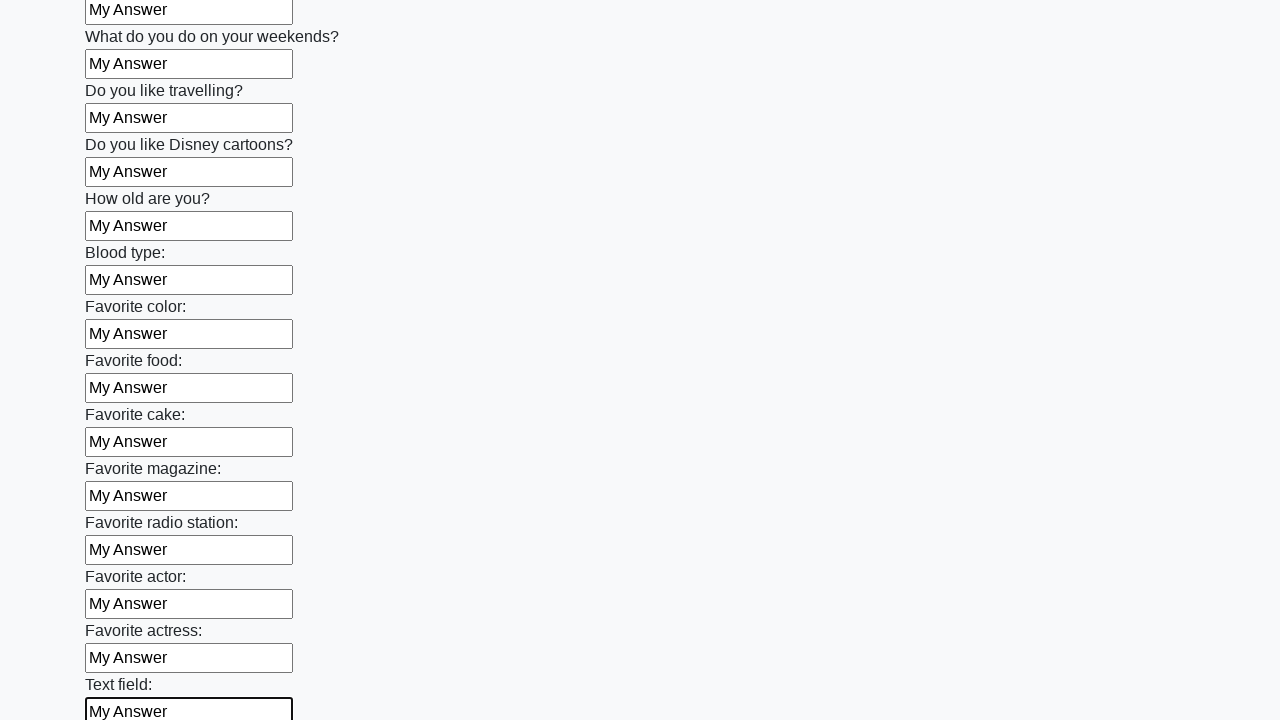

Filled input field 28 of 100 with 'My Answer' on input >> nth=27
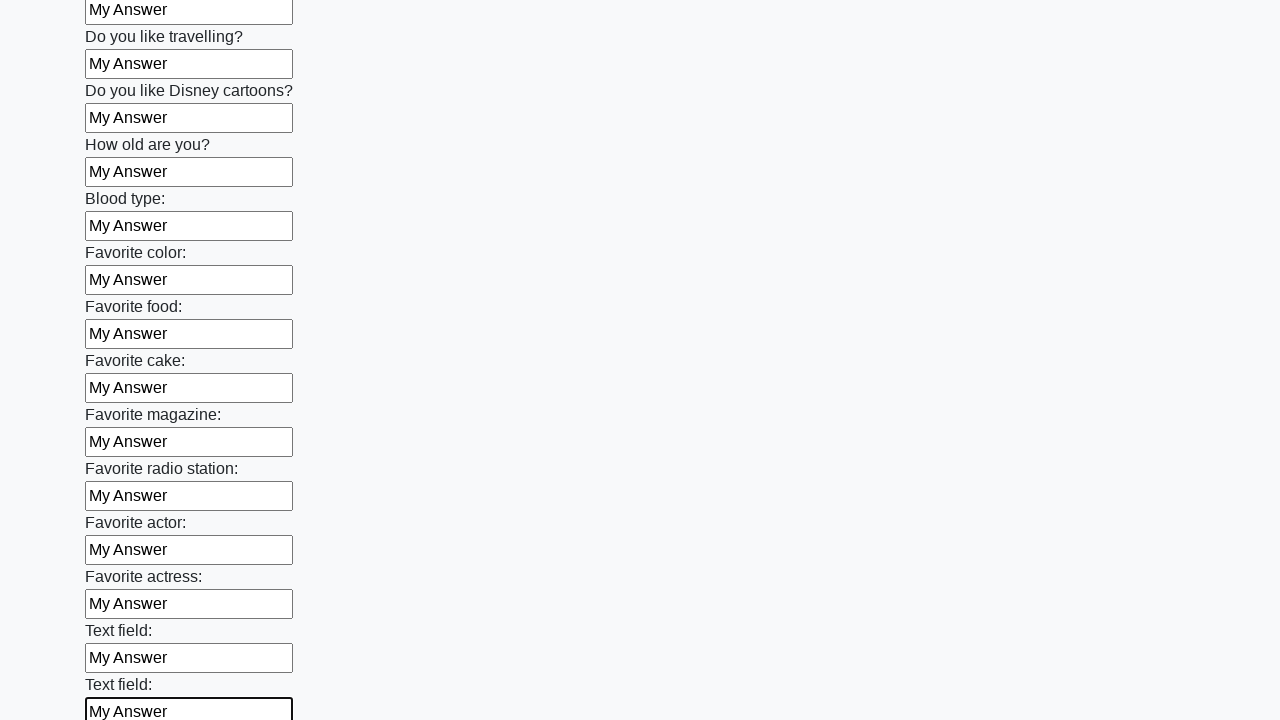

Filled input field 29 of 100 with 'My Answer' on input >> nth=28
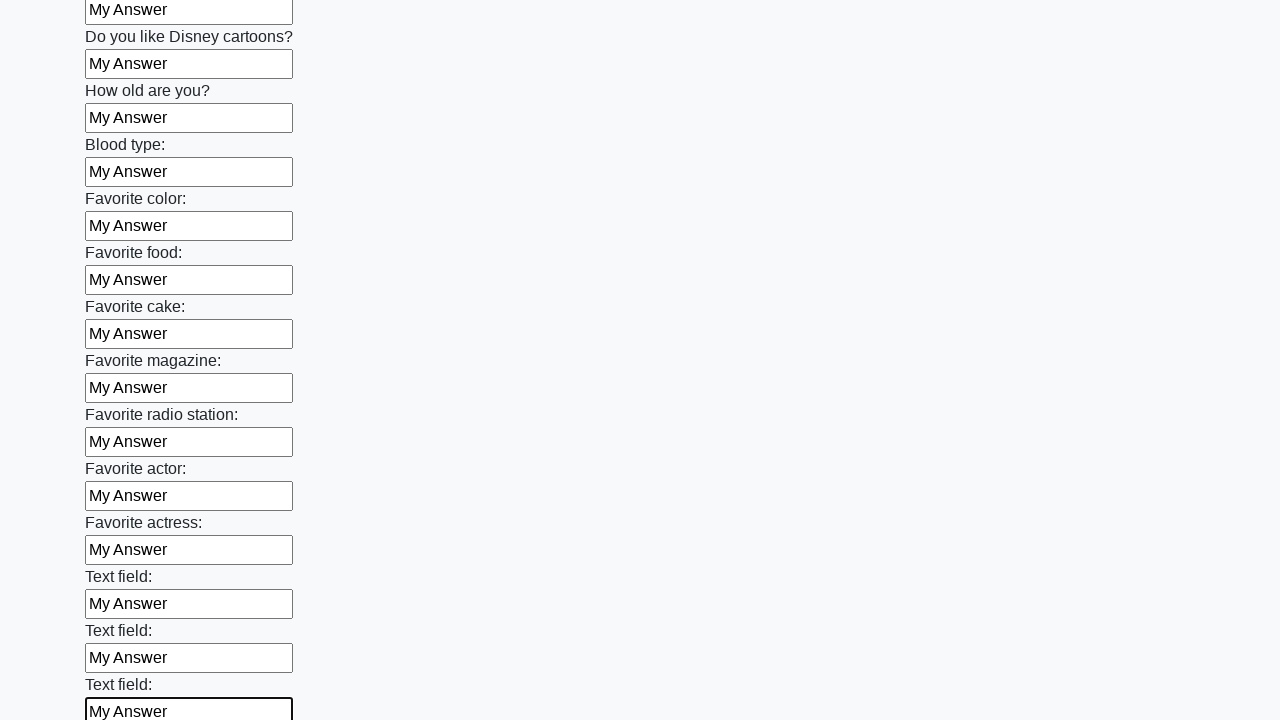

Filled input field 30 of 100 with 'My Answer' on input >> nth=29
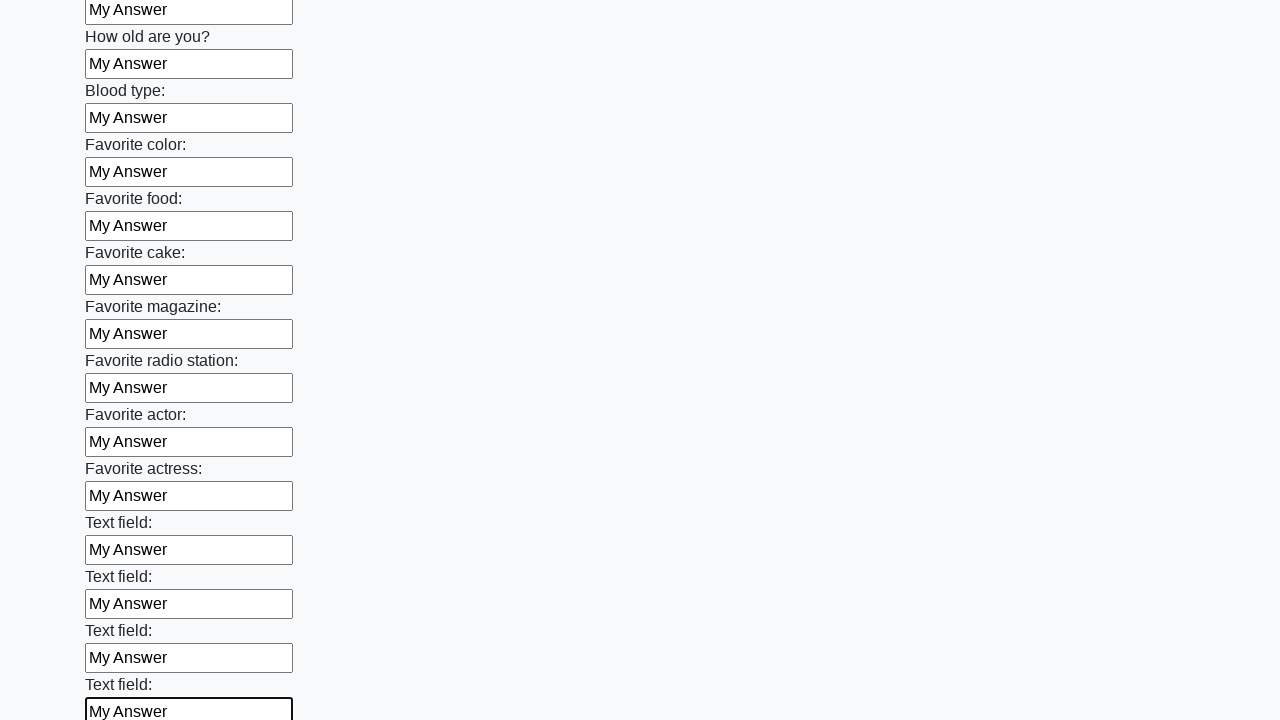

Filled input field 31 of 100 with 'My Answer' on input >> nth=30
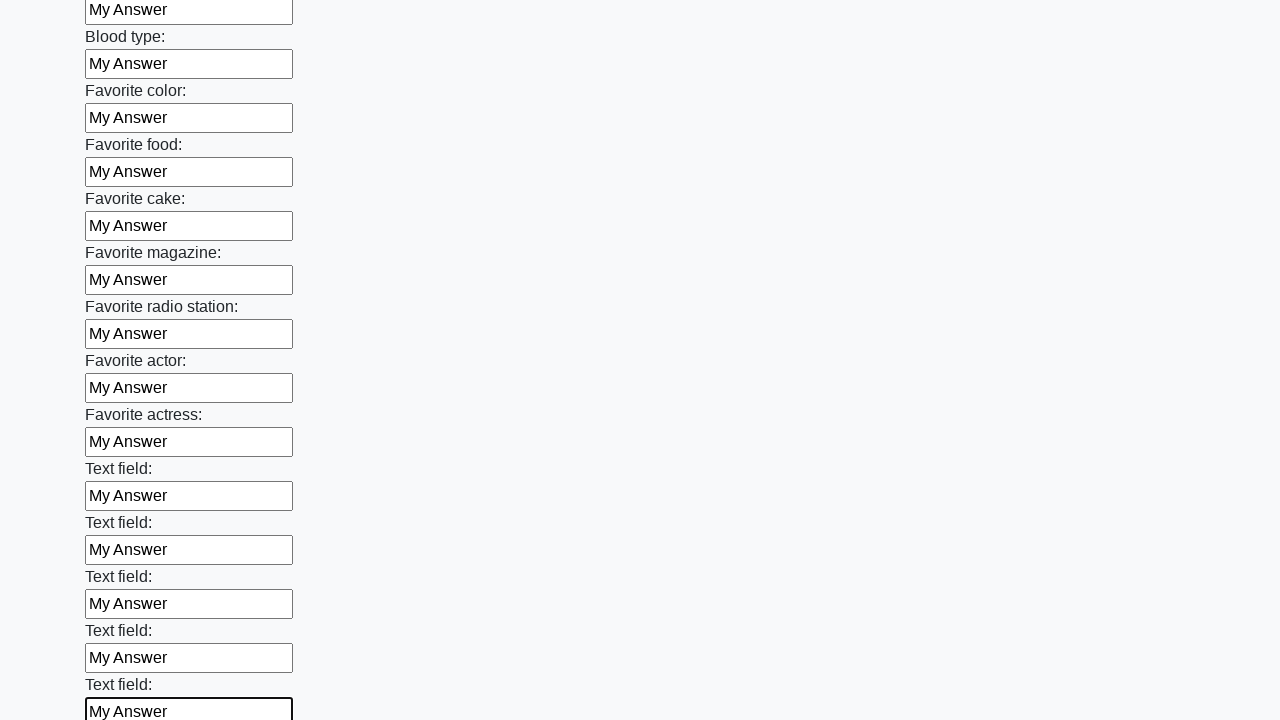

Filled input field 32 of 100 with 'My Answer' on input >> nth=31
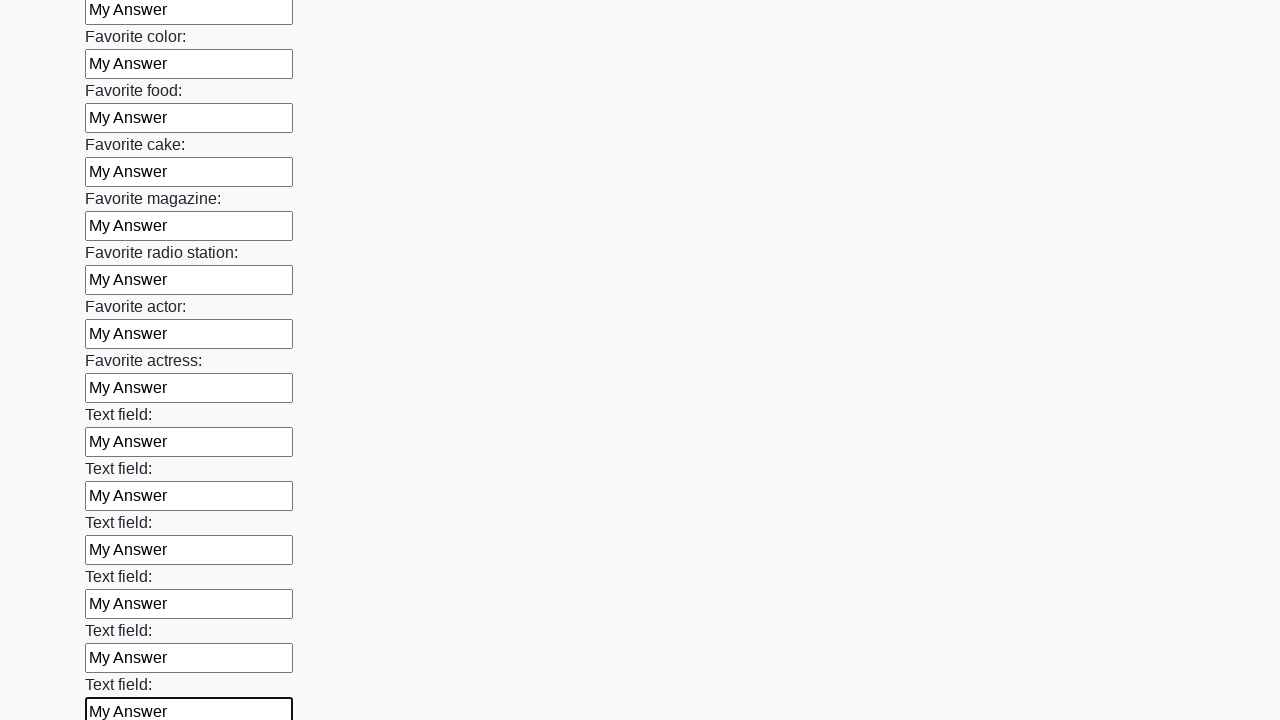

Filled input field 33 of 100 with 'My Answer' on input >> nth=32
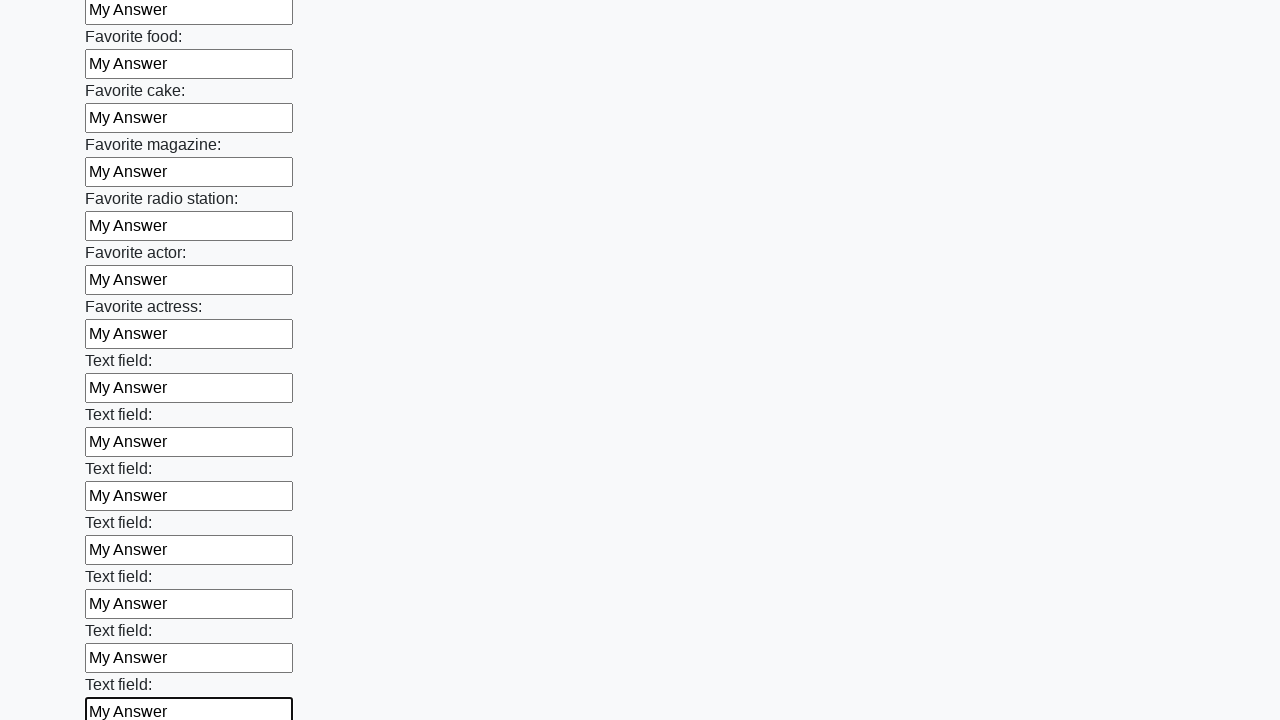

Filled input field 34 of 100 with 'My Answer' on input >> nth=33
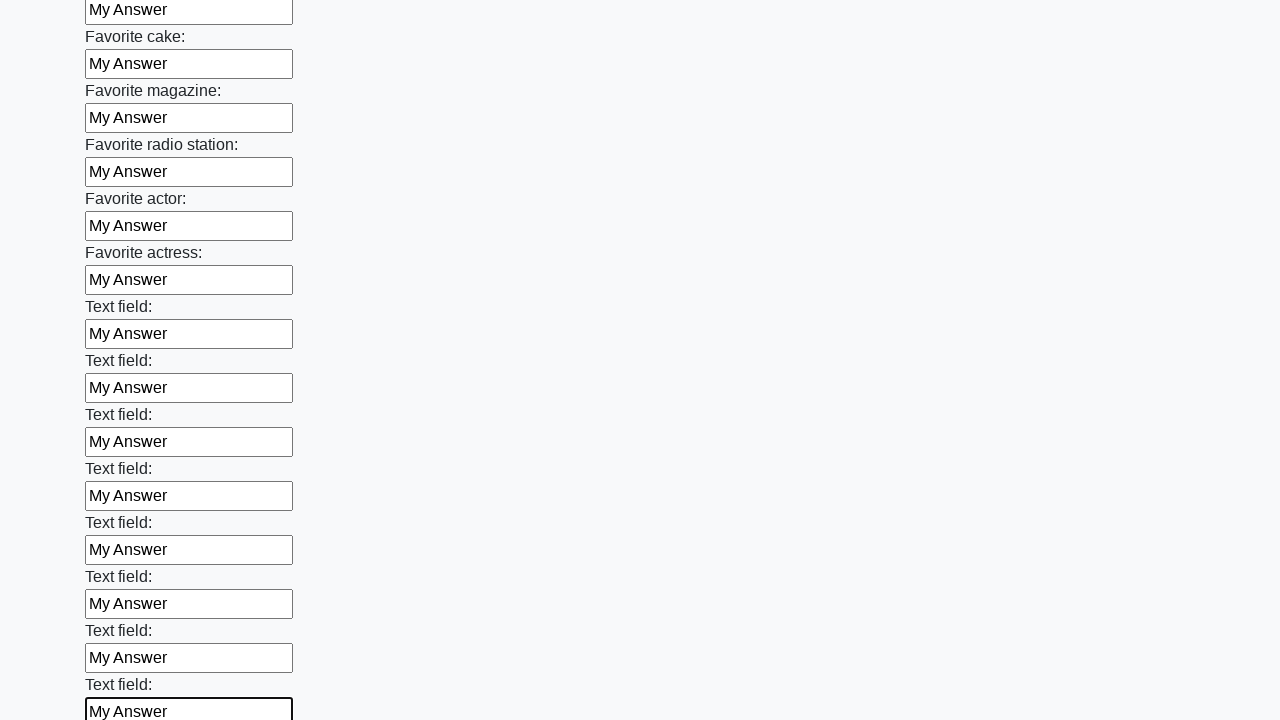

Filled input field 35 of 100 with 'My Answer' on input >> nth=34
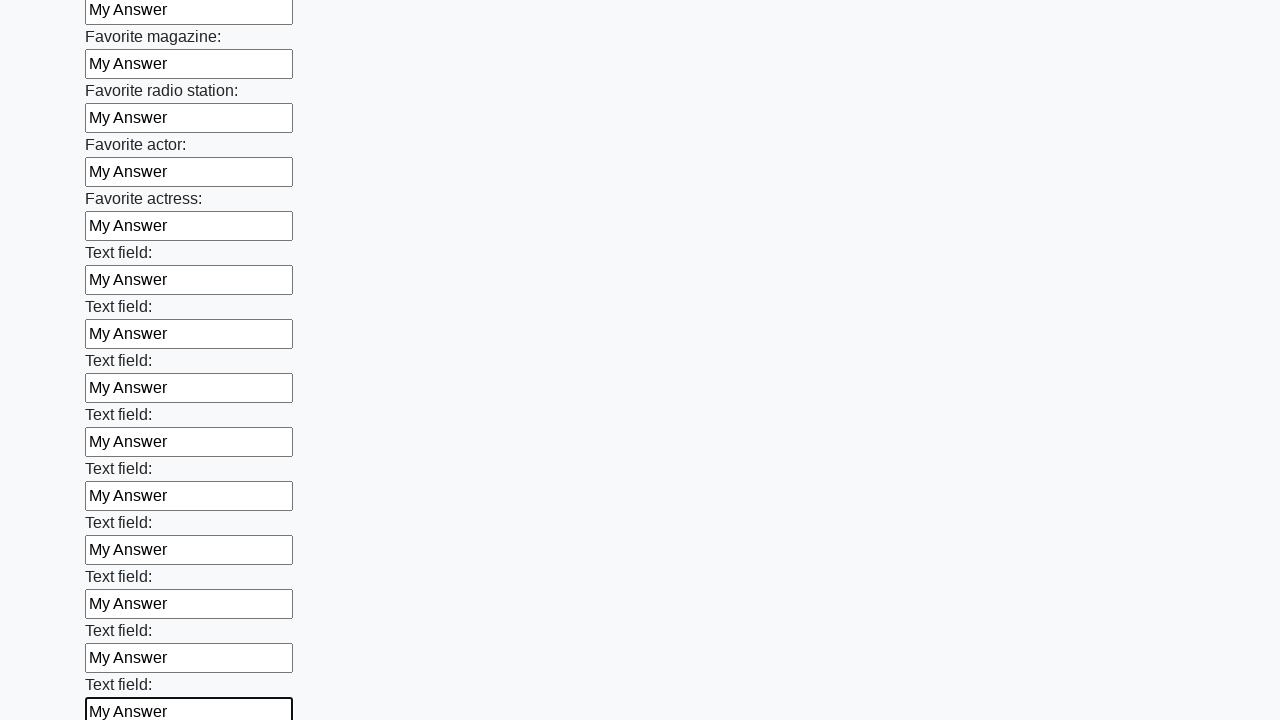

Filled input field 36 of 100 with 'My Answer' on input >> nth=35
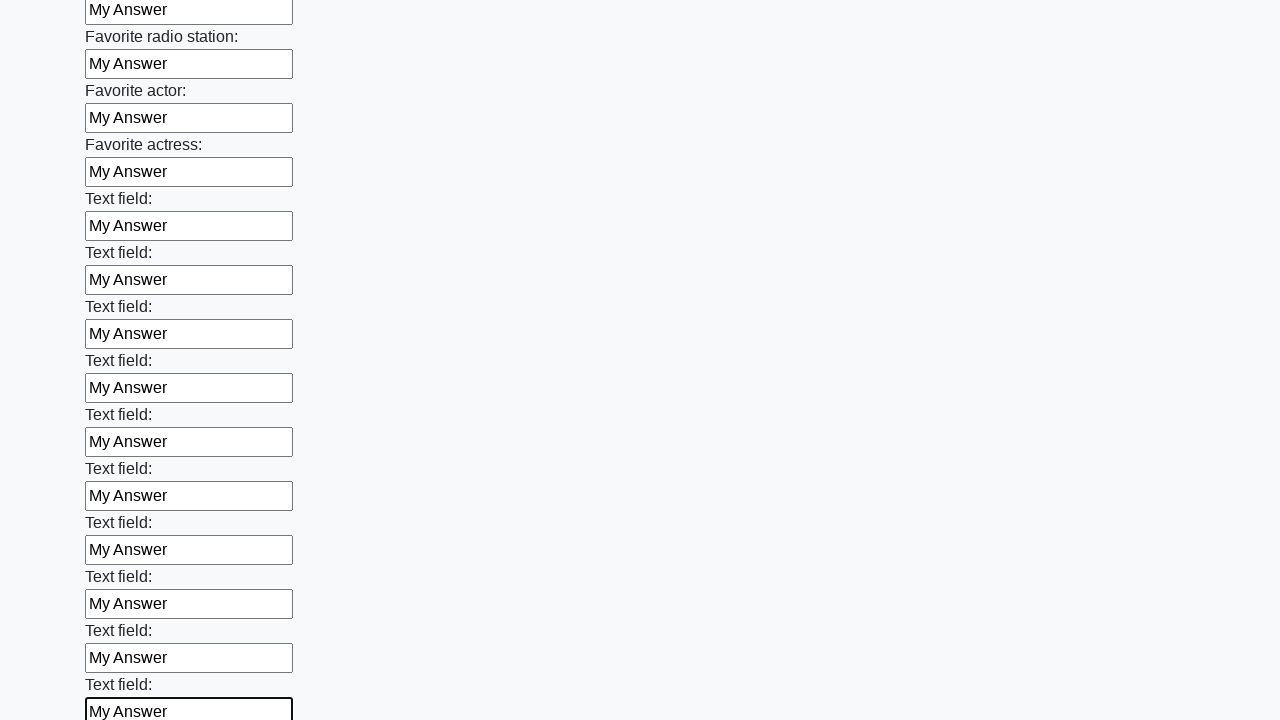

Filled input field 37 of 100 with 'My Answer' on input >> nth=36
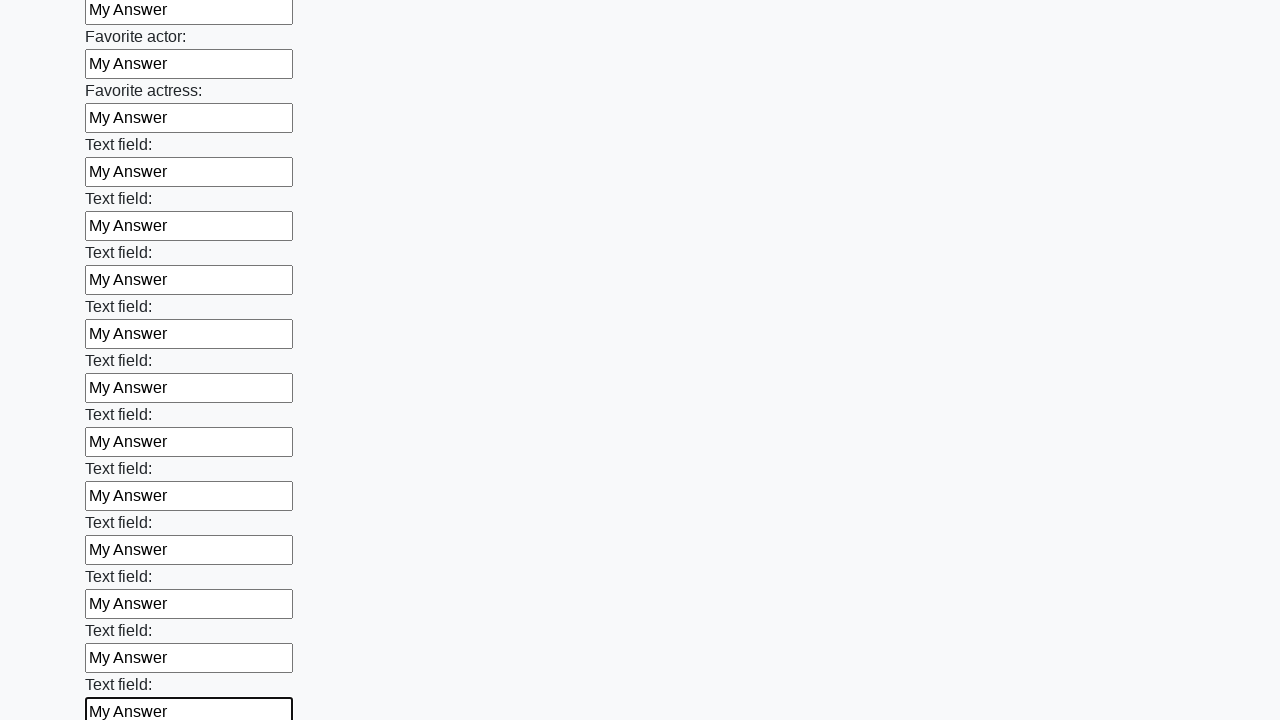

Filled input field 38 of 100 with 'My Answer' on input >> nth=37
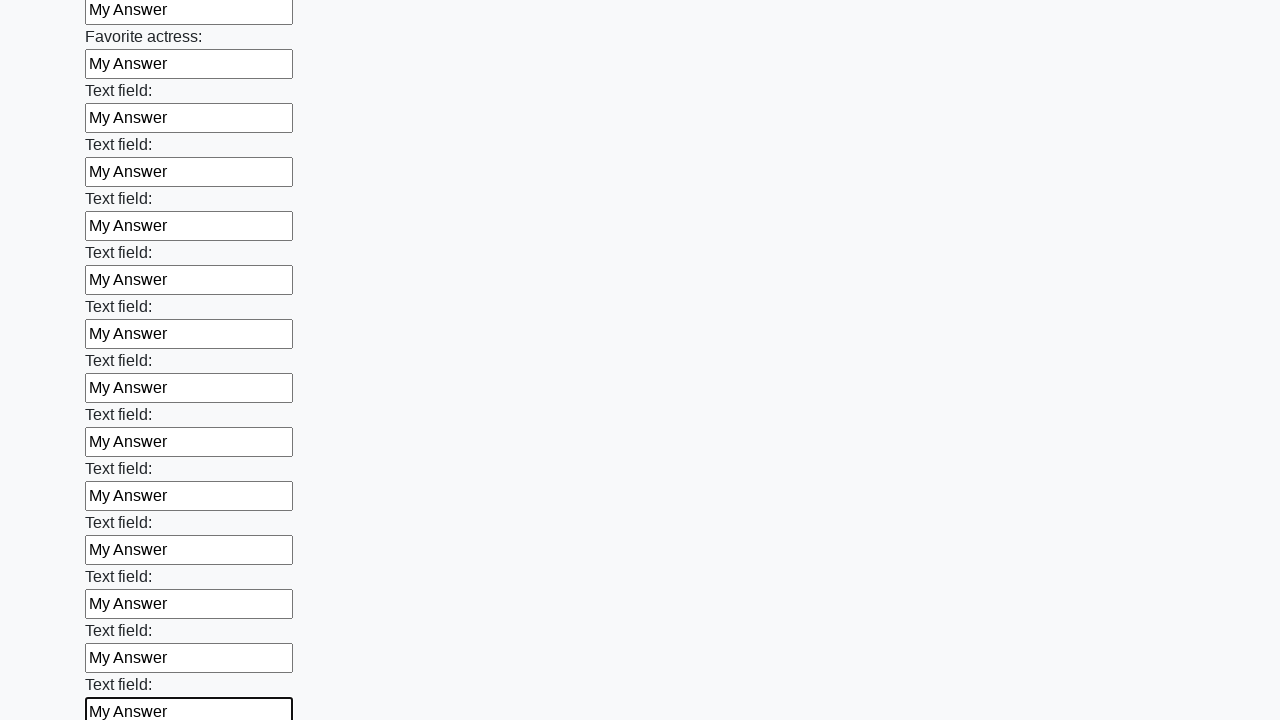

Filled input field 39 of 100 with 'My Answer' on input >> nth=38
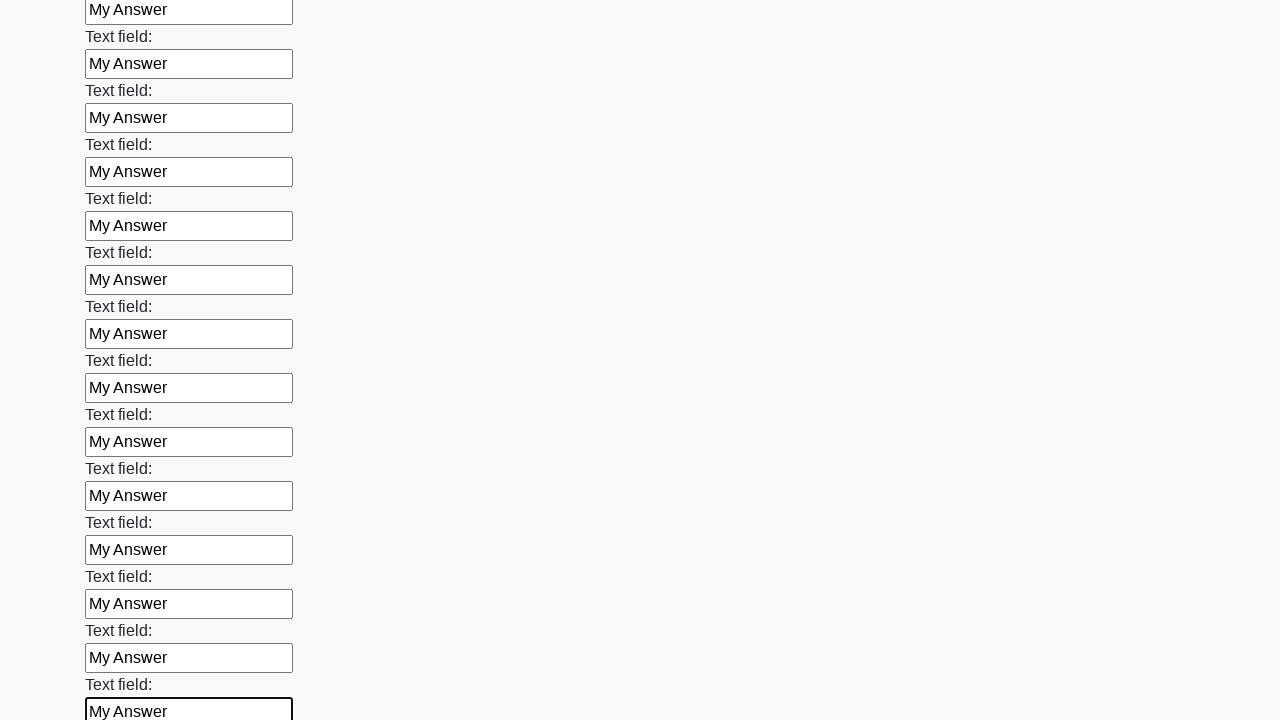

Filled input field 40 of 100 with 'My Answer' on input >> nth=39
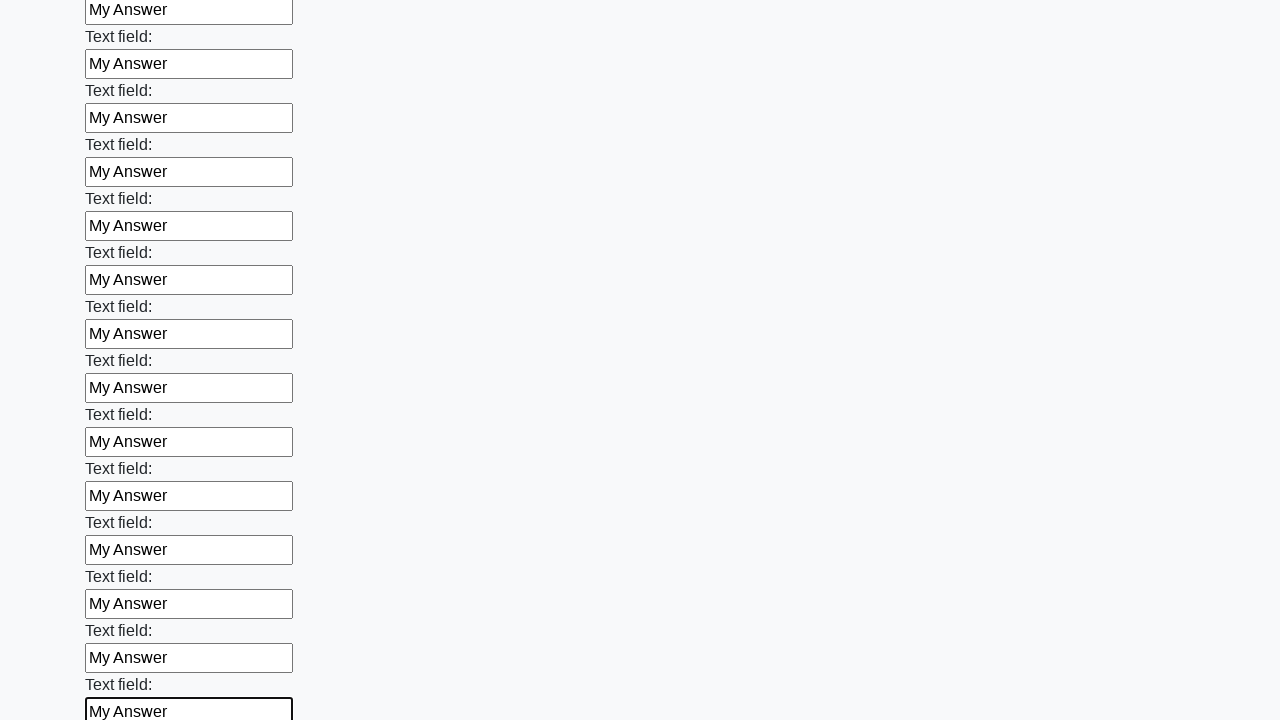

Filled input field 41 of 100 with 'My Answer' on input >> nth=40
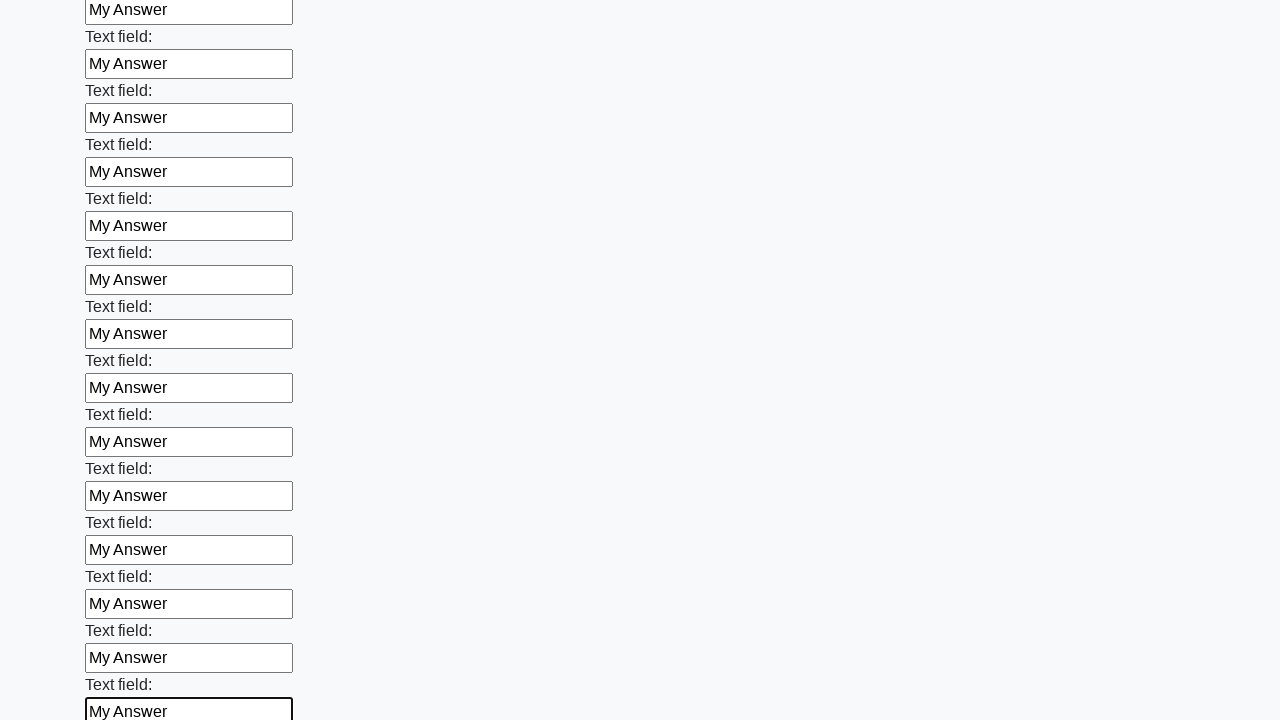

Filled input field 42 of 100 with 'My Answer' on input >> nth=41
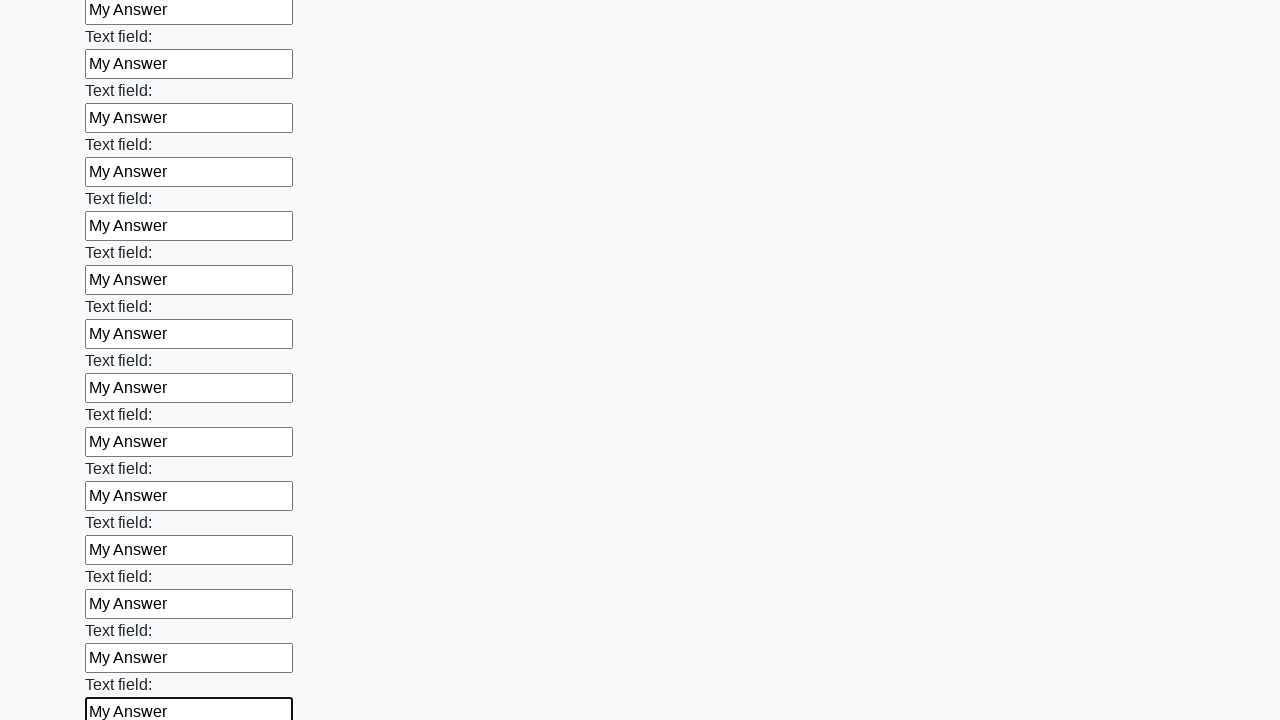

Filled input field 43 of 100 with 'My Answer' on input >> nth=42
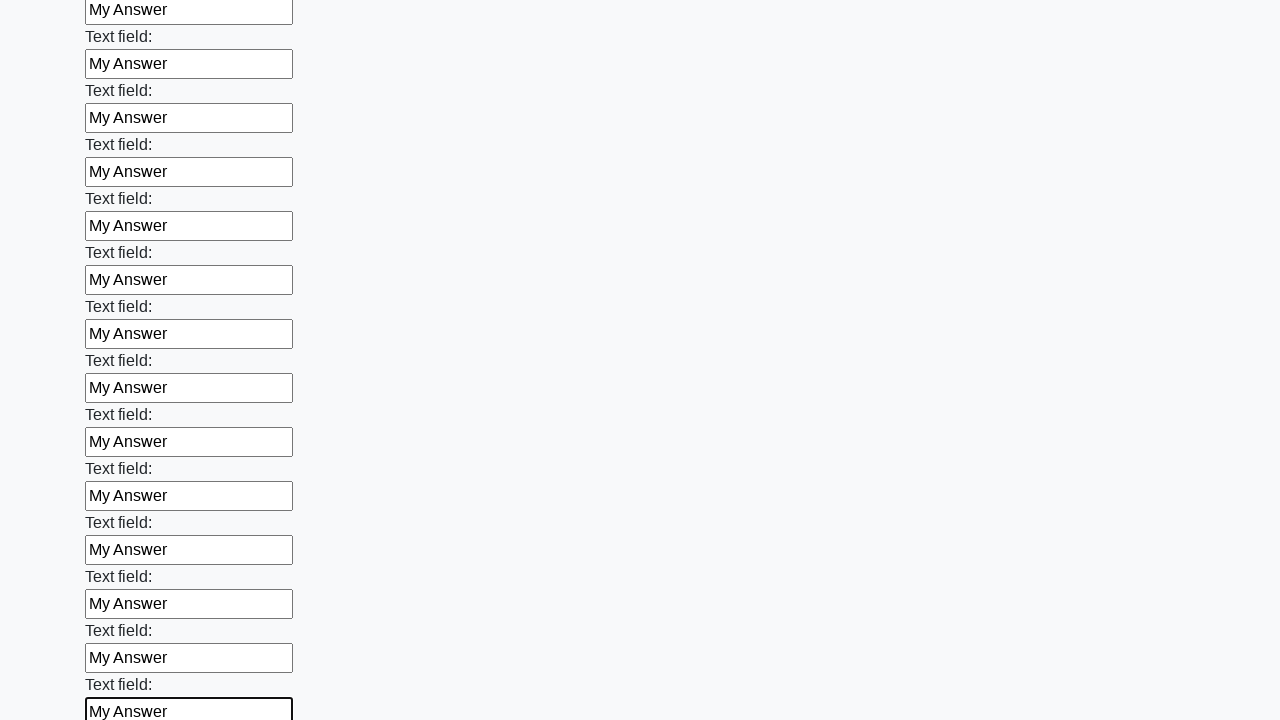

Filled input field 44 of 100 with 'My Answer' on input >> nth=43
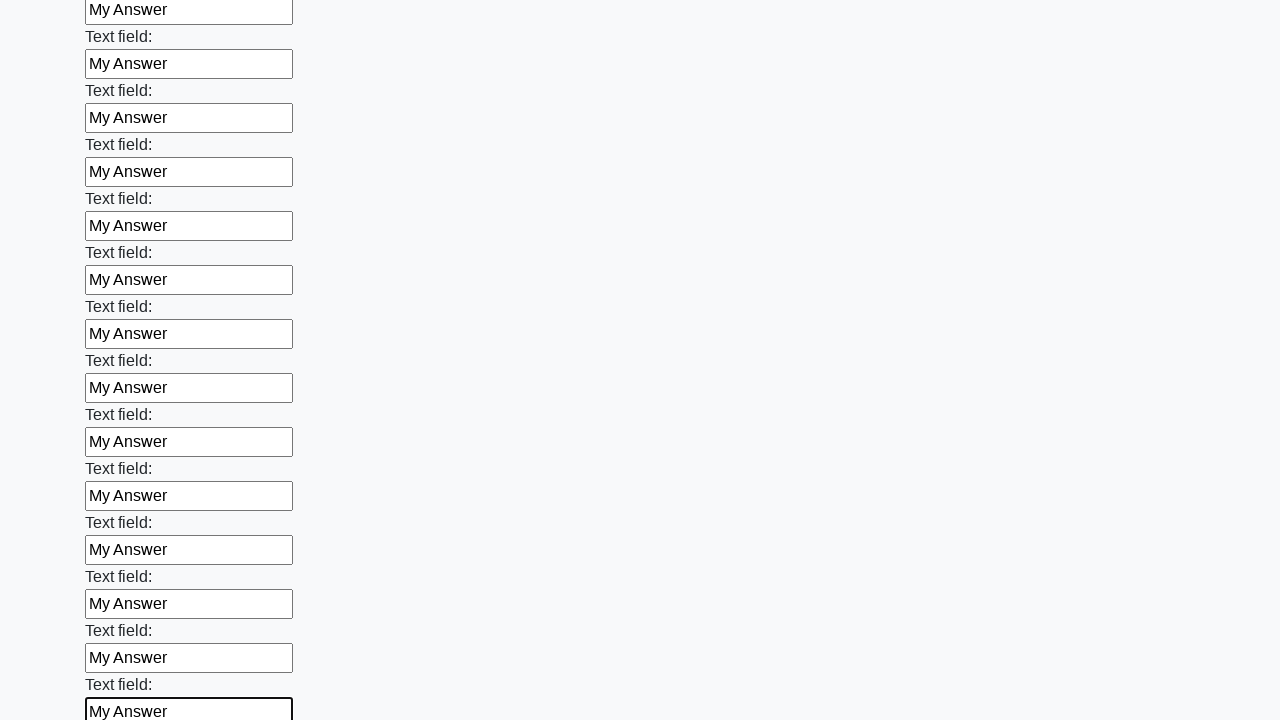

Filled input field 45 of 100 with 'My Answer' on input >> nth=44
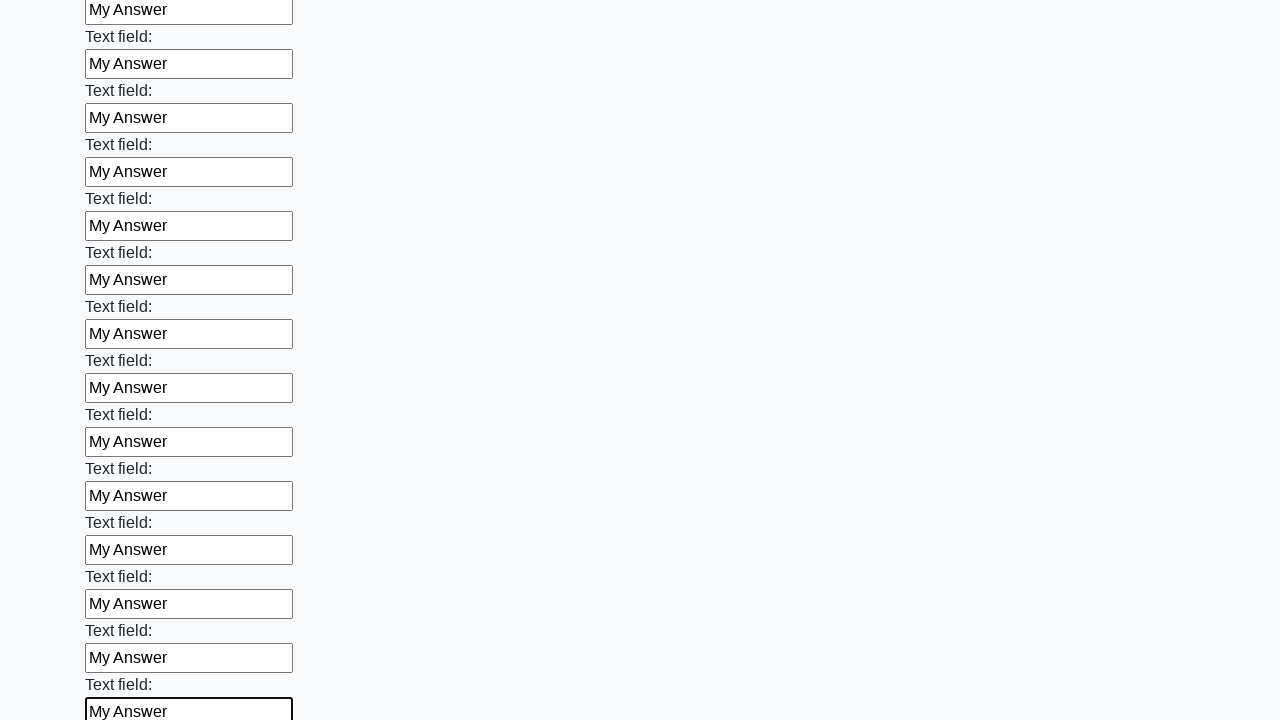

Filled input field 46 of 100 with 'My Answer' on input >> nth=45
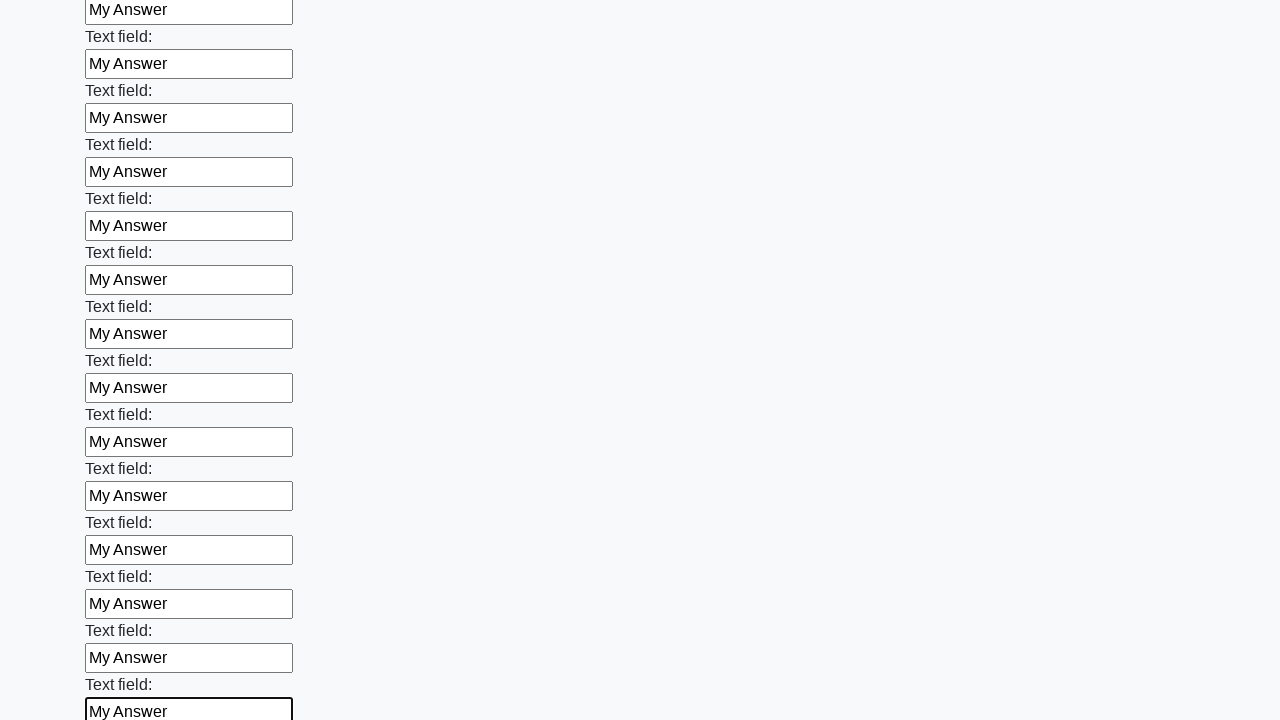

Filled input field 47 of 100 with 'My Answer' on input >> nth=46
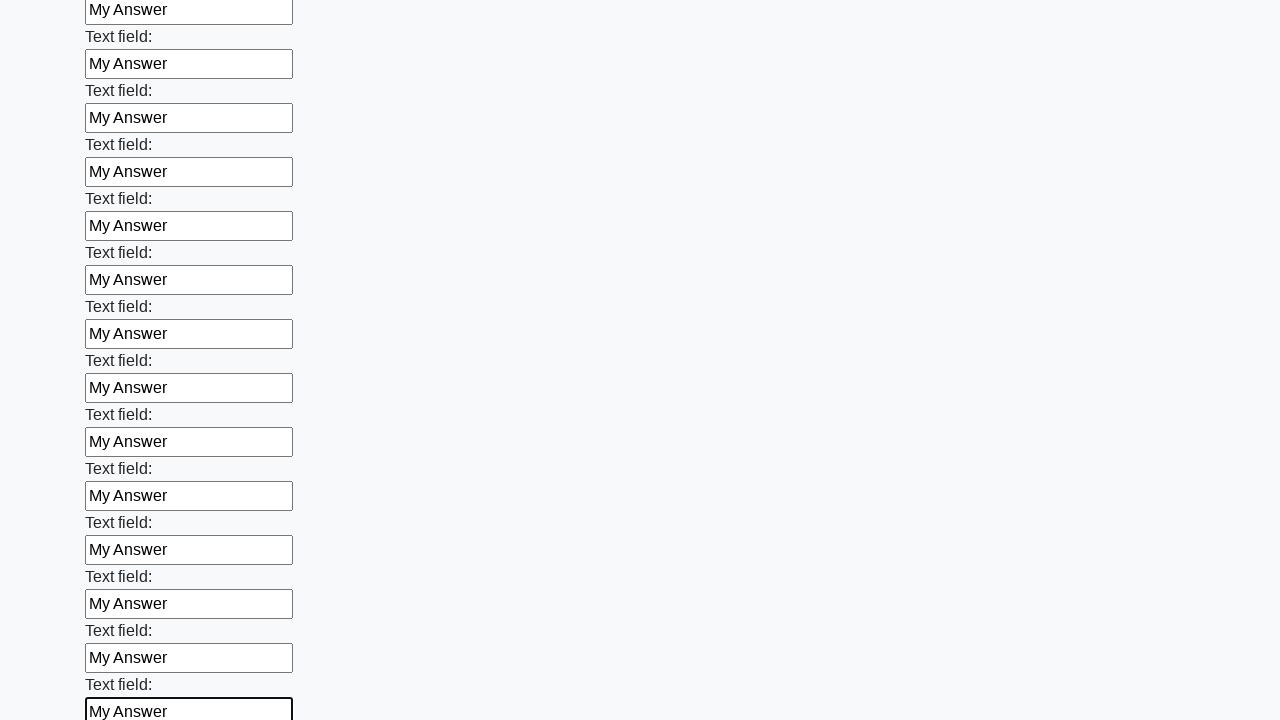

Filled input field 48 of 100 with 'My Answer' on input >> nth=47
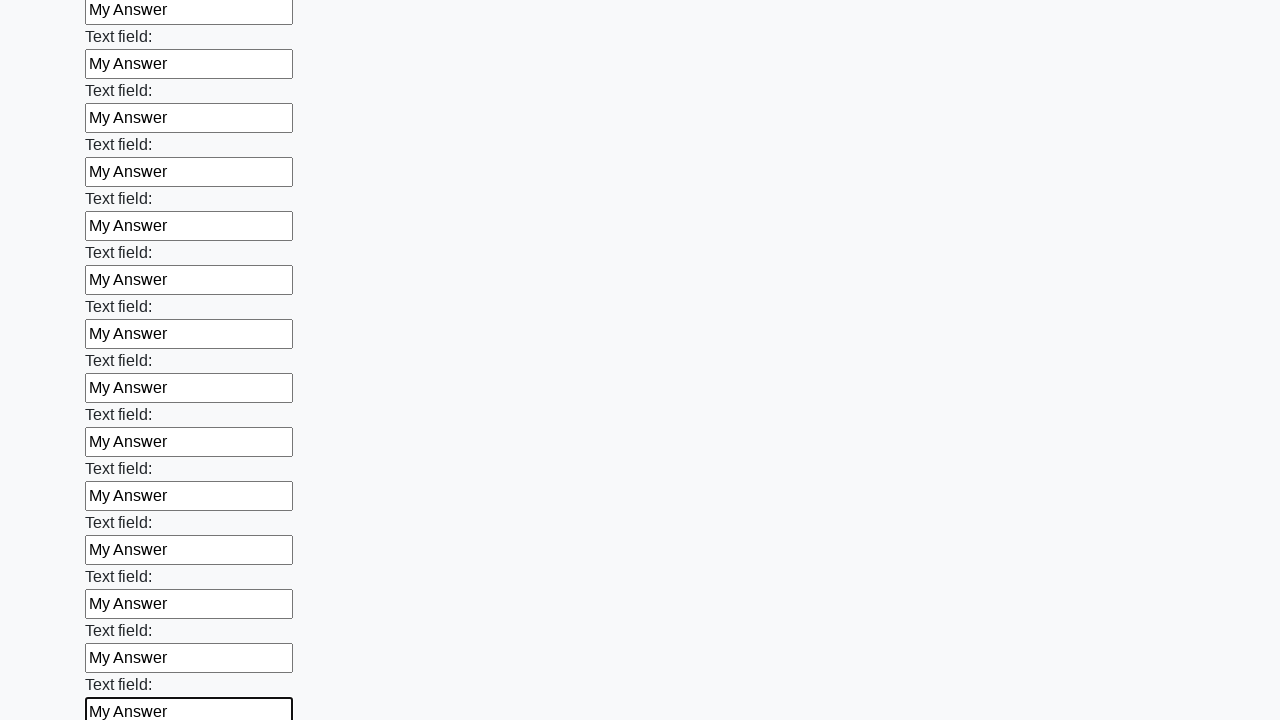

Filled input field 49 of 100 with 'My Answer' on input >> nth=48
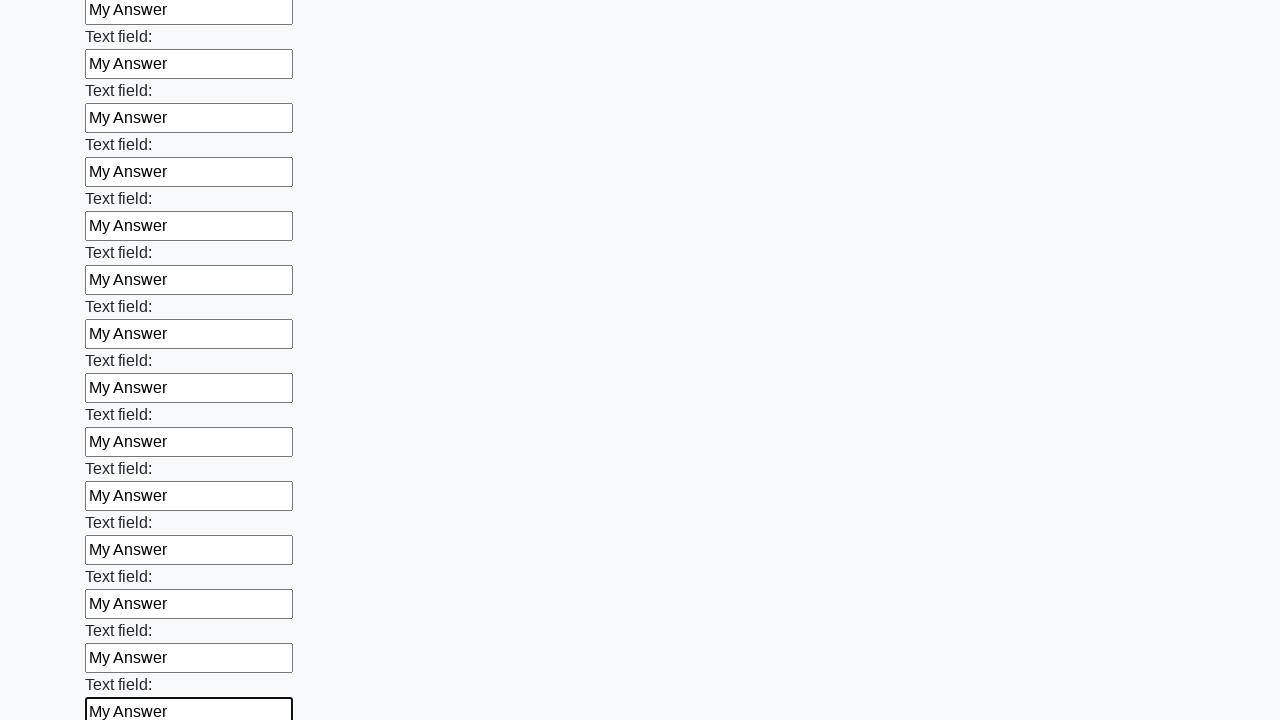

Filled input field 50 of 100 with 'My Answer' on input >> nth=49
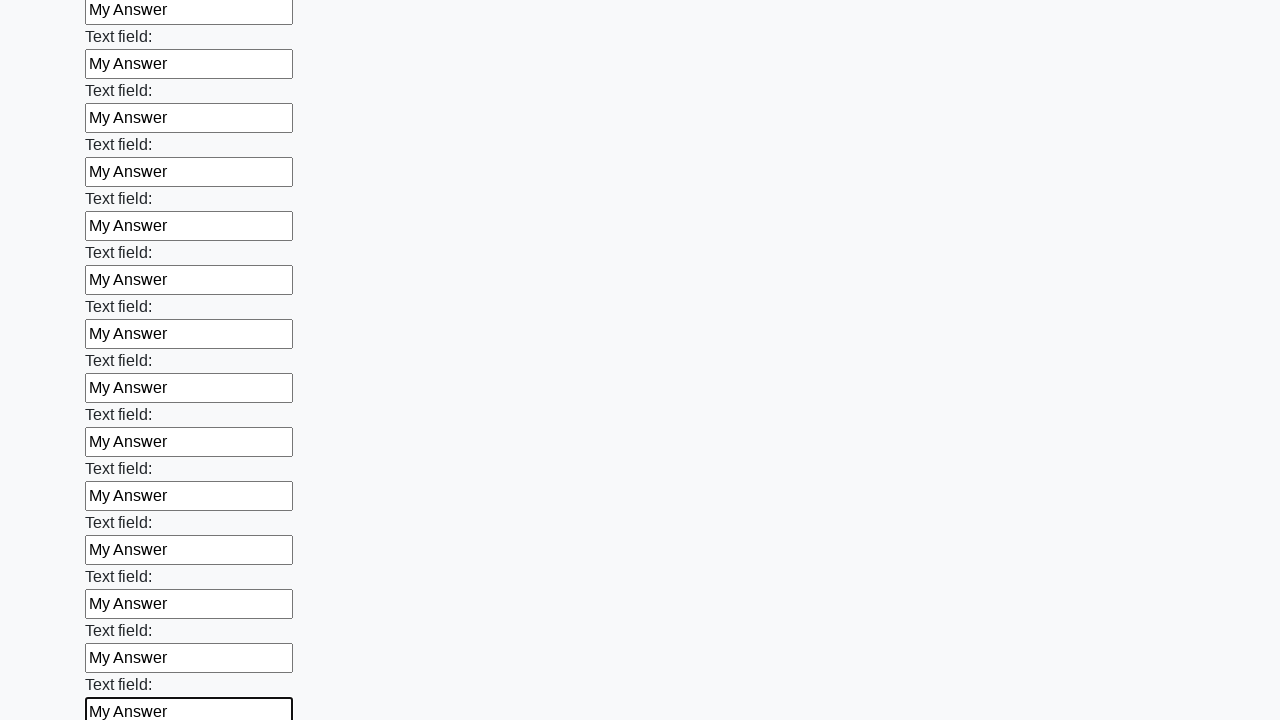

Filled input field 51 of 100 with 'My Answer' on input >> nth=50
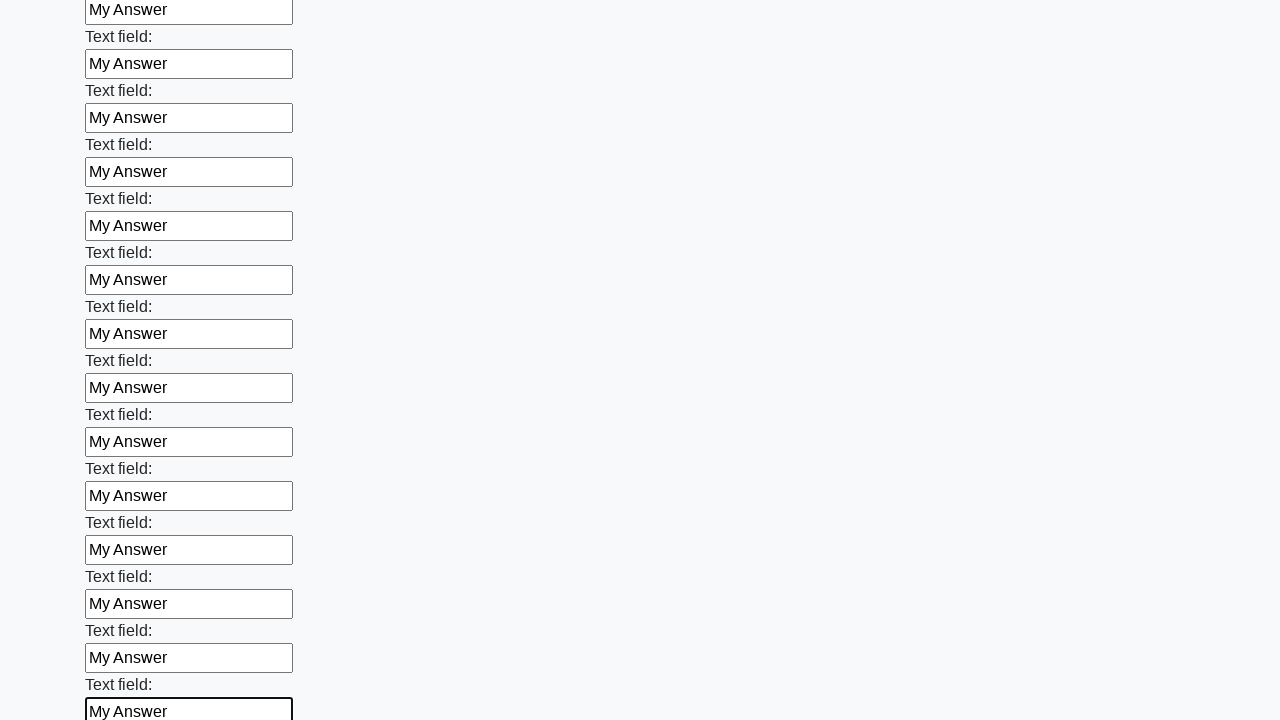

Filled input field 52 of 100 with 'My Answer' on input >> nth=51
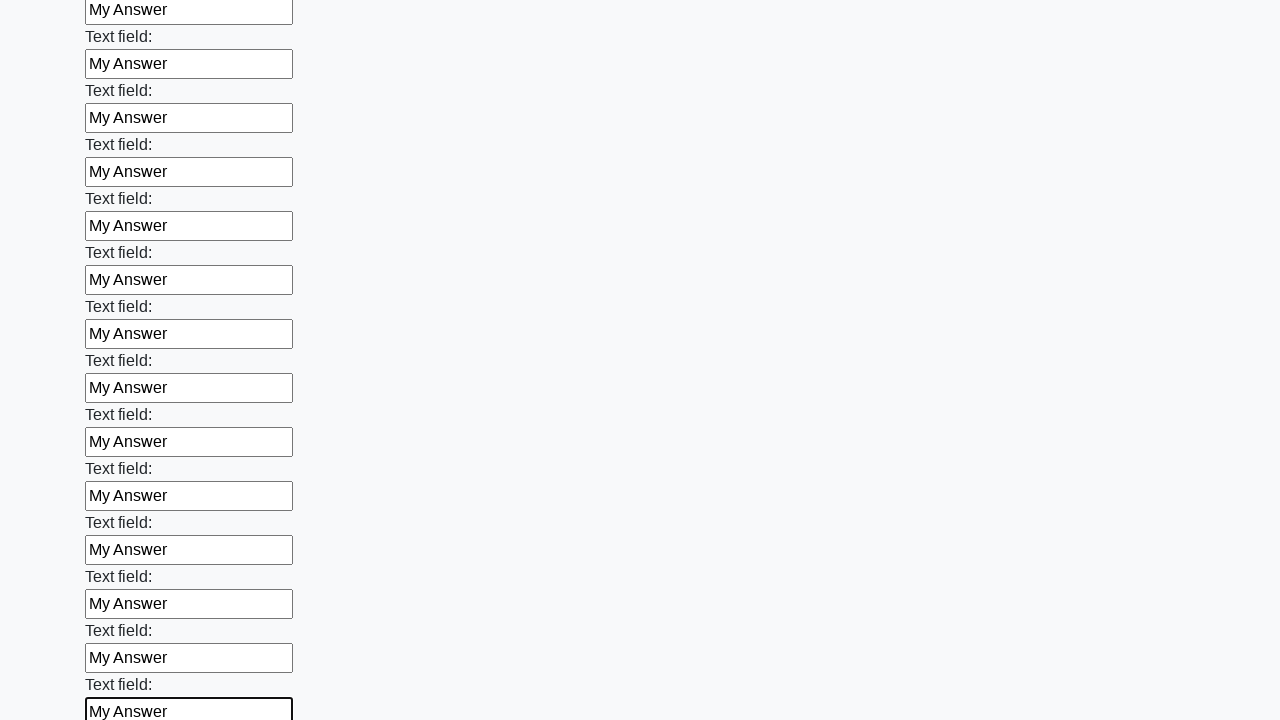

Filled input field 53 of 100 with 'My Answer' on input >> nth=52
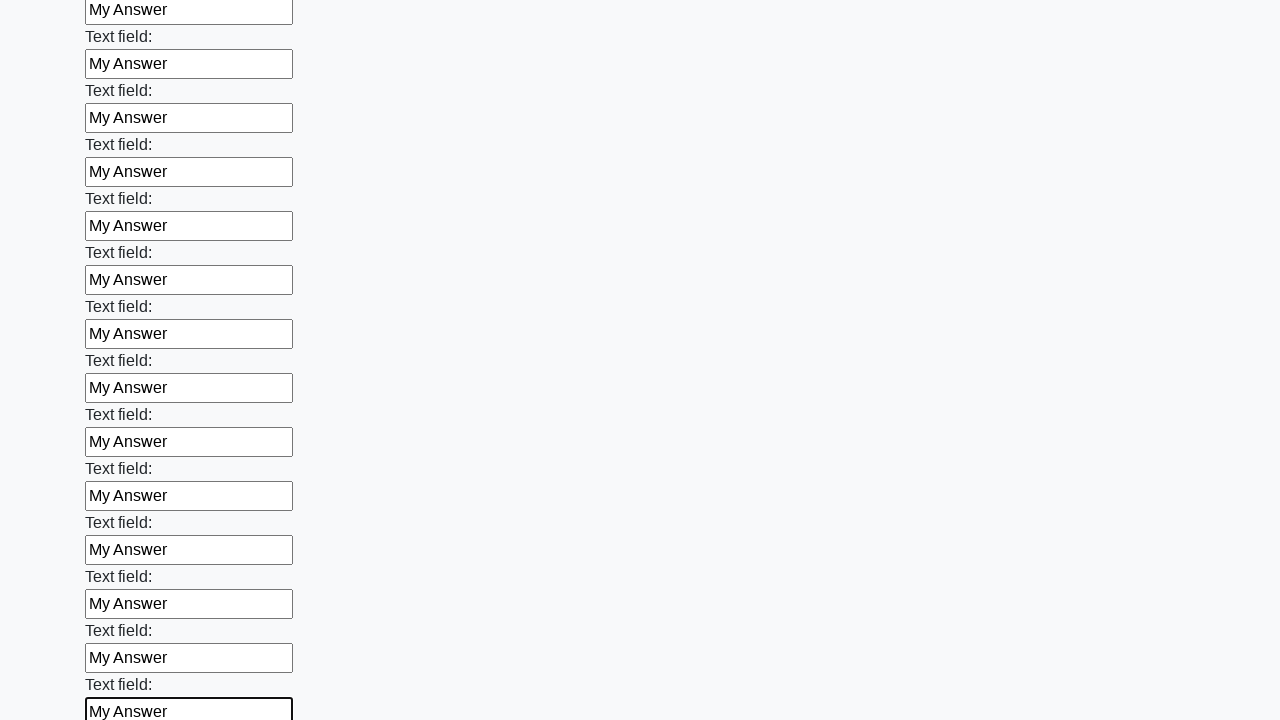

Filled input field 54 of 100 with 'My Answer' on input >> nth=53
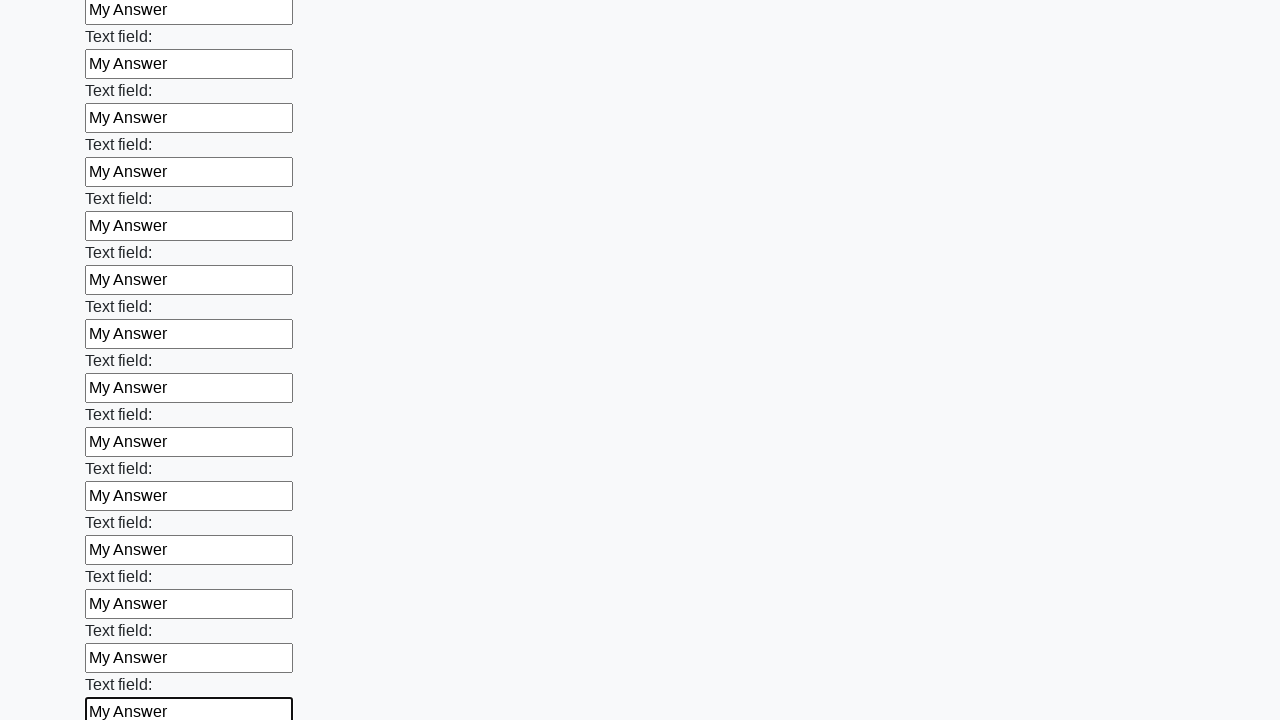

Filled input field 55 of 100 with 'My Answer' on input >> nth=54
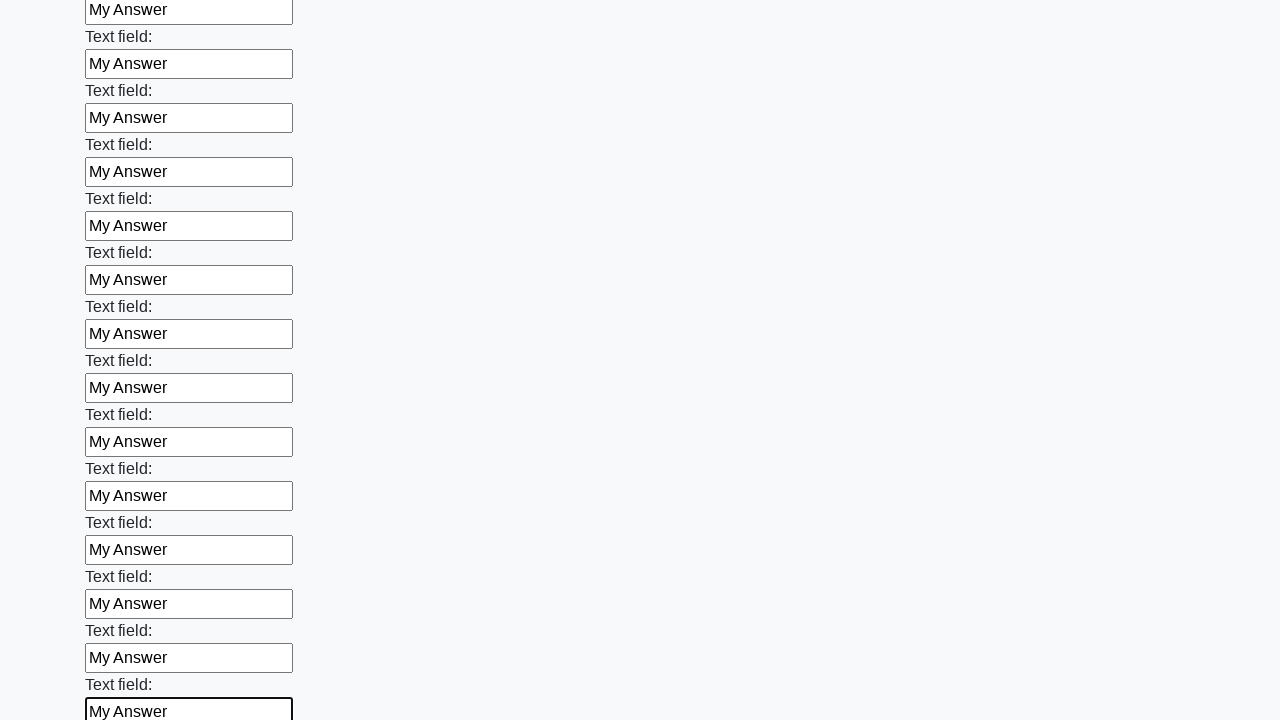

Filled input field 56 of 100 with 'My Answer' on input >> nth=55
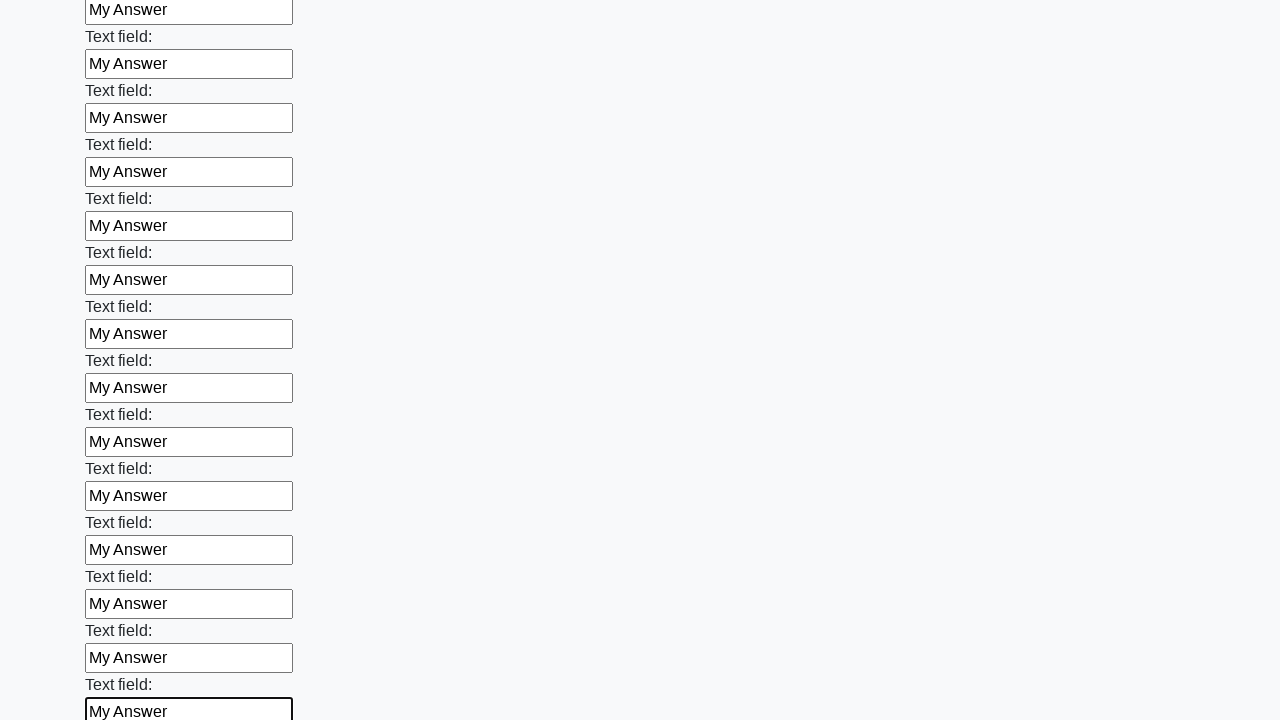

Filled input field 57 of 100 with 'My Answer' on input >> nth=56
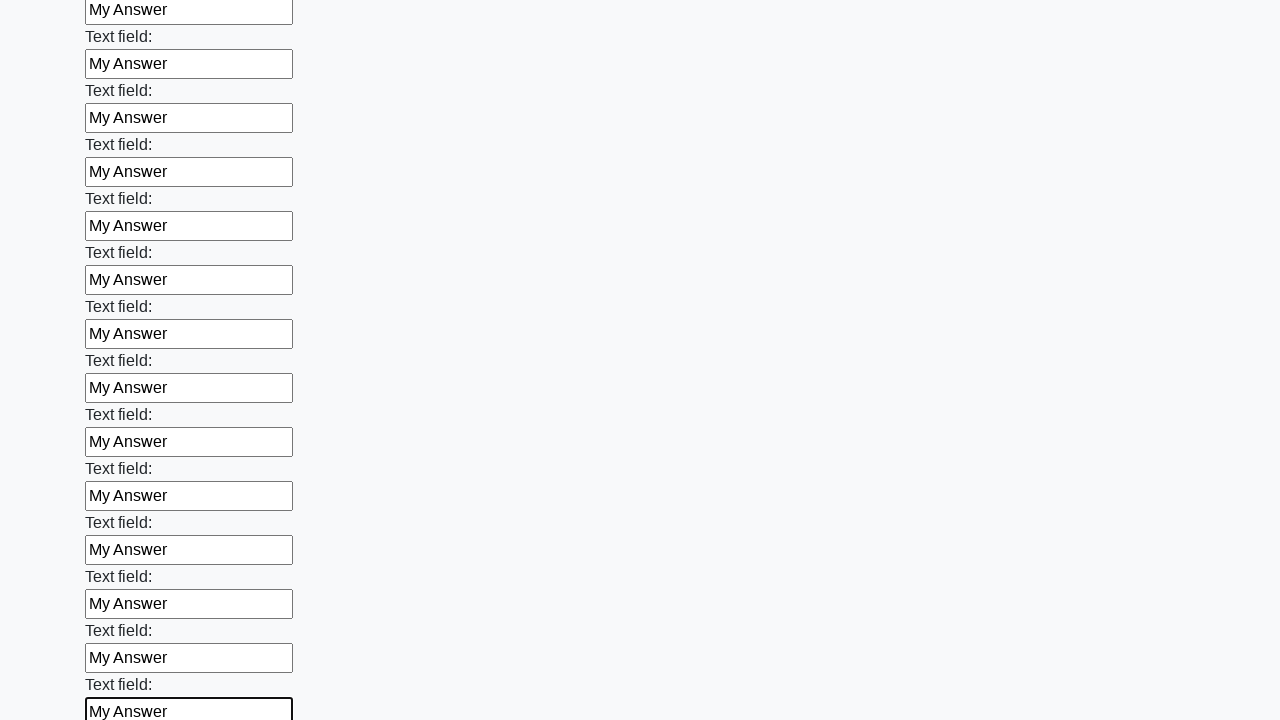

Filled input field 58 of 100 with 'My Answer' on input >> nth=57
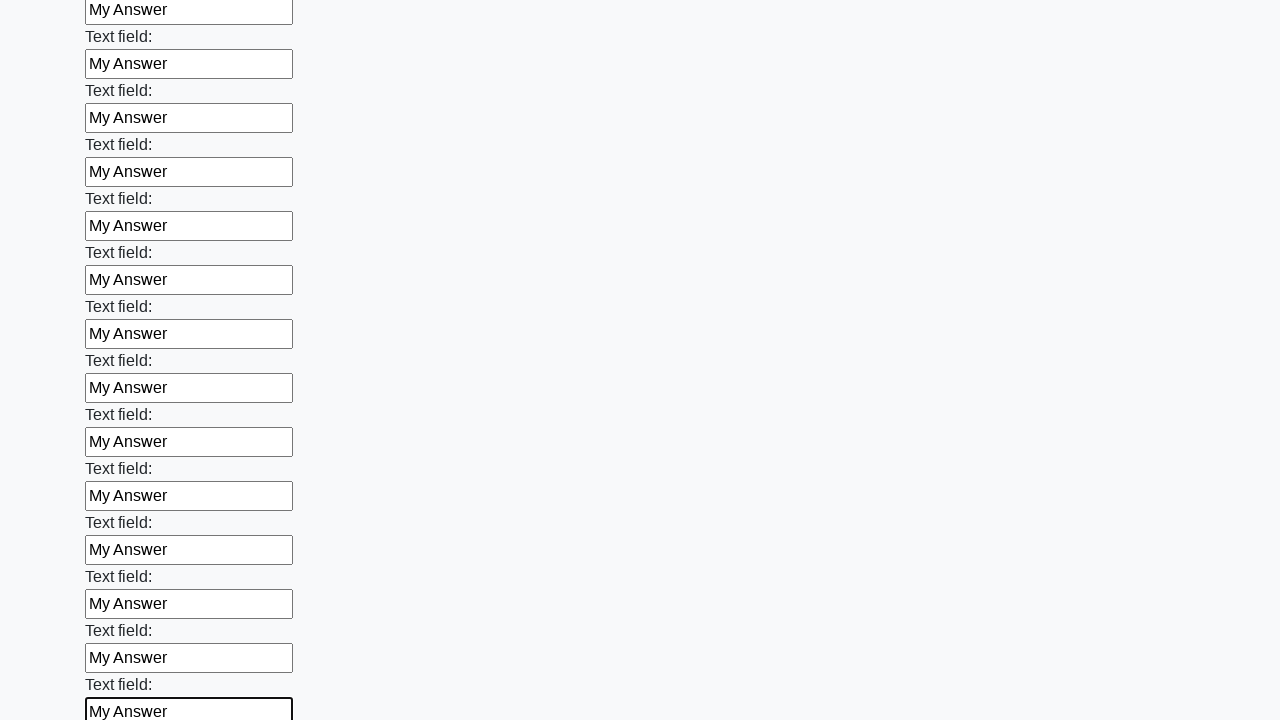

Filled input field 59 of 100 with 'My Answer' on input >> nth=58
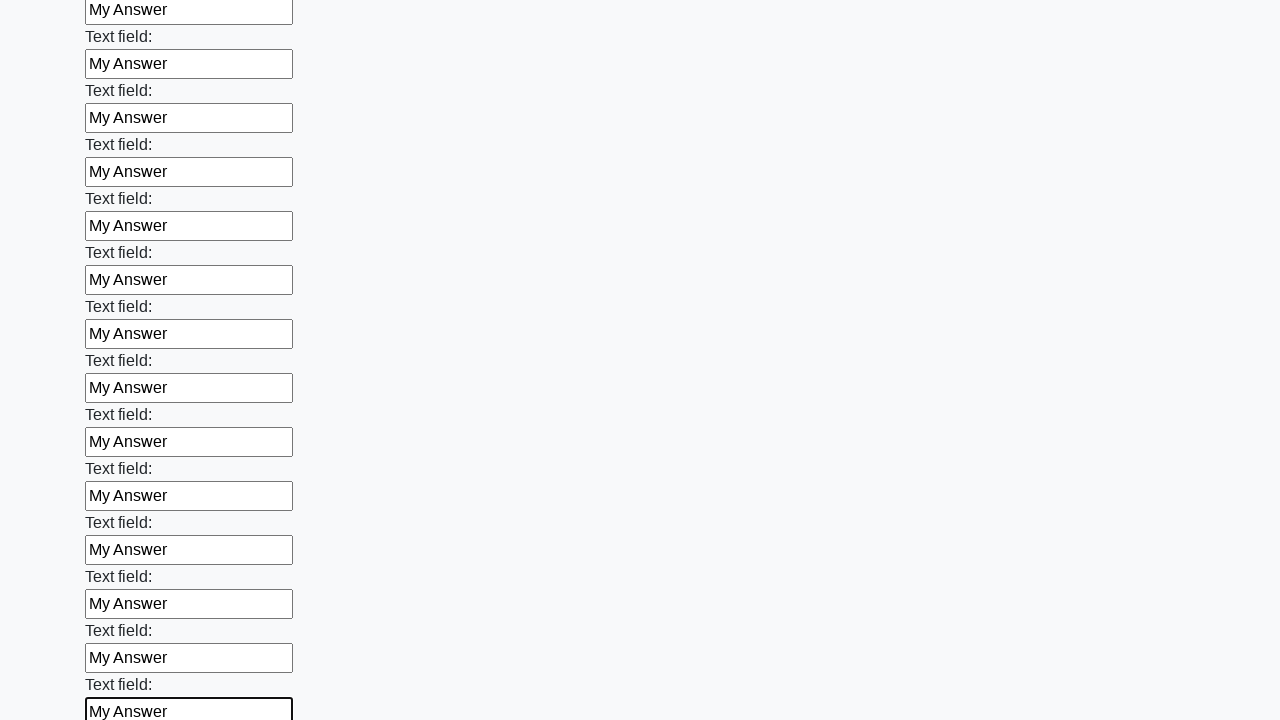

Filled input field 60 of 100 with 'My Answer' on input >> nth=59
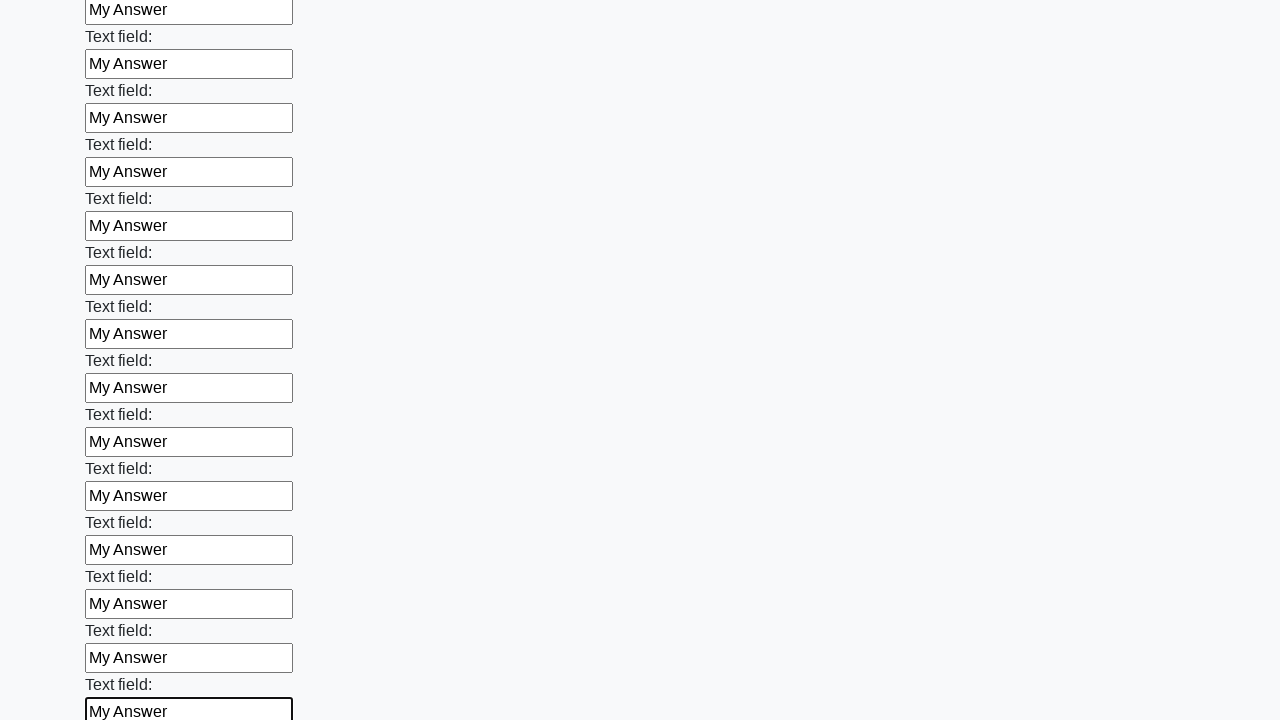

Filled input field 61 of 100 with 'My Answer' on input >> nth=60
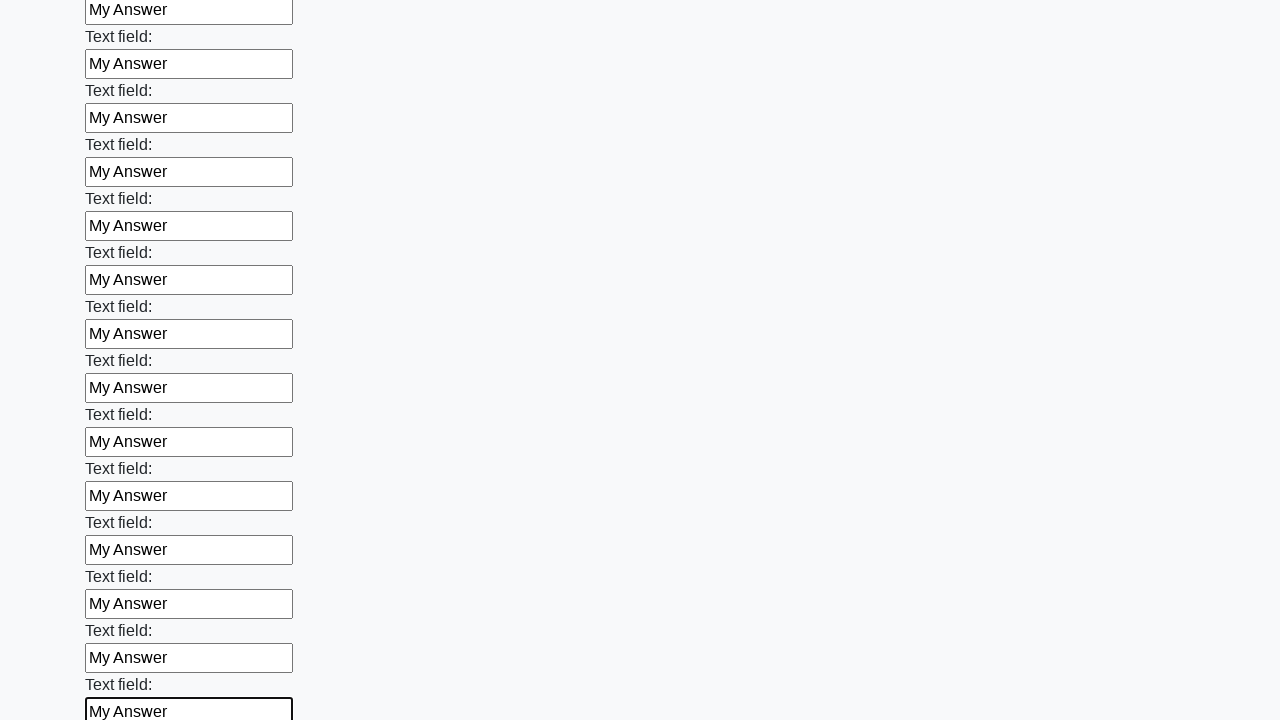

Filled input field 62 of 100 with 'My Answer' on input >> nth=61
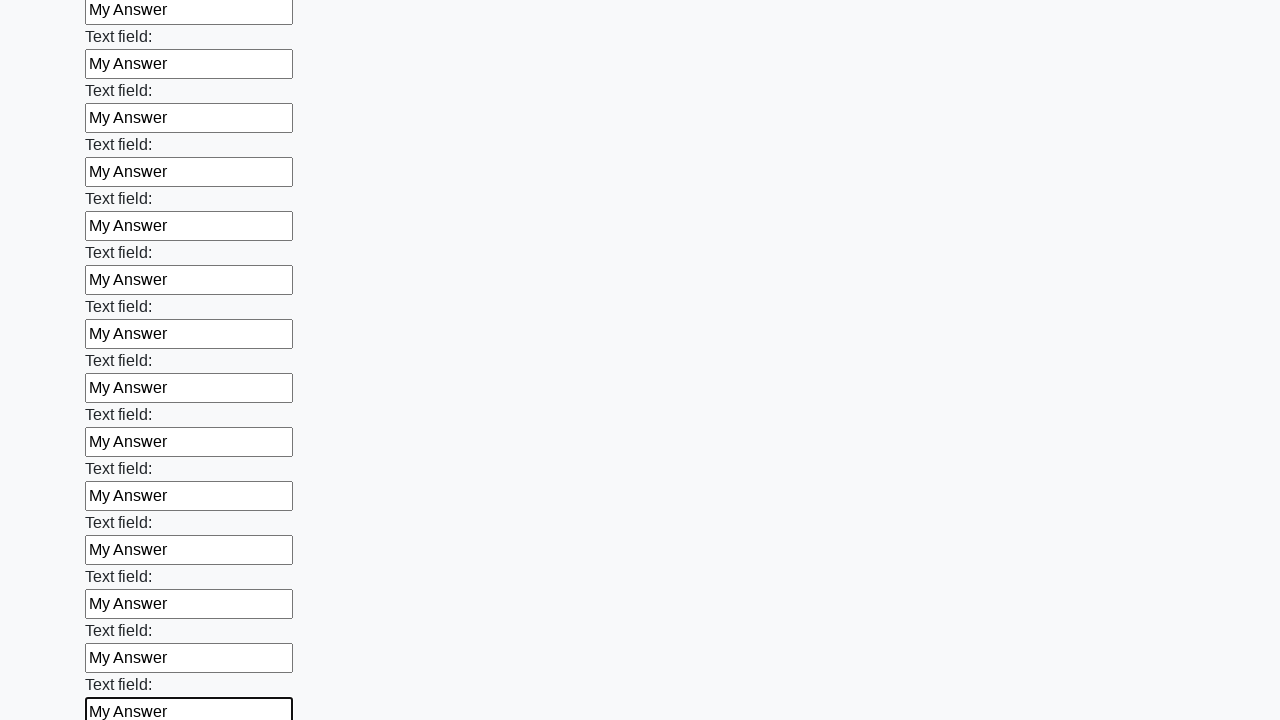

Filled input field 63 of 100 with 'My Answer' on input >> nth=62
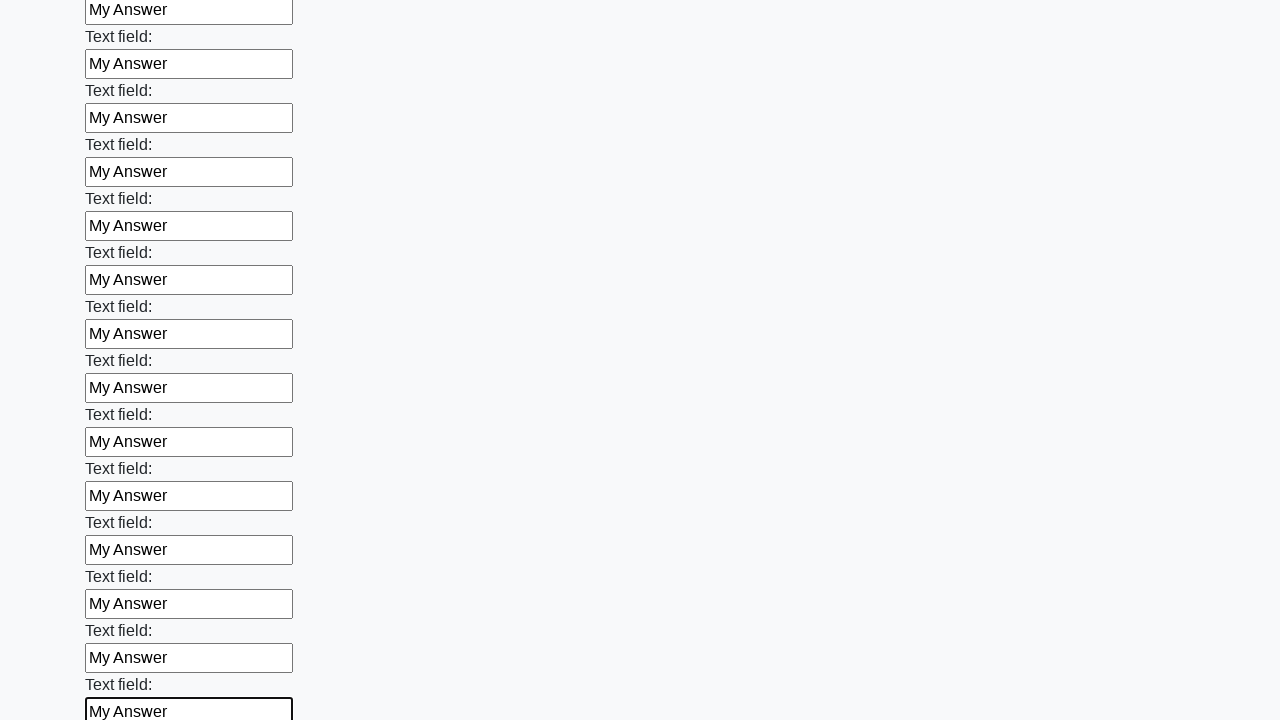

Filled input field 64 of 100 with 'My Answer' on input >> nth=63
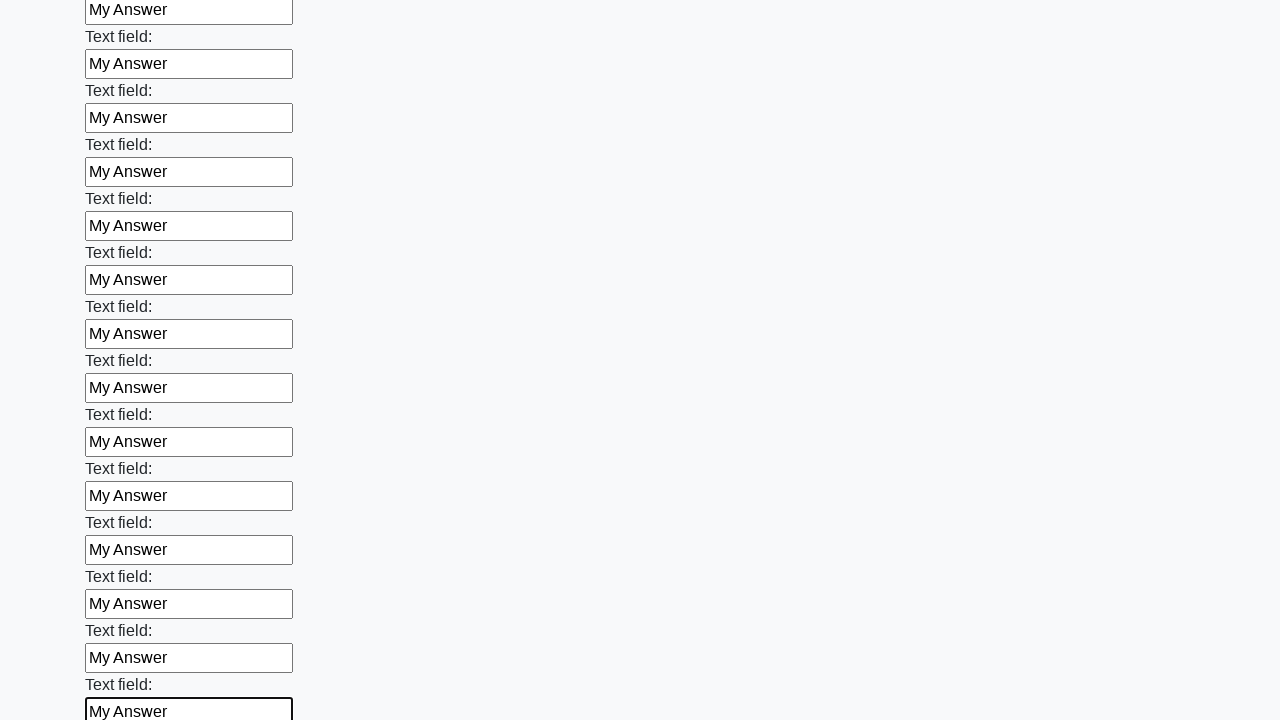

Filled input field 65 of 100 with 'My Answer' on input >> nth=64
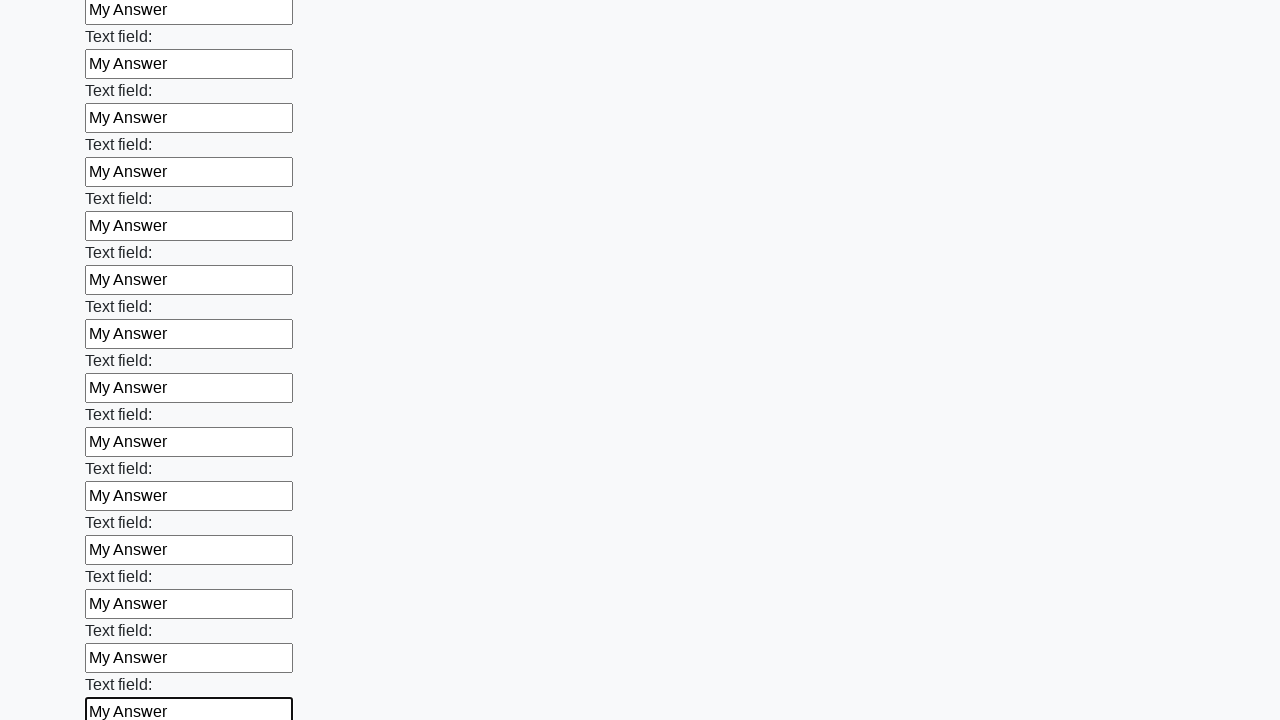

Filled input field 66 of 100 with 'My Answer' on input >> nth=65
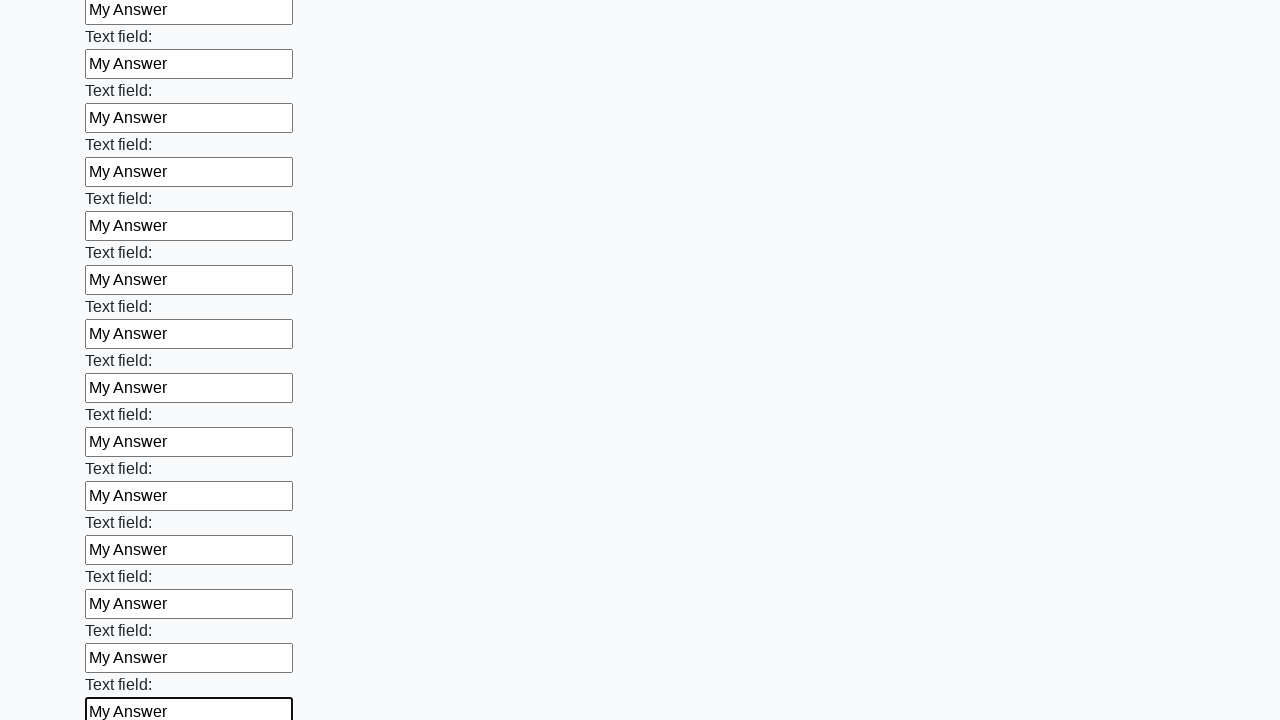

Filled input field 67 of 100 with 'My Answer' on input >> nth=66
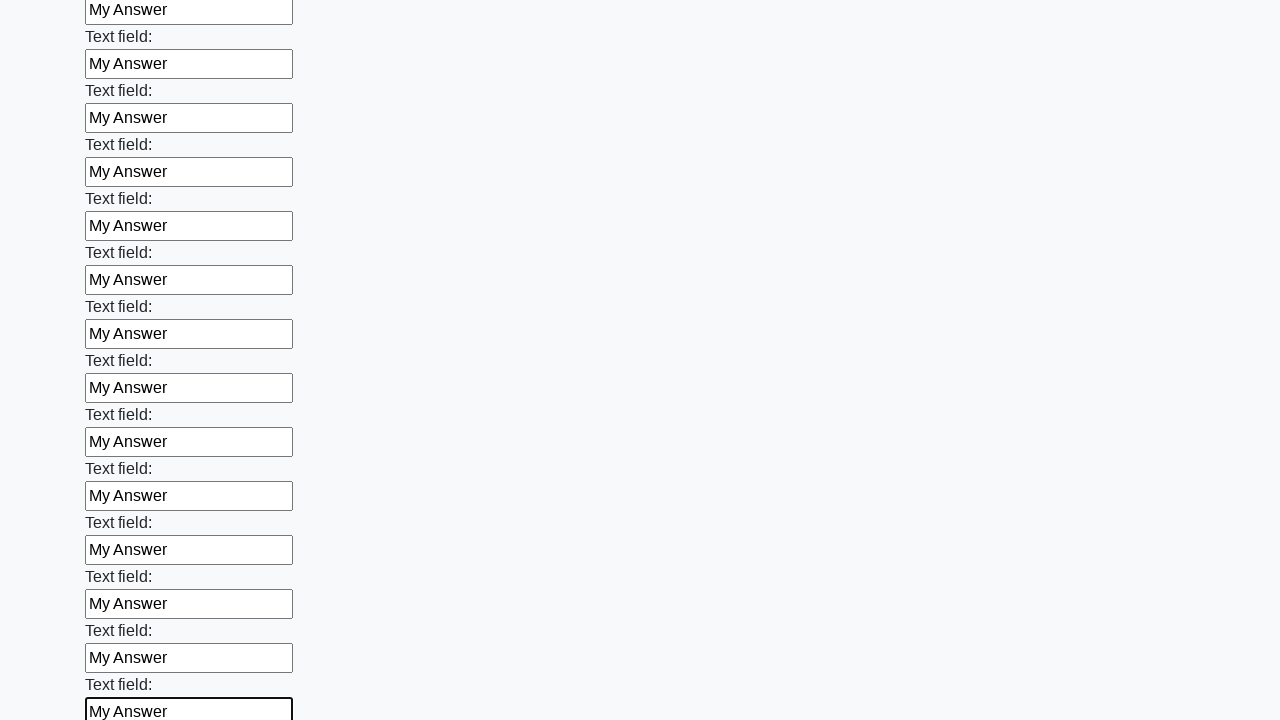

Filled input field 68 of 100 with 'My Answer' on input >> nth=67
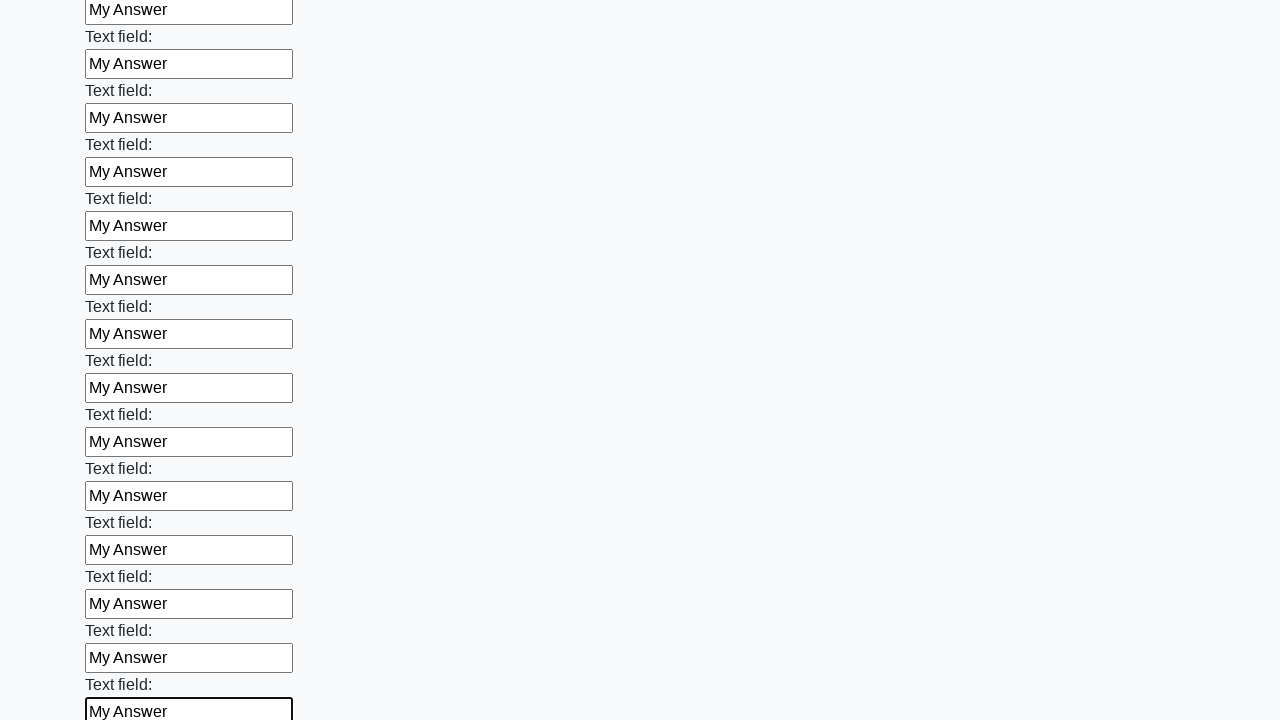

Filled input field 69 of 100 with 'My Answer' on input >> nth=68
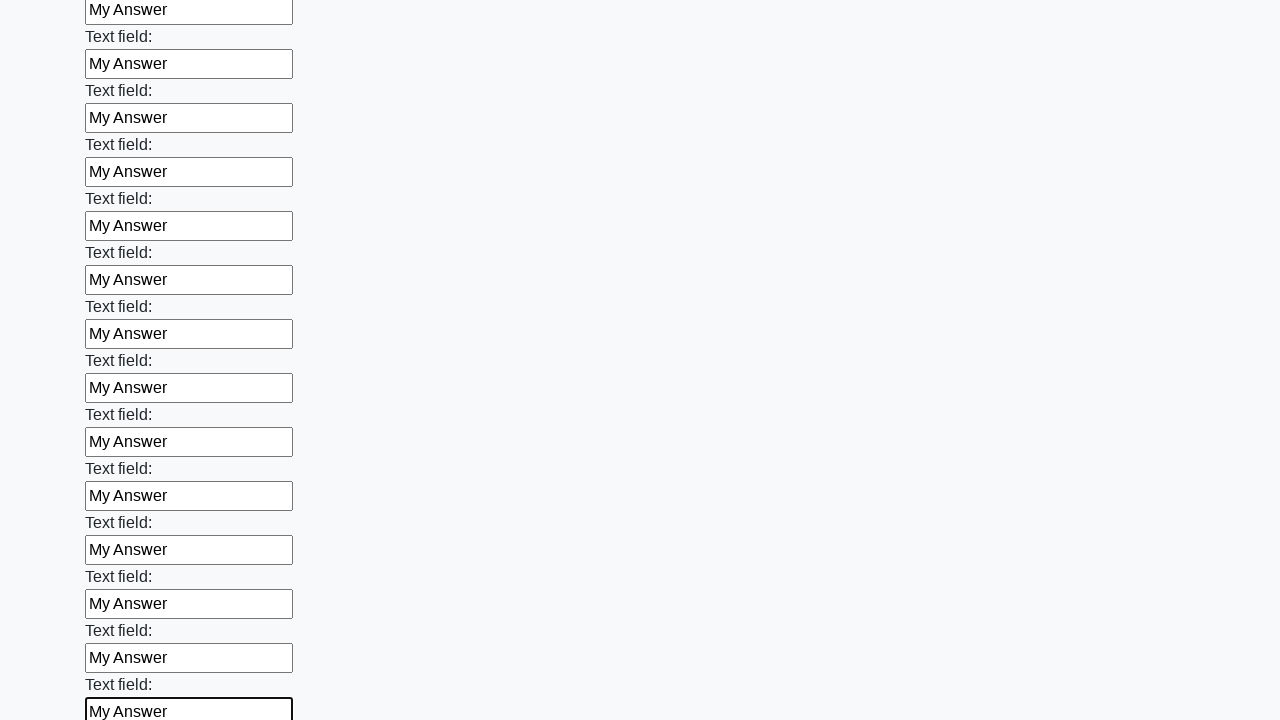

Filled input field 70 of 100 with 'My Answer' on input >> nth=69
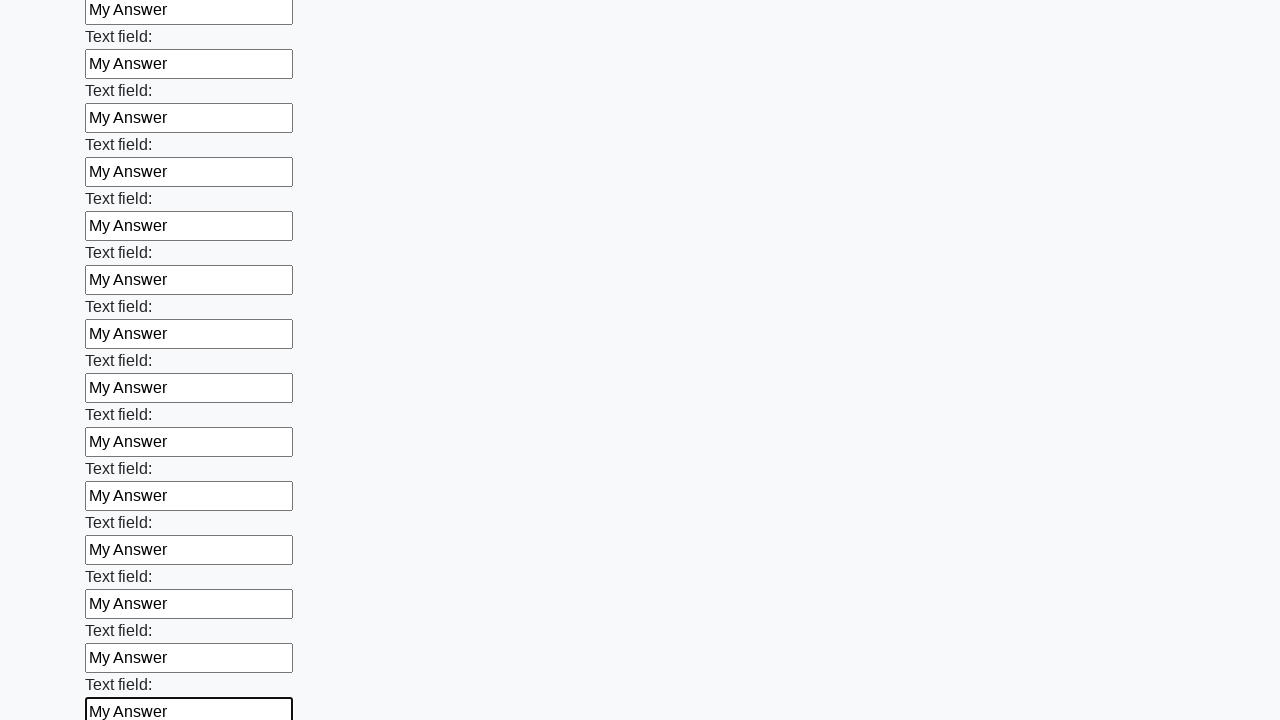

Filled input field 71 of 100 with 'My Answer' on input >> nth=70
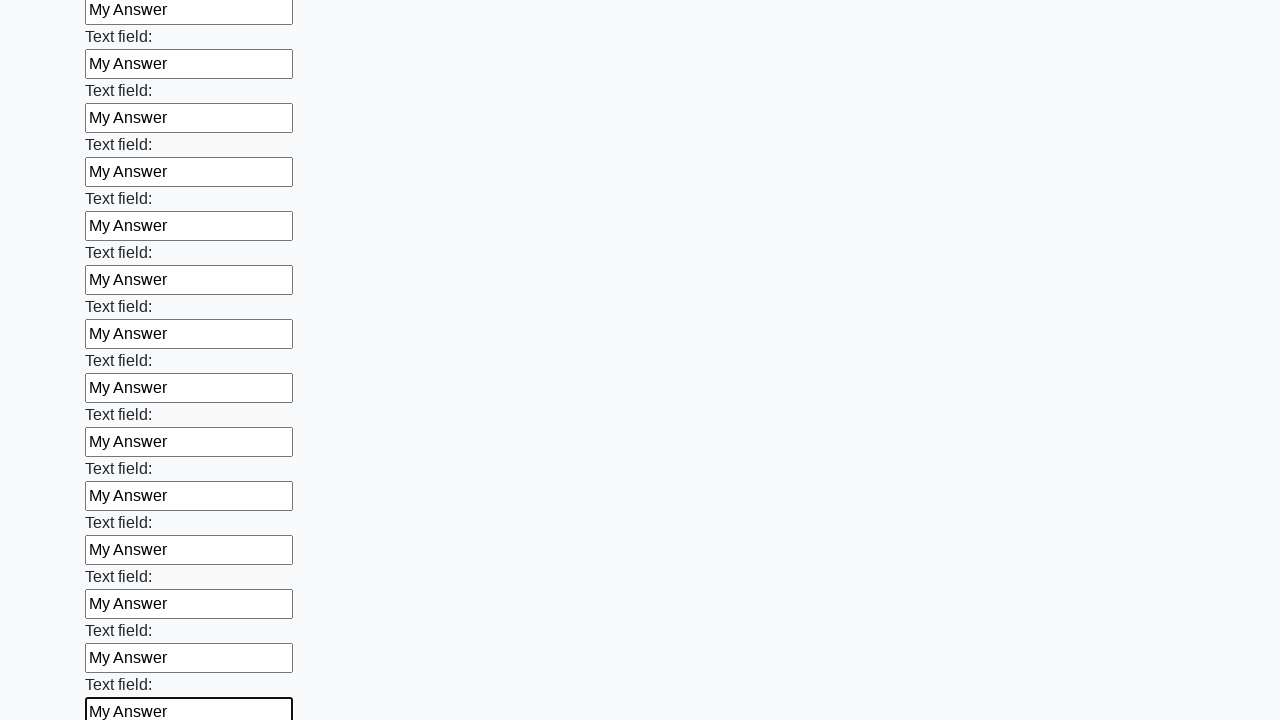

Filled input field 72 of 100 with 'My Answer' on input >> nth=71
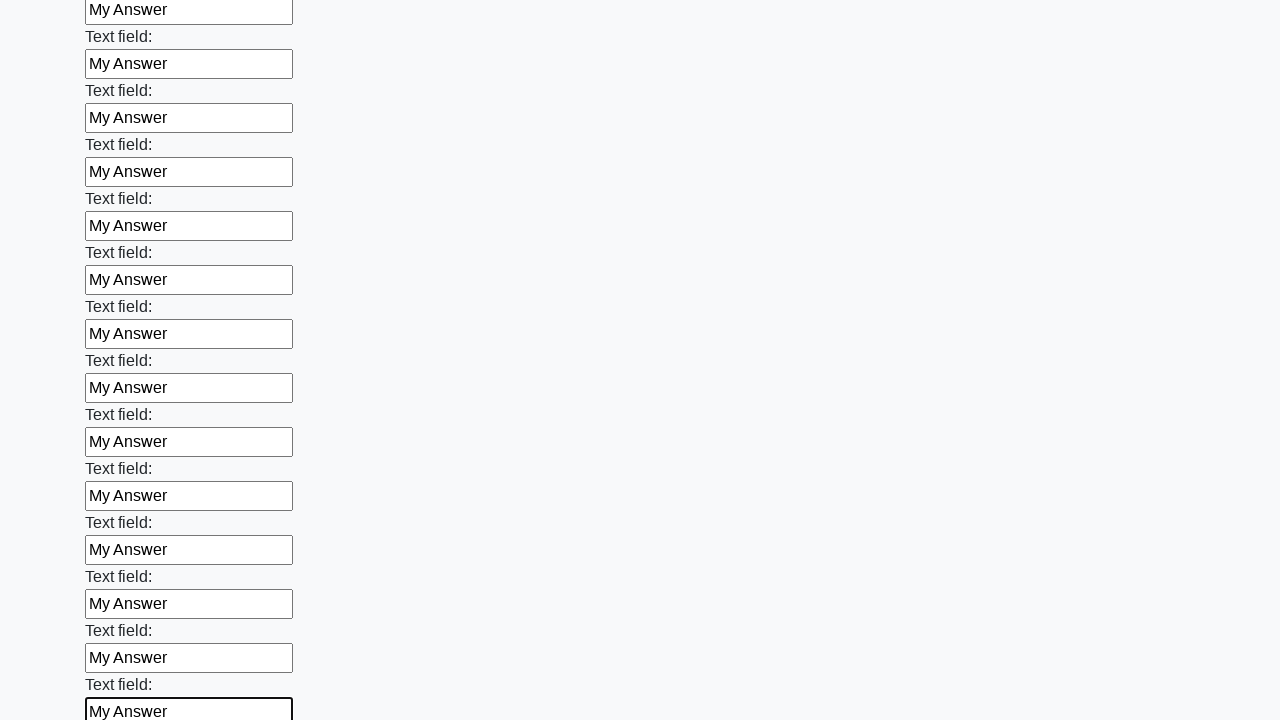

Filled input field 73 of 100 with 'My Answer' on input >> nth=72
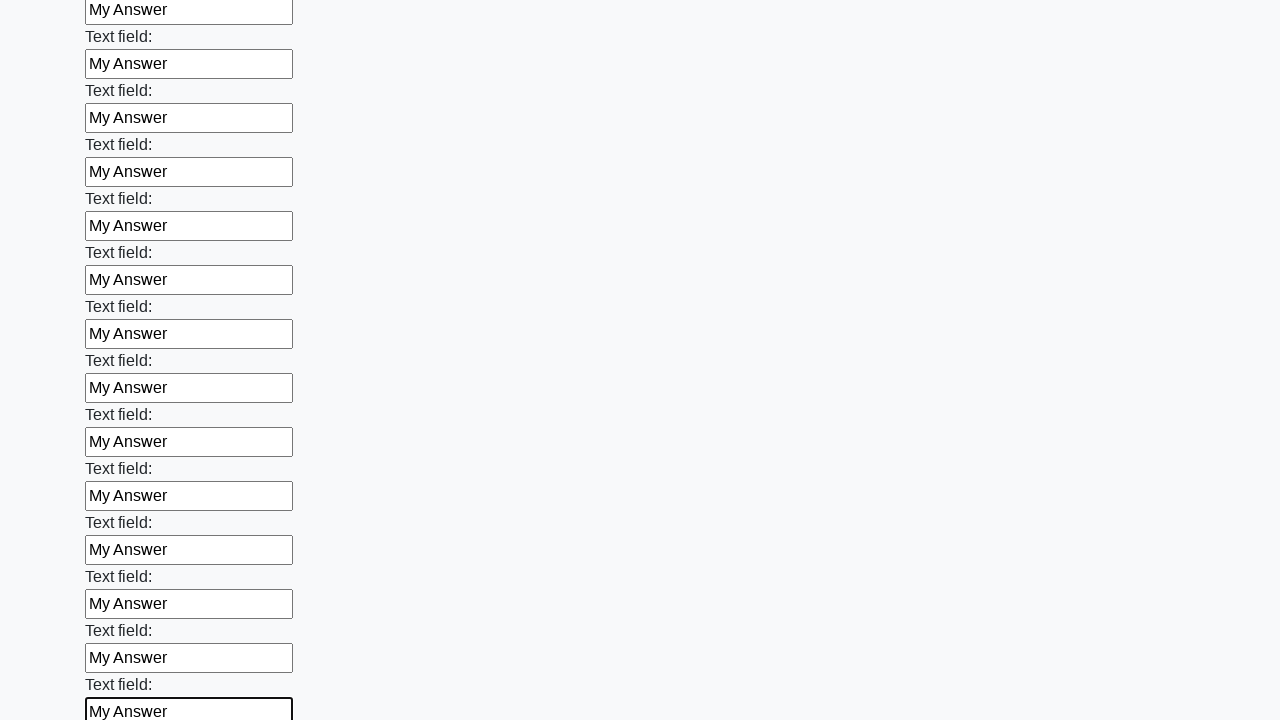

Filled input field 74 of 100 with 'My Answer' on input >> nth=73
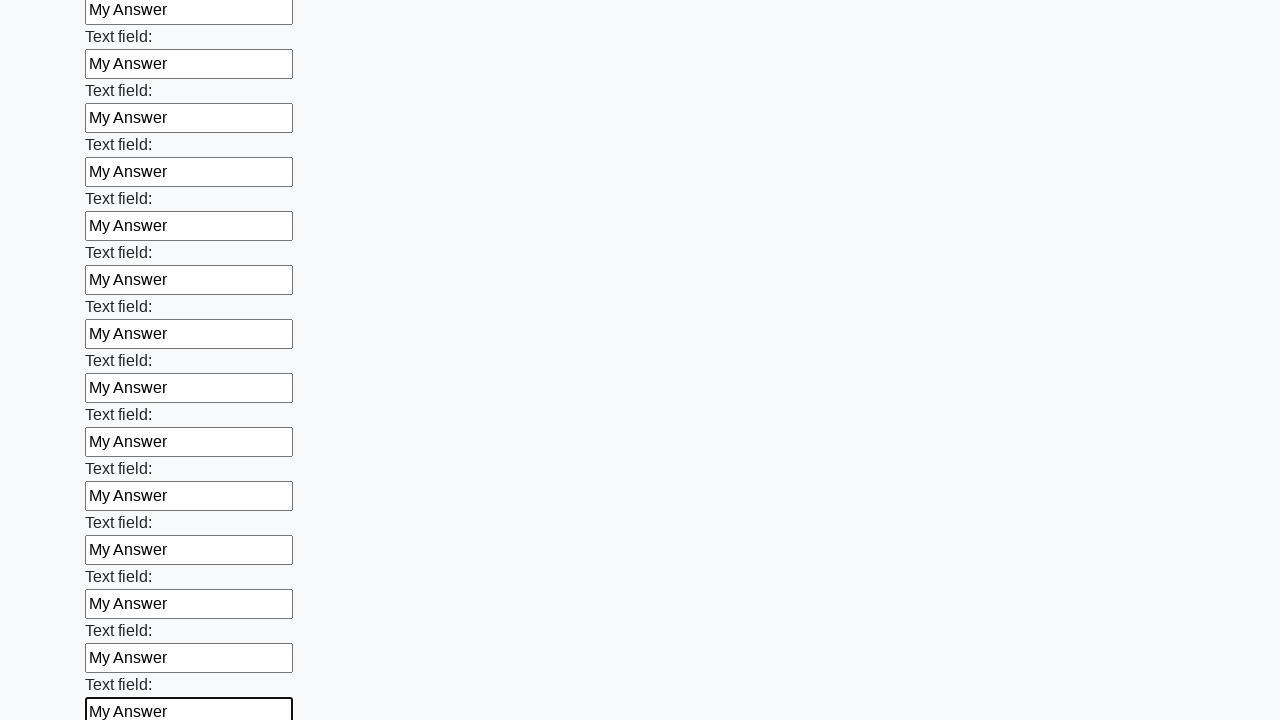

Filled input field 75 of 100 with 'My Answer' on input >> nth=74
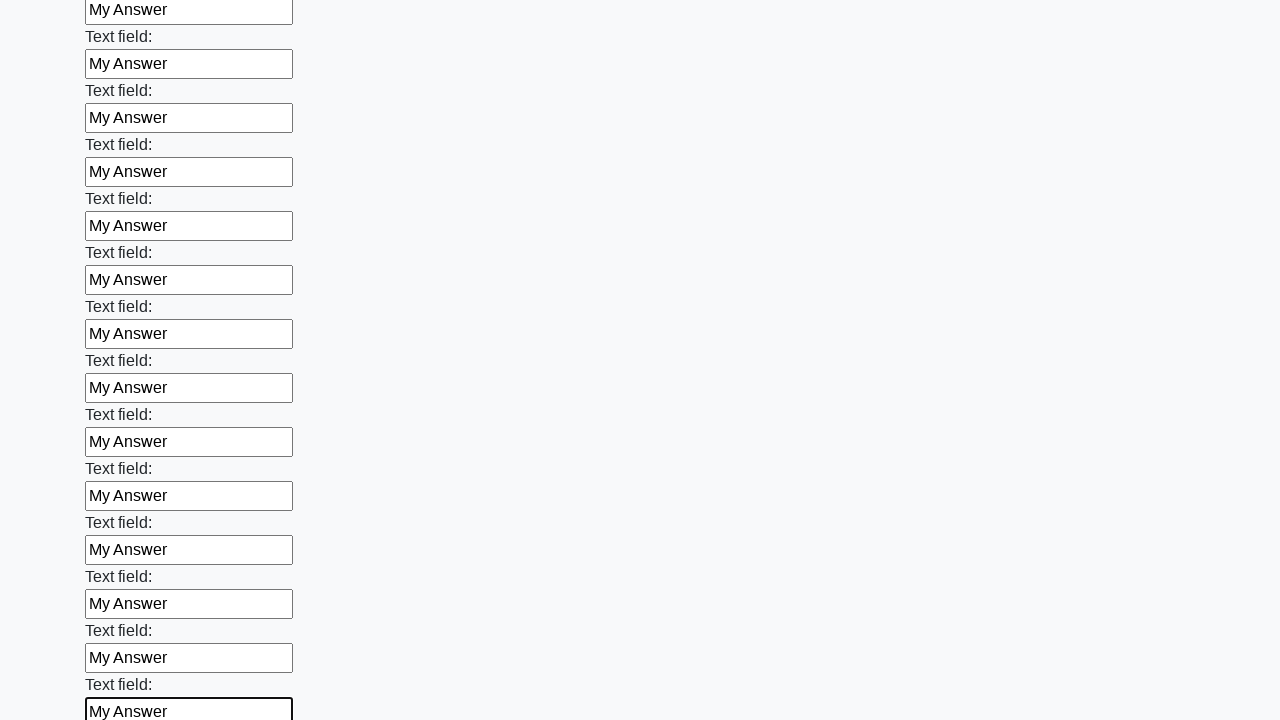

Filled input field 76 of 100 with 'My Answer' on input >> nth=75
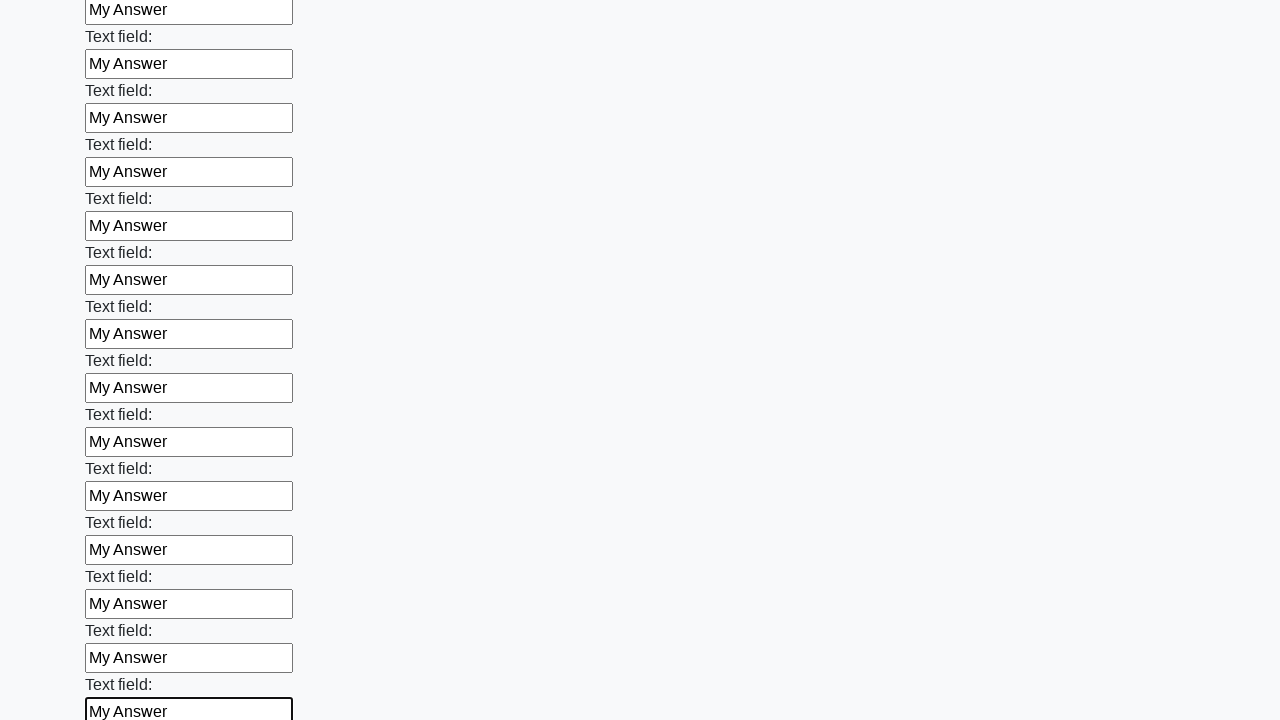

Filled input field 77 of 100 with 'My Answer' on input >> nth=76
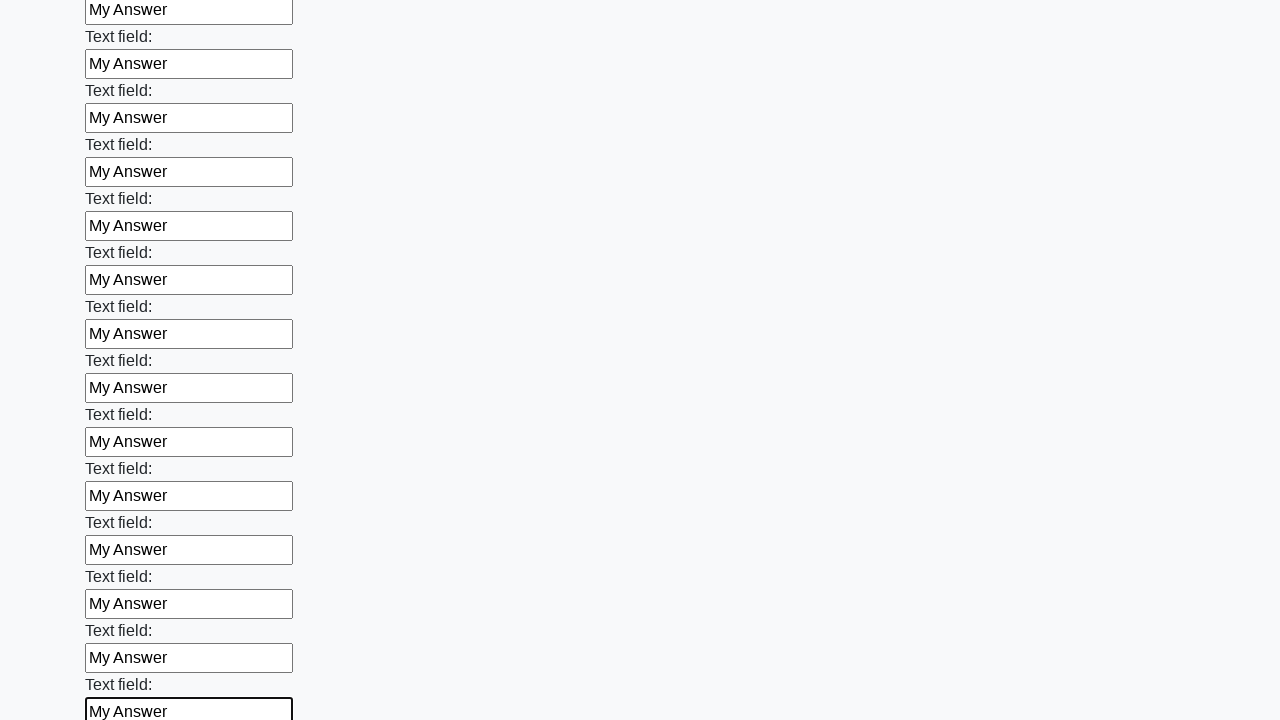

Filled input field 78 of 100 with 'My Answer' on input >> nth=77
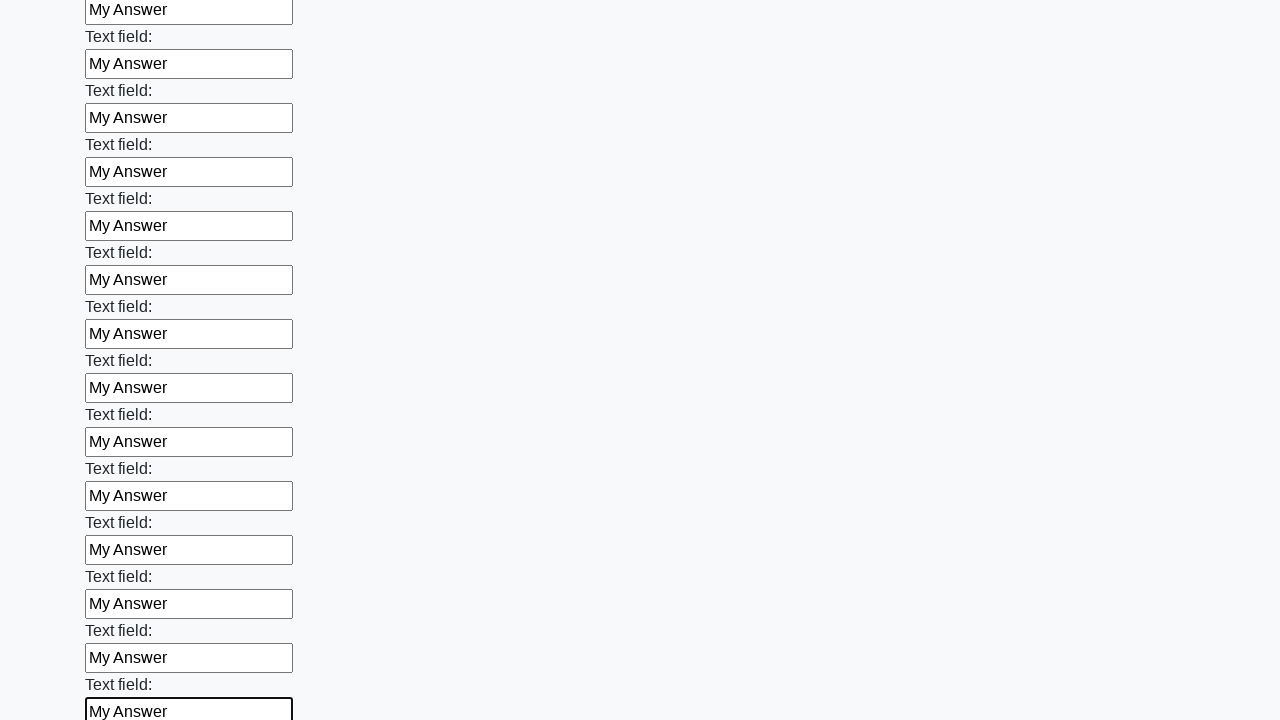

Filled input field 79 of 100 with 'My Answer' on input >> nth=78
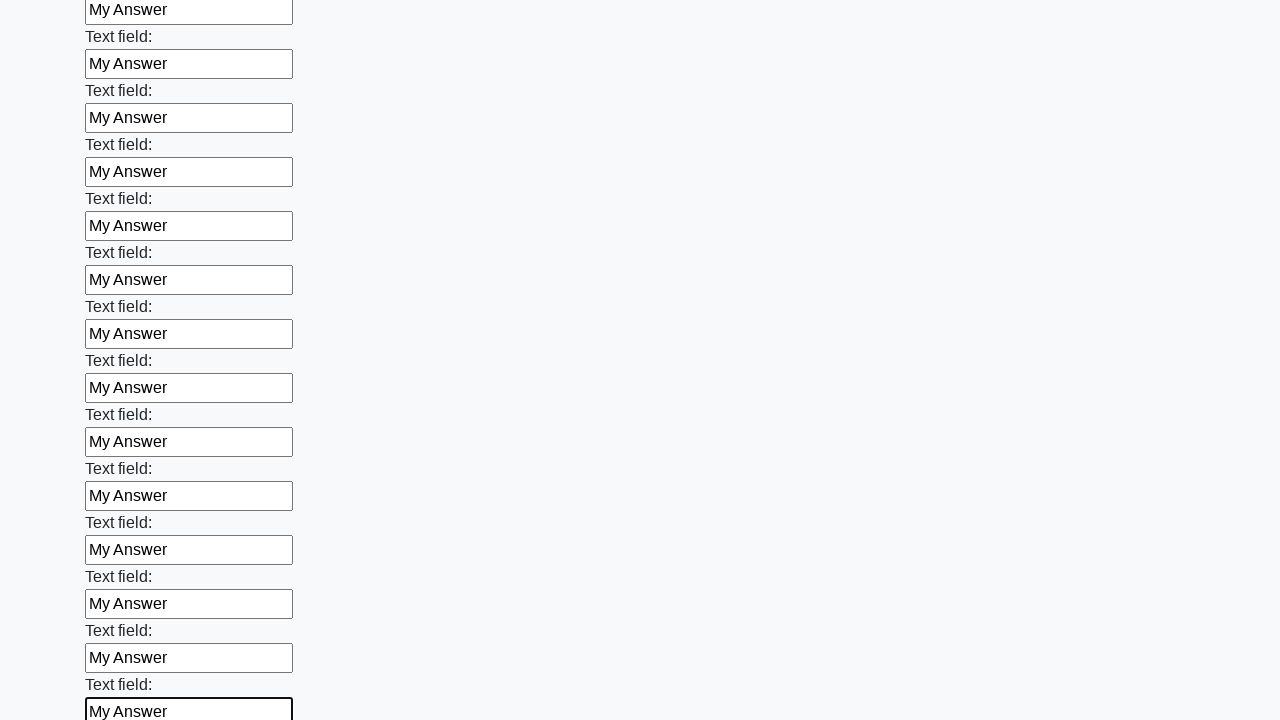

Filled input field 80 of 100 with 'My Answer' on input >> nth=79
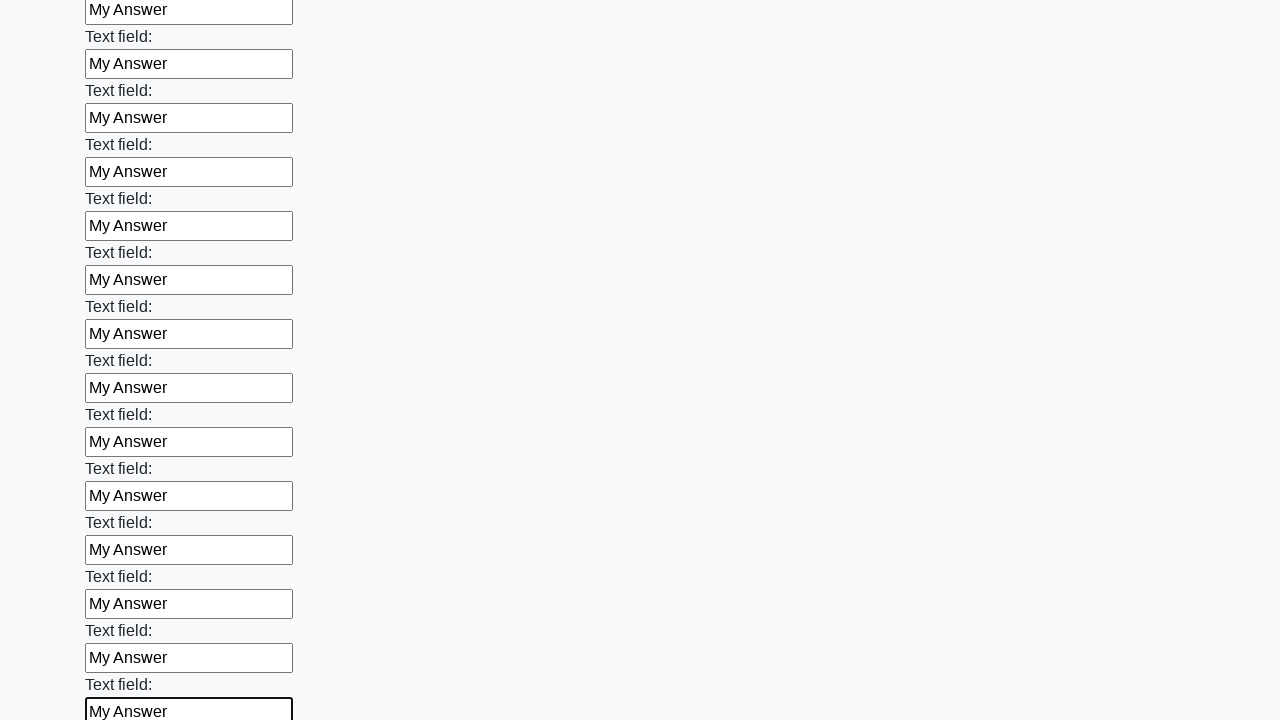

Filled input field 81 of 100 with 'My Answer' on input >> nth=80
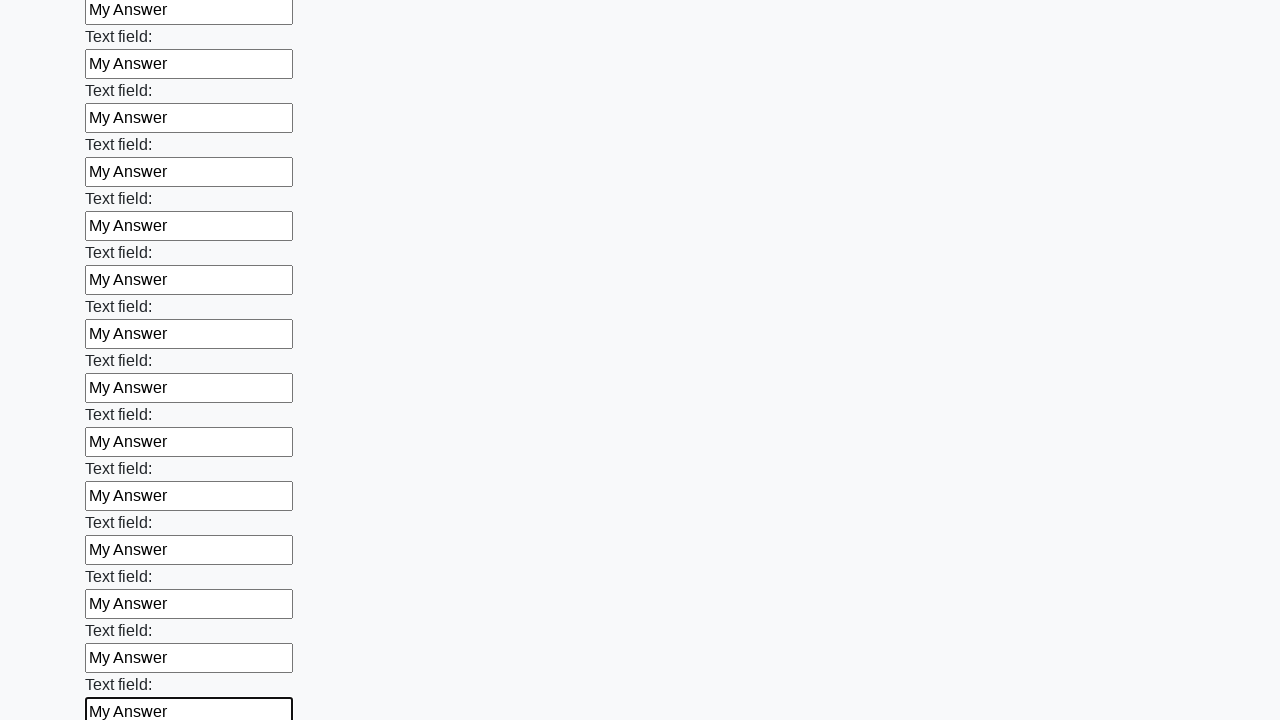

Filled input field 82 of 100 with 'My Answer' on input >> nth=81
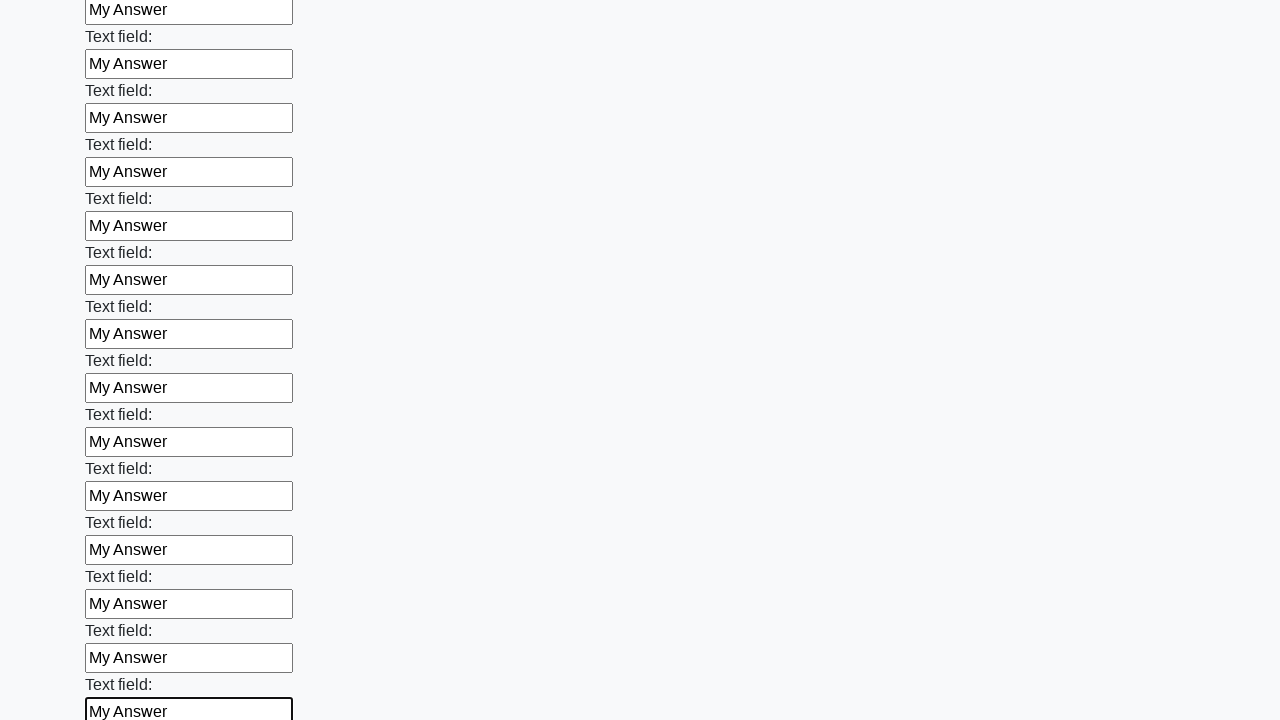

Filled input field 83 of 100 with 'My Answer' on input >> nth=82
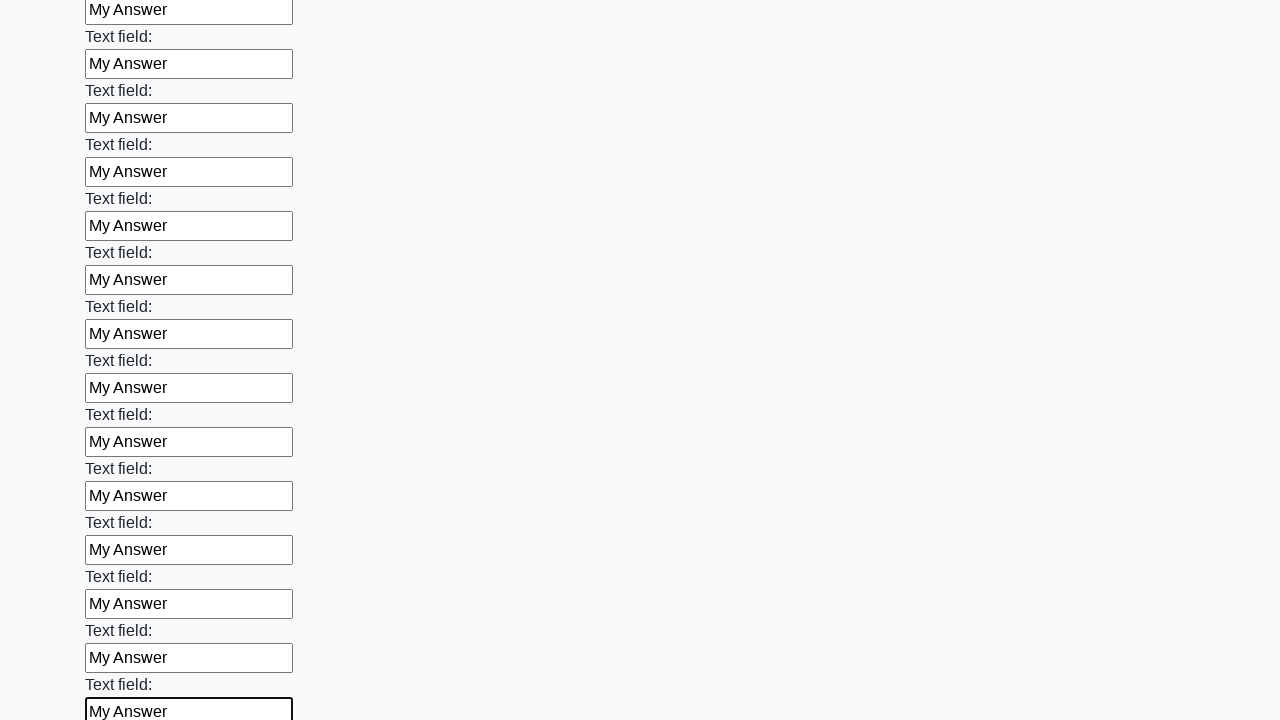

Filled input field 84 of 100 with 'My Answer' on input >> nth=83
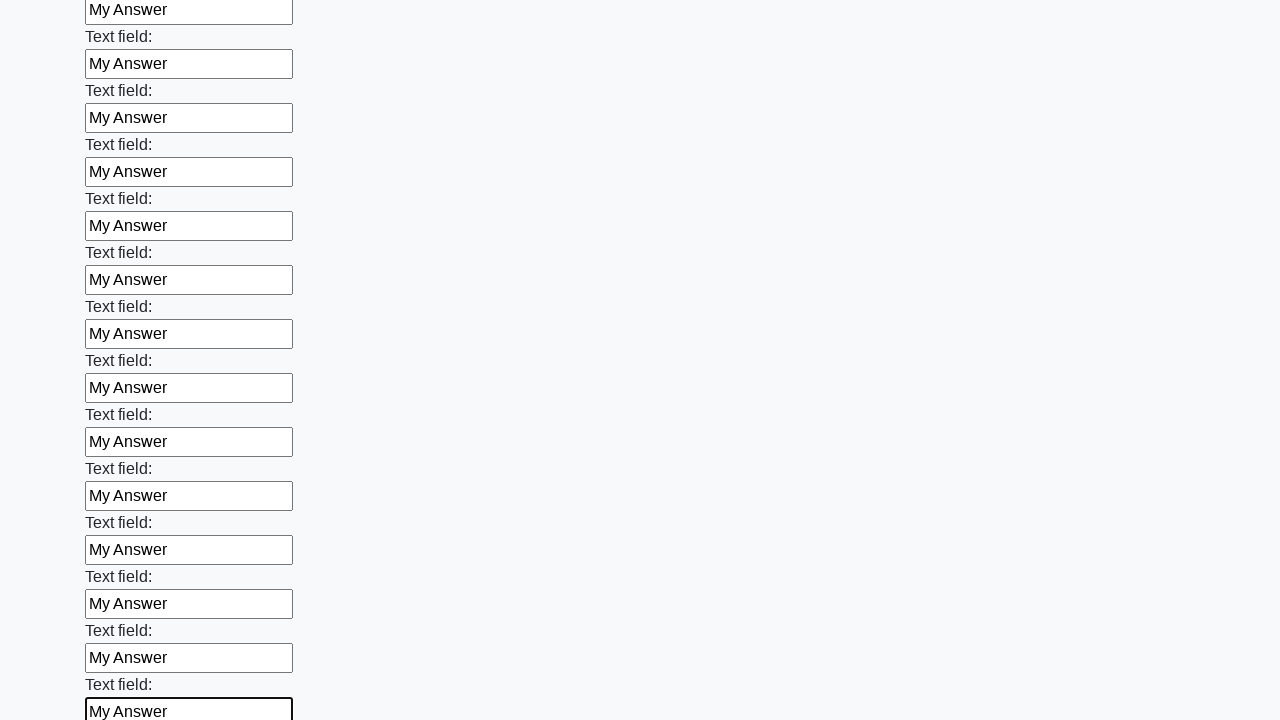

Filled input field 85 of 100 with 'My Answer' on input >> nth=84
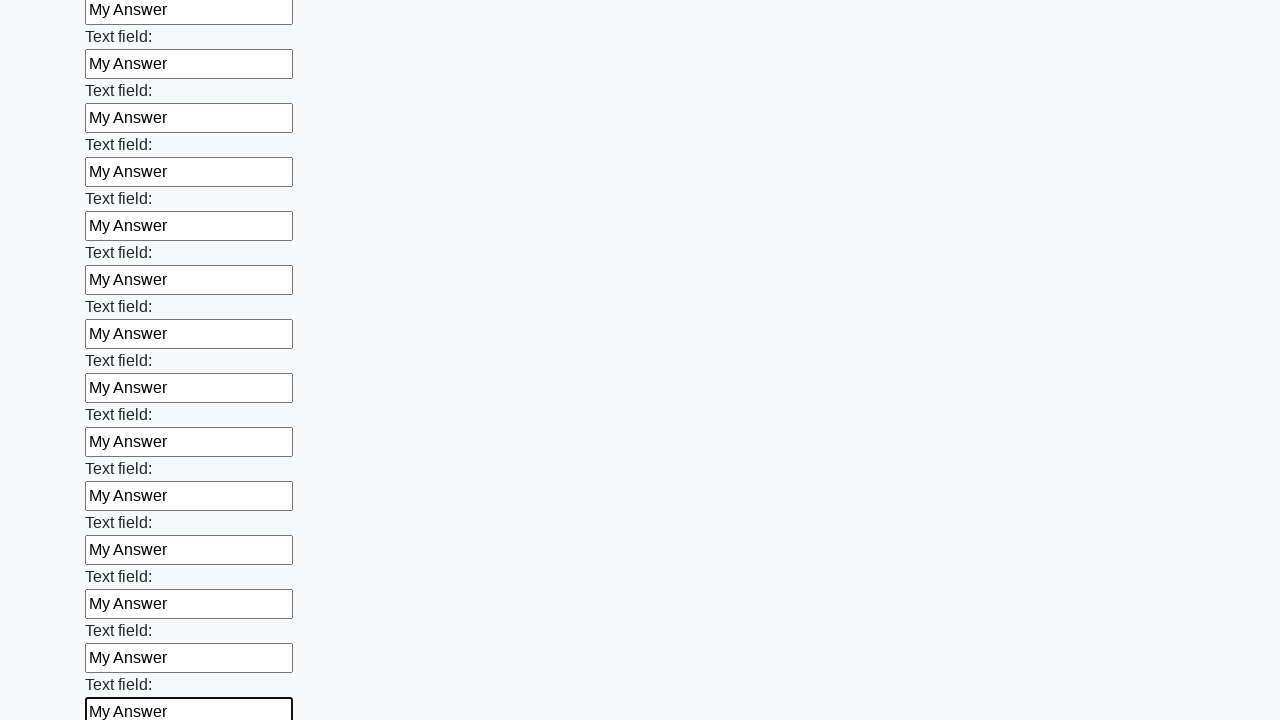

Filled input field 86 of 100 with 'My Answer' on input >> nth=85
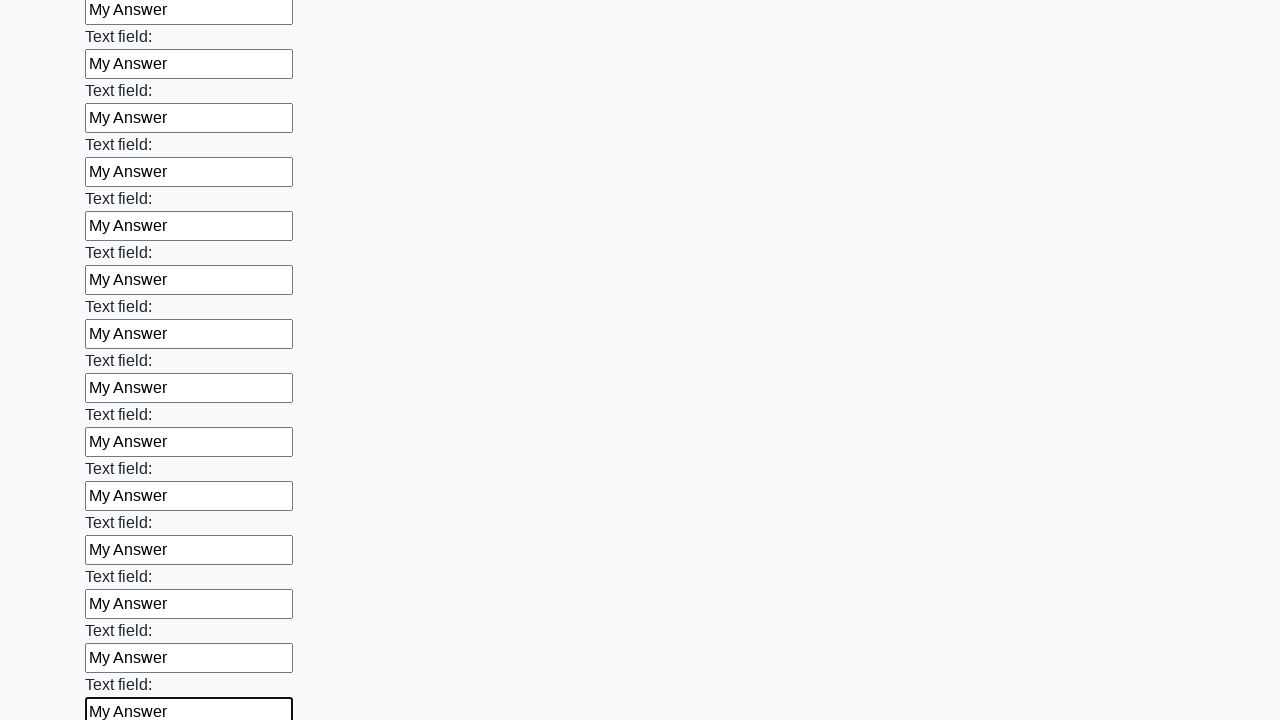

Filled input field 87 of 100 with 'My Answer' on input >> nth=86
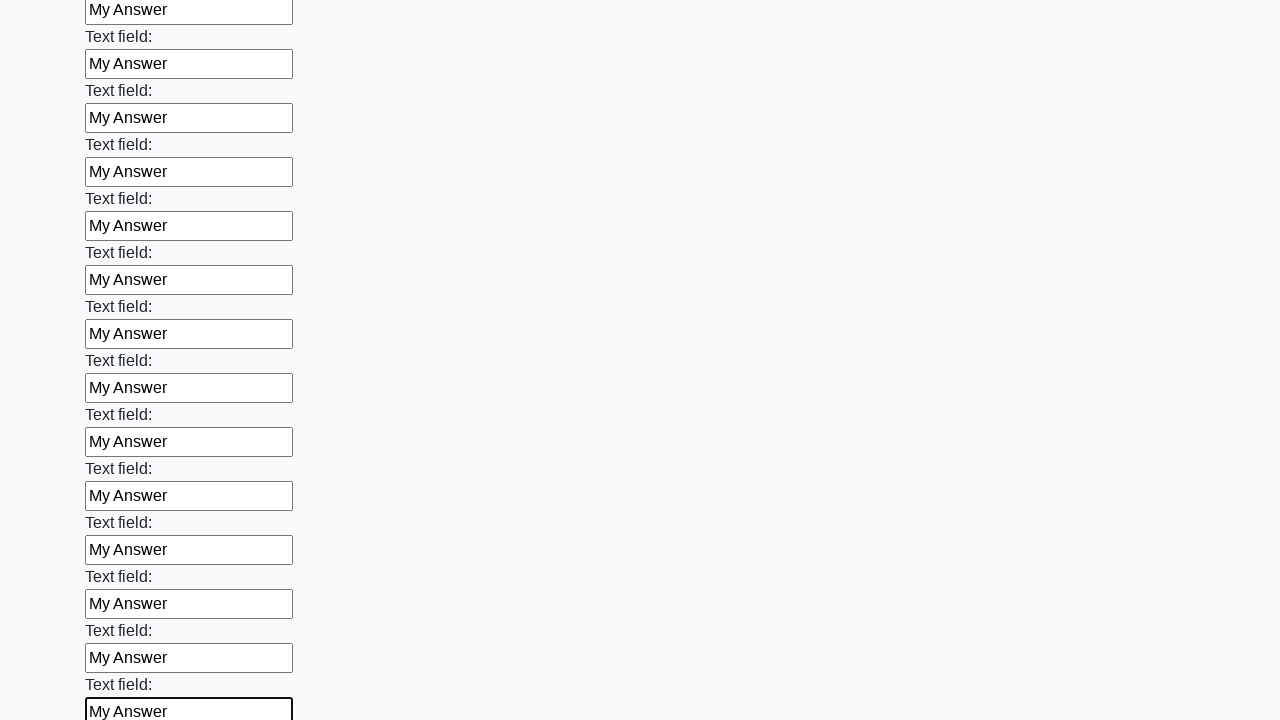

Filled input field 88 of 100 with 'My Answer' on input >> nth=87
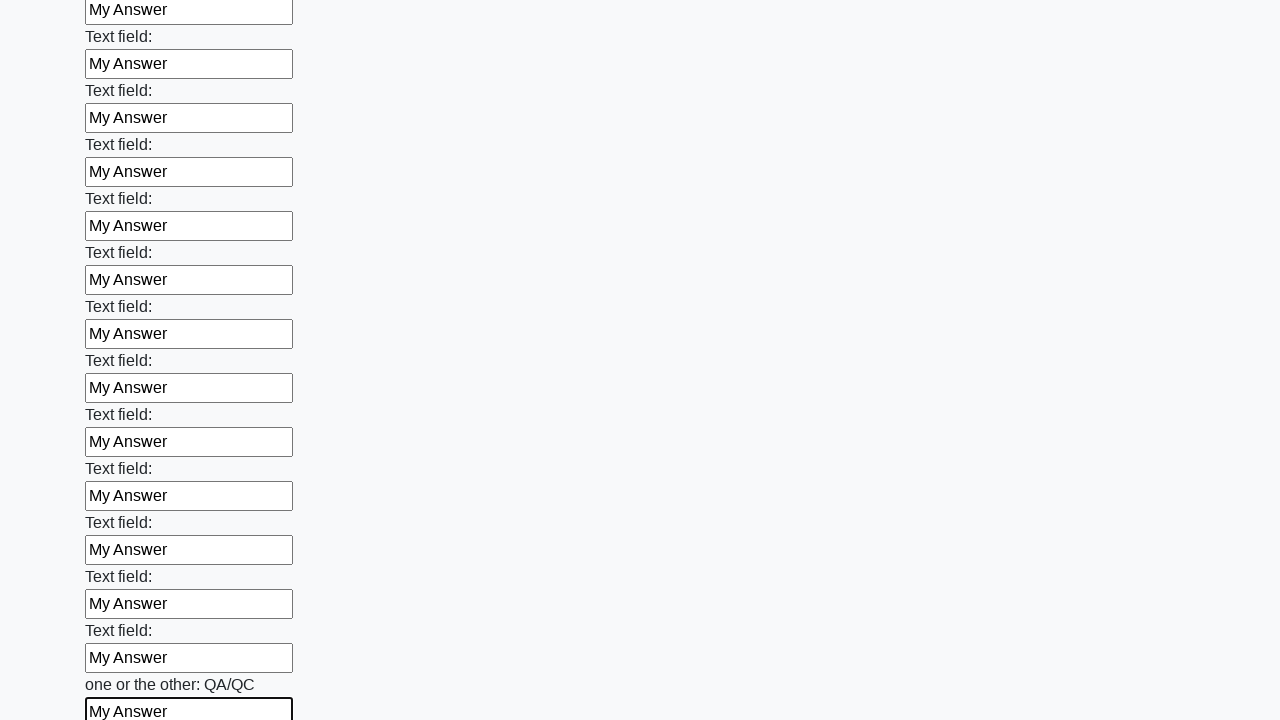

Filled input field 89 of 100 with 'My Answer' on input >> nth=88
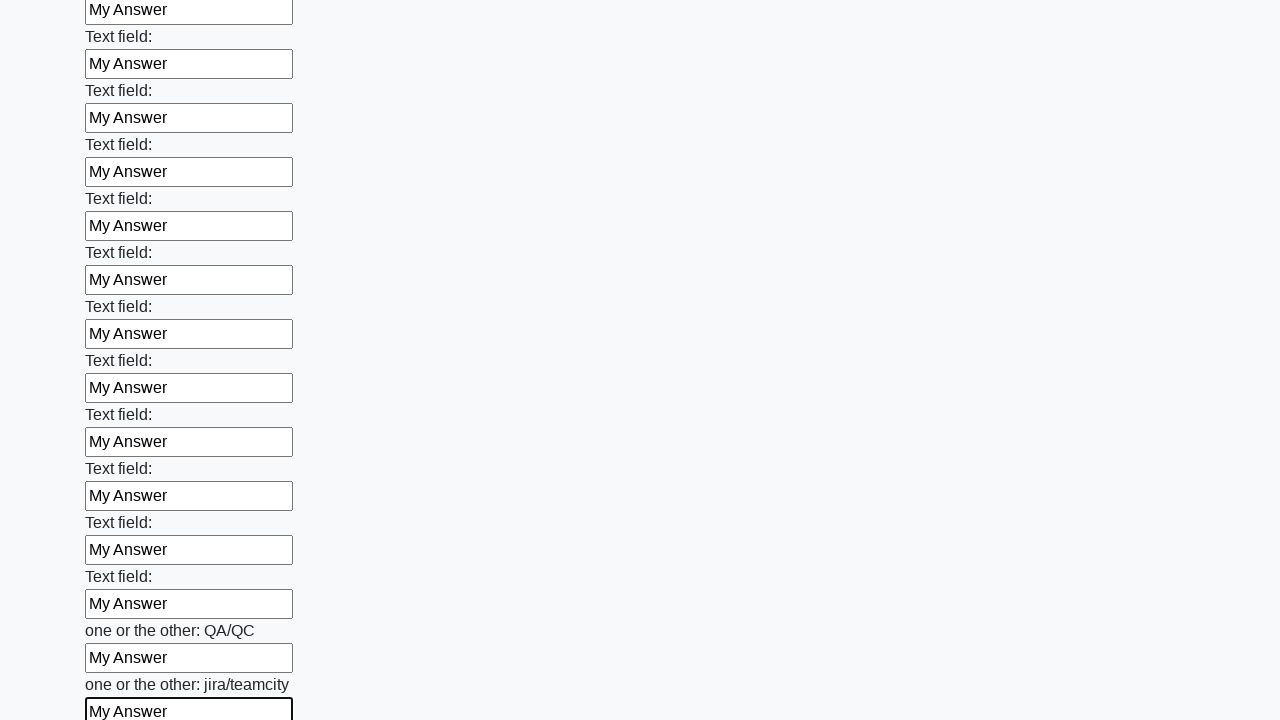

Filled input field 90 of 100 with 'My Answer' on input >> nth=89
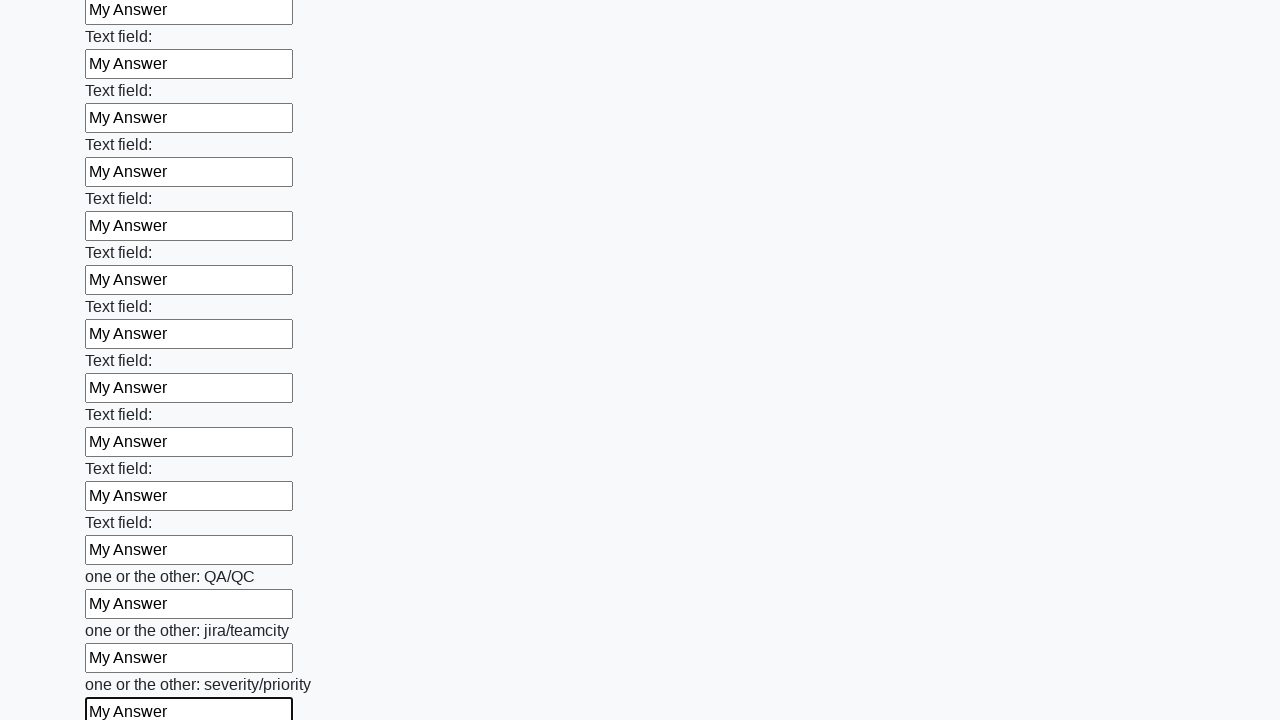

Filled input field 91 of 100 with 'My Answer' on input >> nth=90
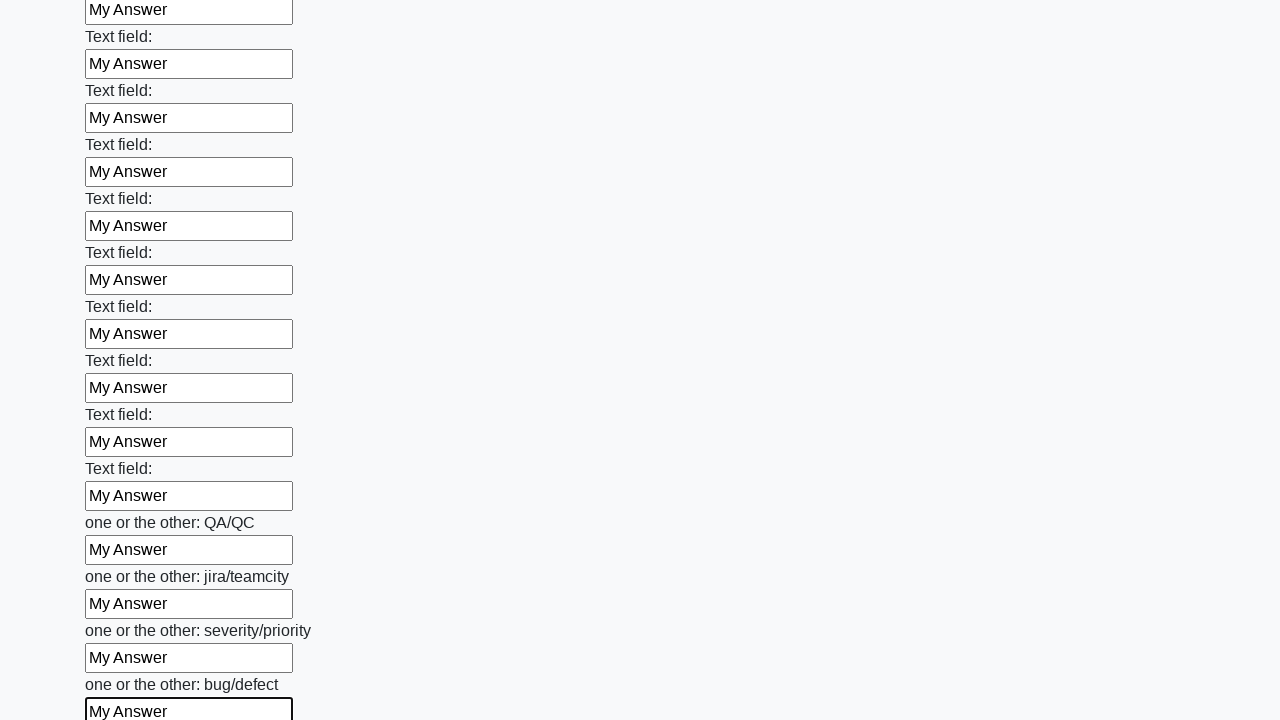

Filled input field 92 of 100 with 'My Answer' on input >> nth=91
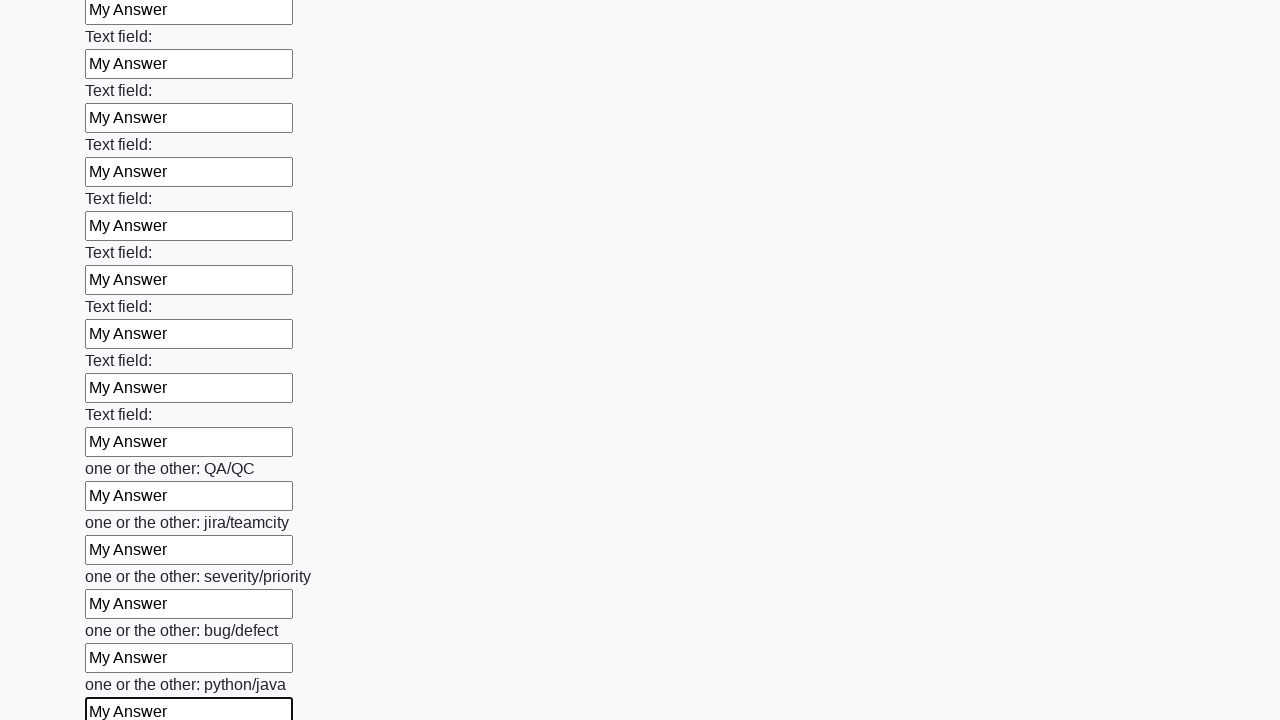

Filled input field 93 of 100 with 'My Answer' on input >> nth=92
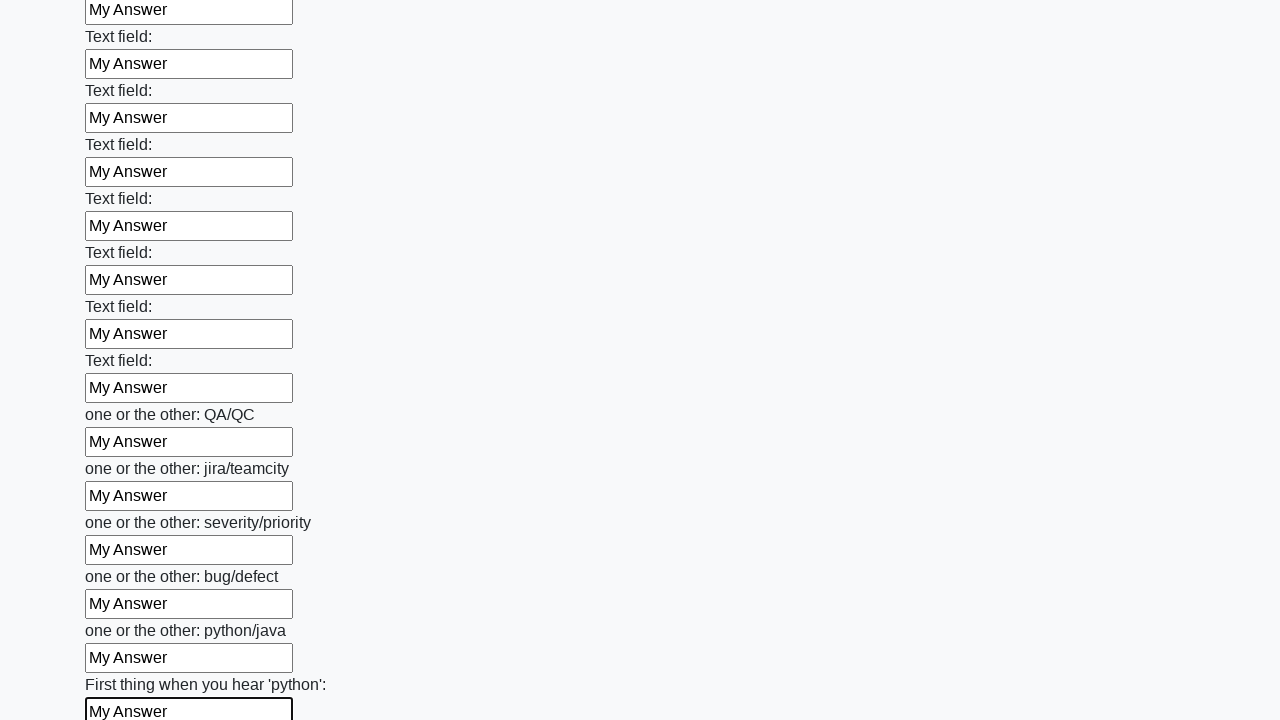

Filled input field 94 of 100 with 'My Answer' on input >> nth=93
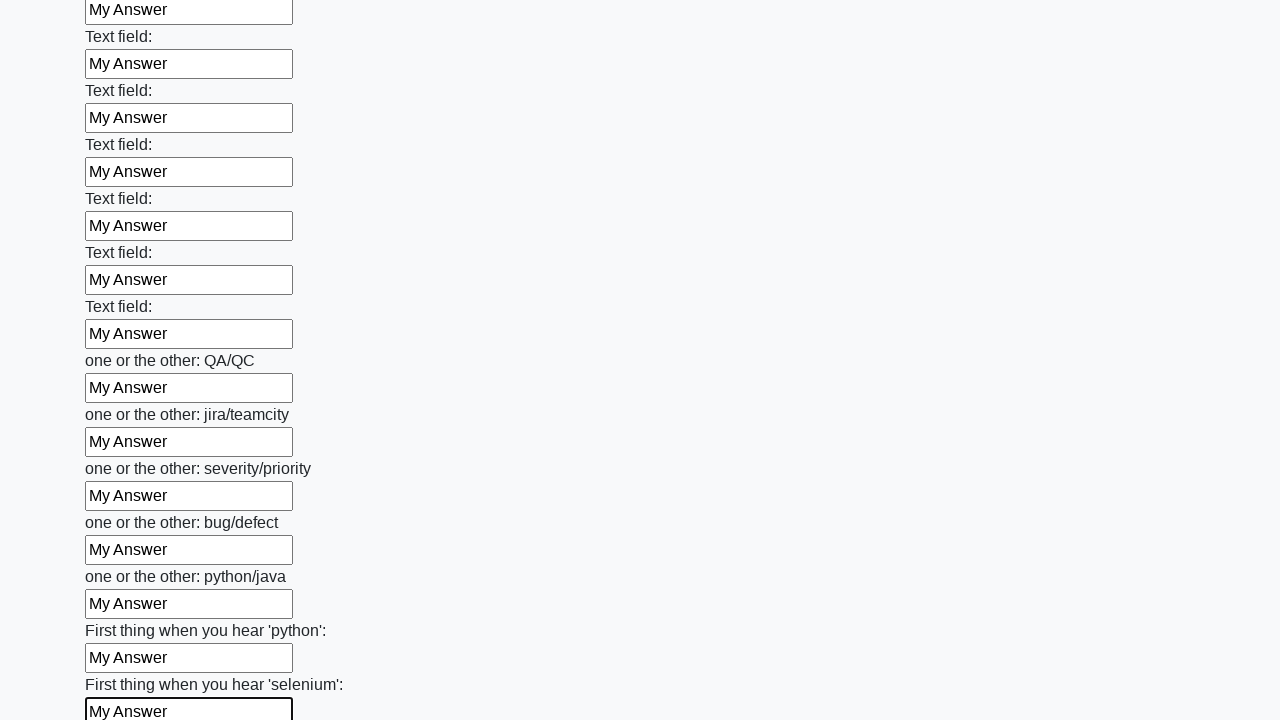

Filled input field 95 of 100 with 'My Answer' on input >> nth=94
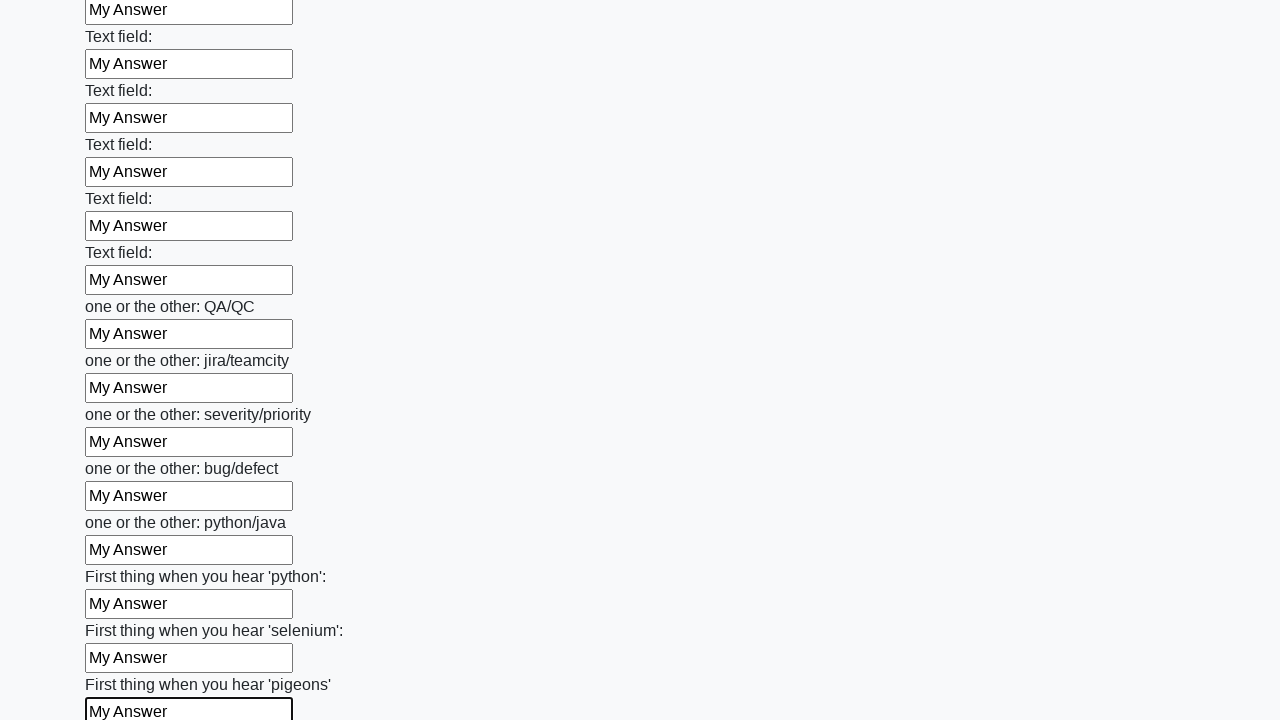

Filled input field 96 of 100 with 'My Answer' on input >> nth=95
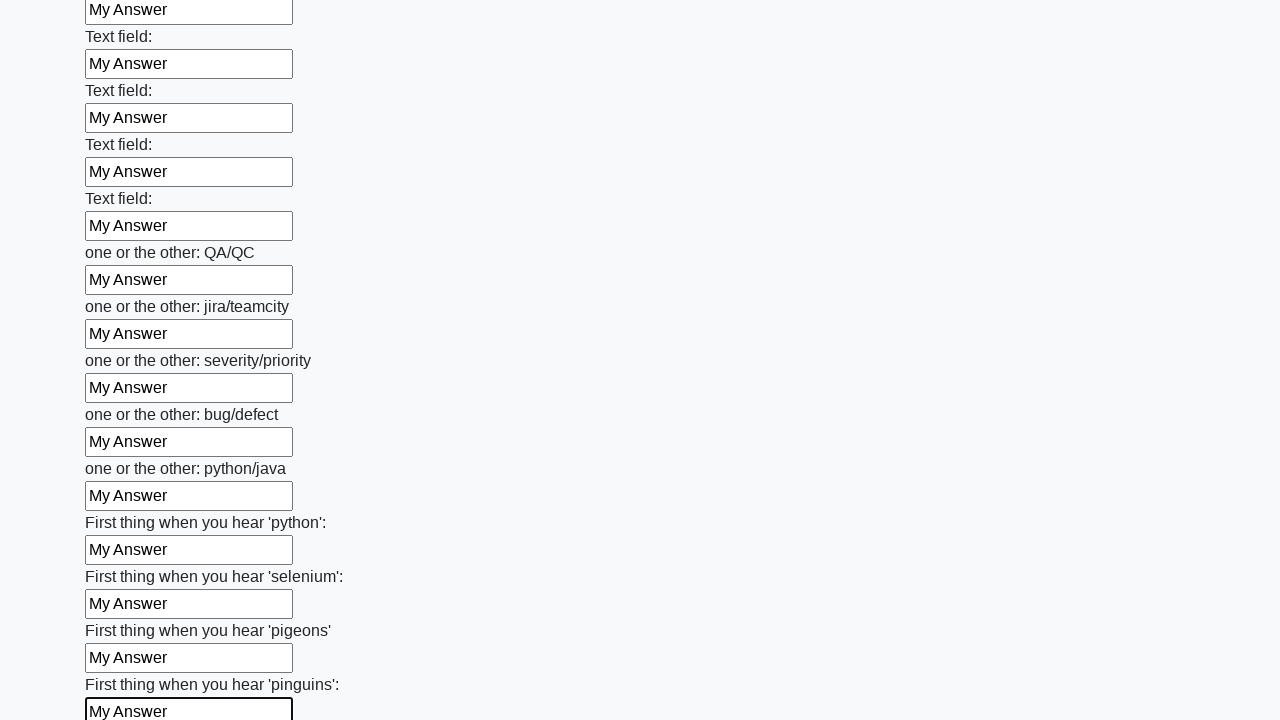

Filled input field 97 of 100 with 'My Answer' on input >> nth=96
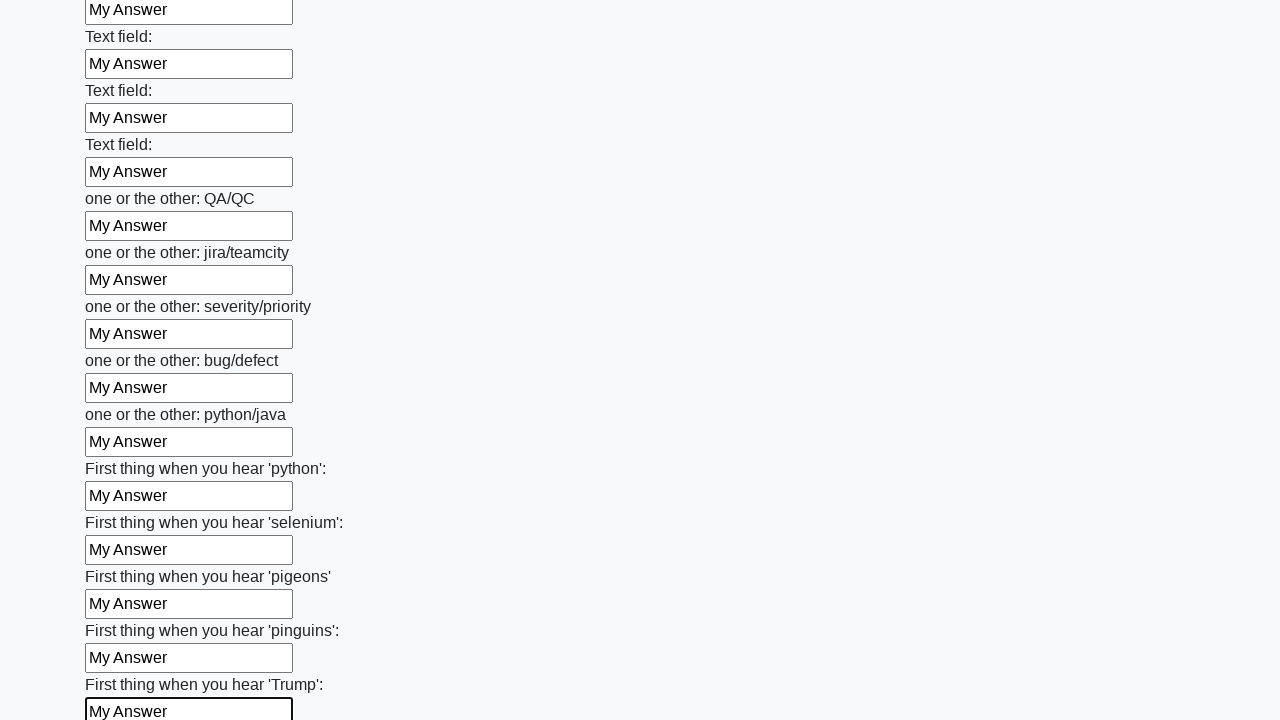

Filled input field 98 of 100 with 'My Answer' on input >> nth=97
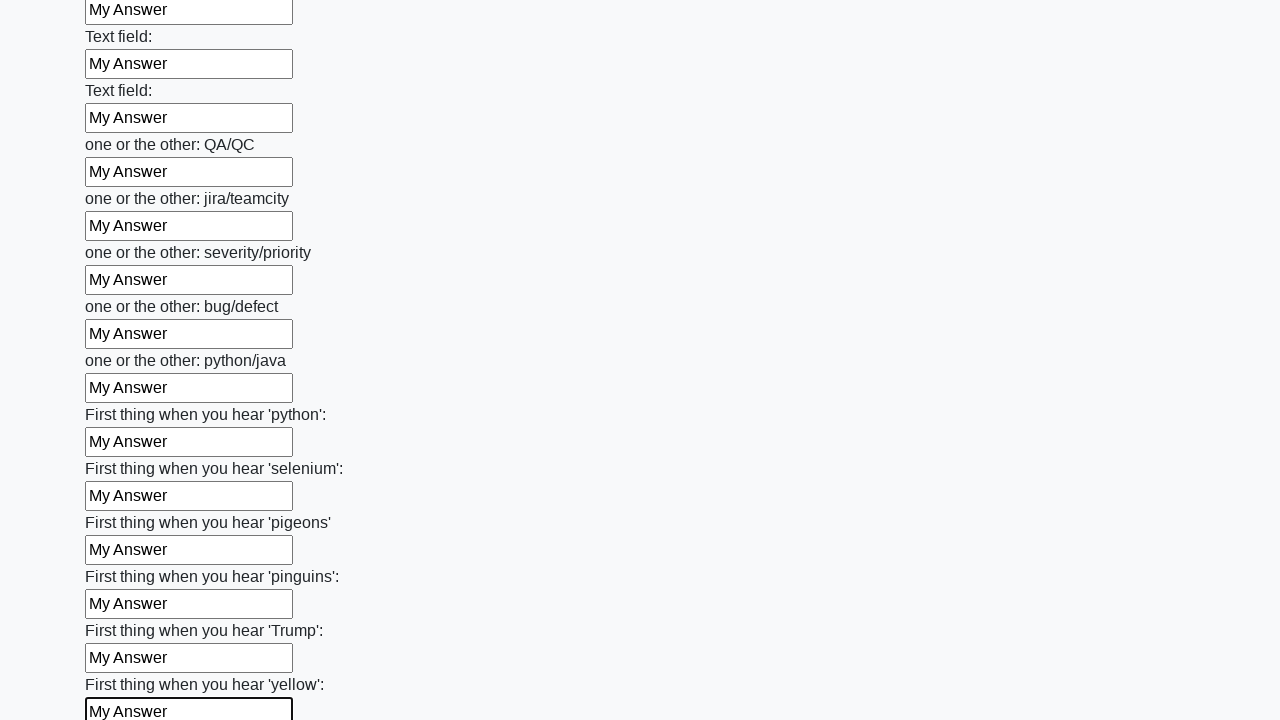

Filled input field 99 of 100 with 'My Answer' on input >> nth=98
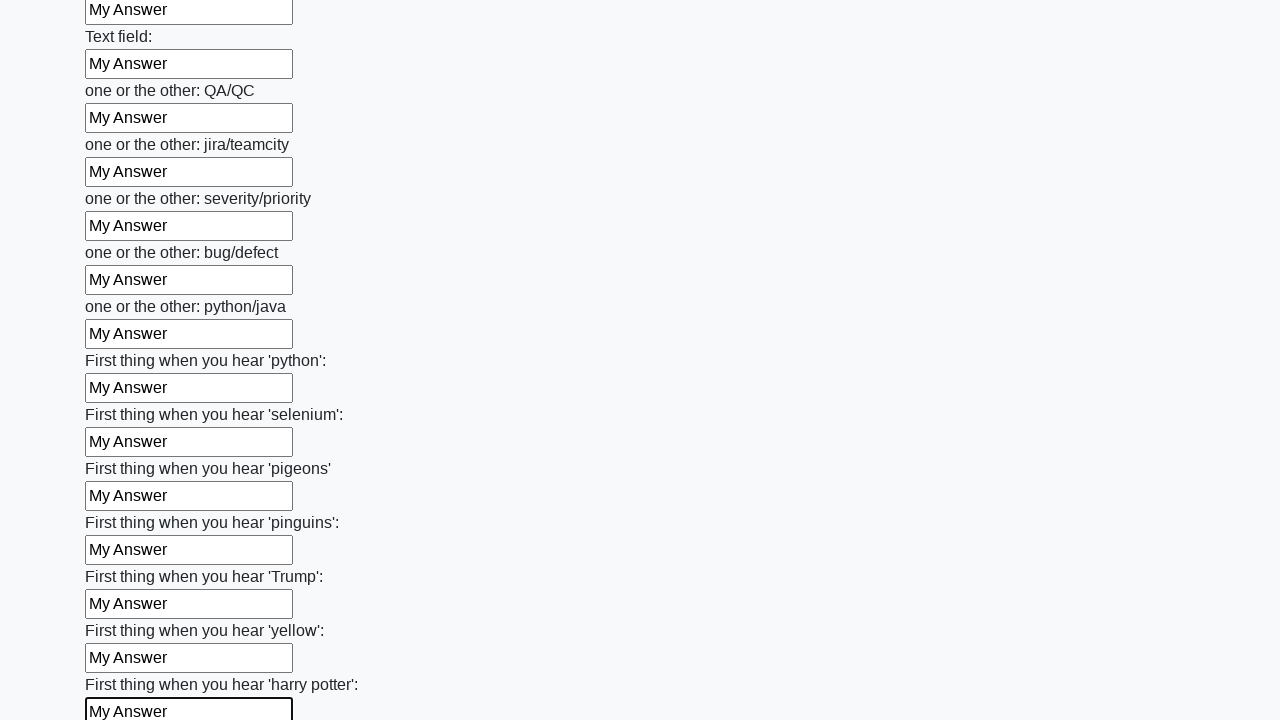

Filled input field 100 of 100 with 'My Answer' on input >> nth=99
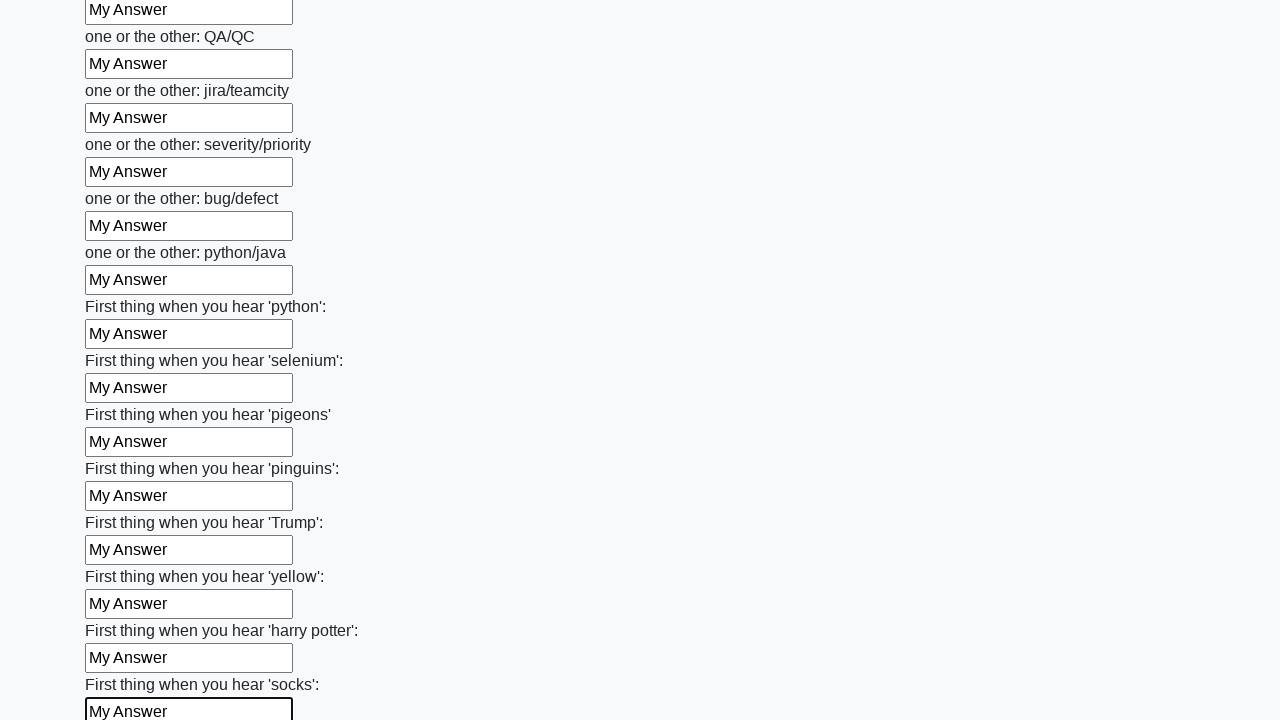

Clicked submit button to submit the form at (123, 611) on button.btn
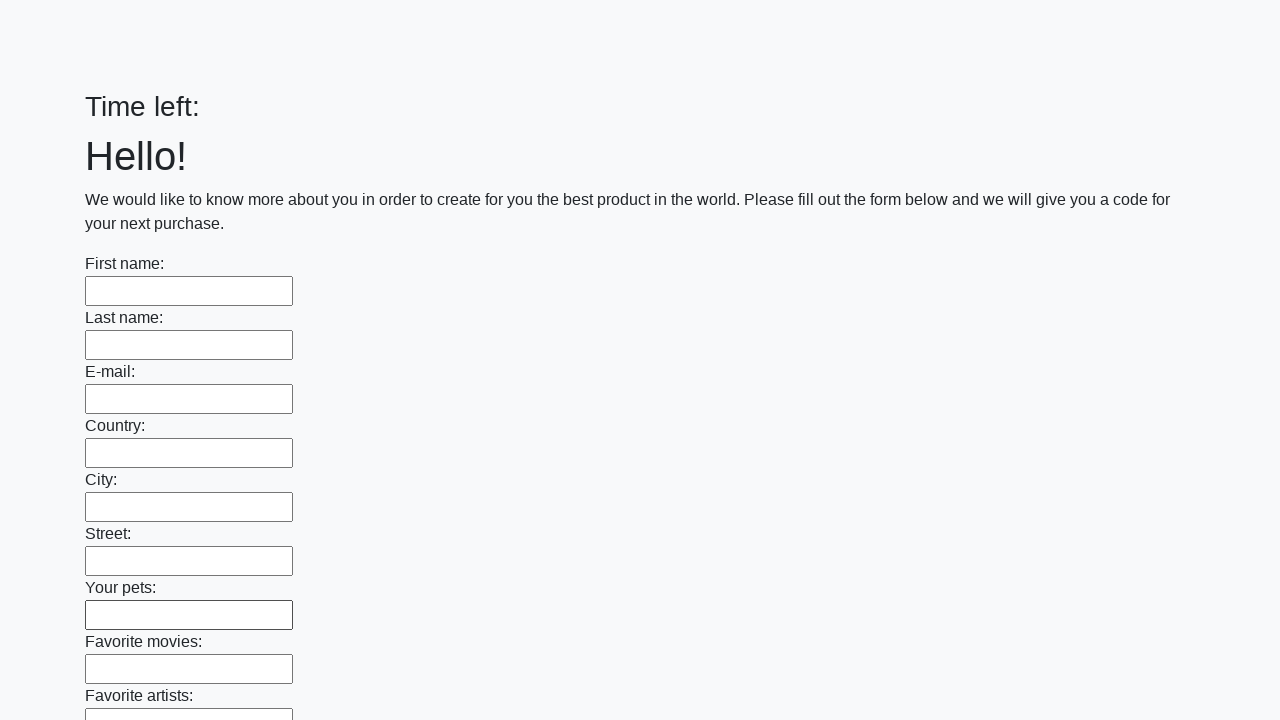

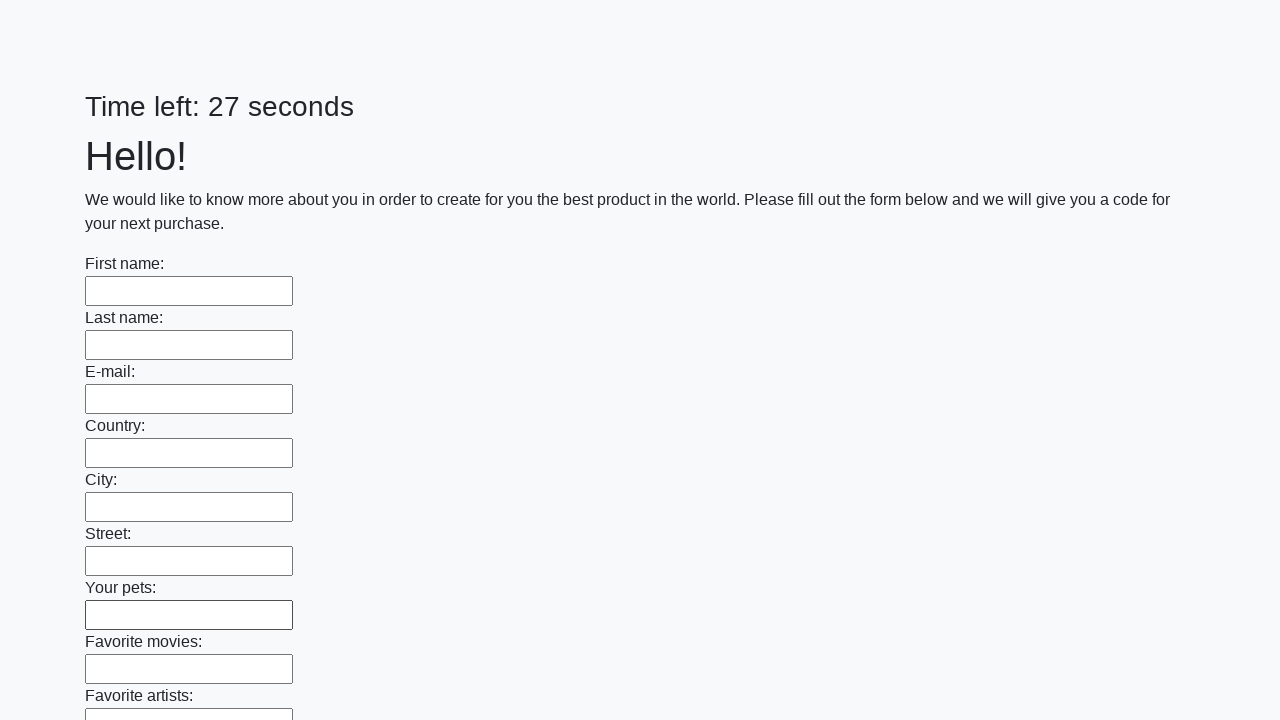